Tests slider functionality on the jQuery UI demo page by moving a slider to a target value using keyboard arrow keys

Starting URL: https://jqueryui.com/slider/#custom-handle

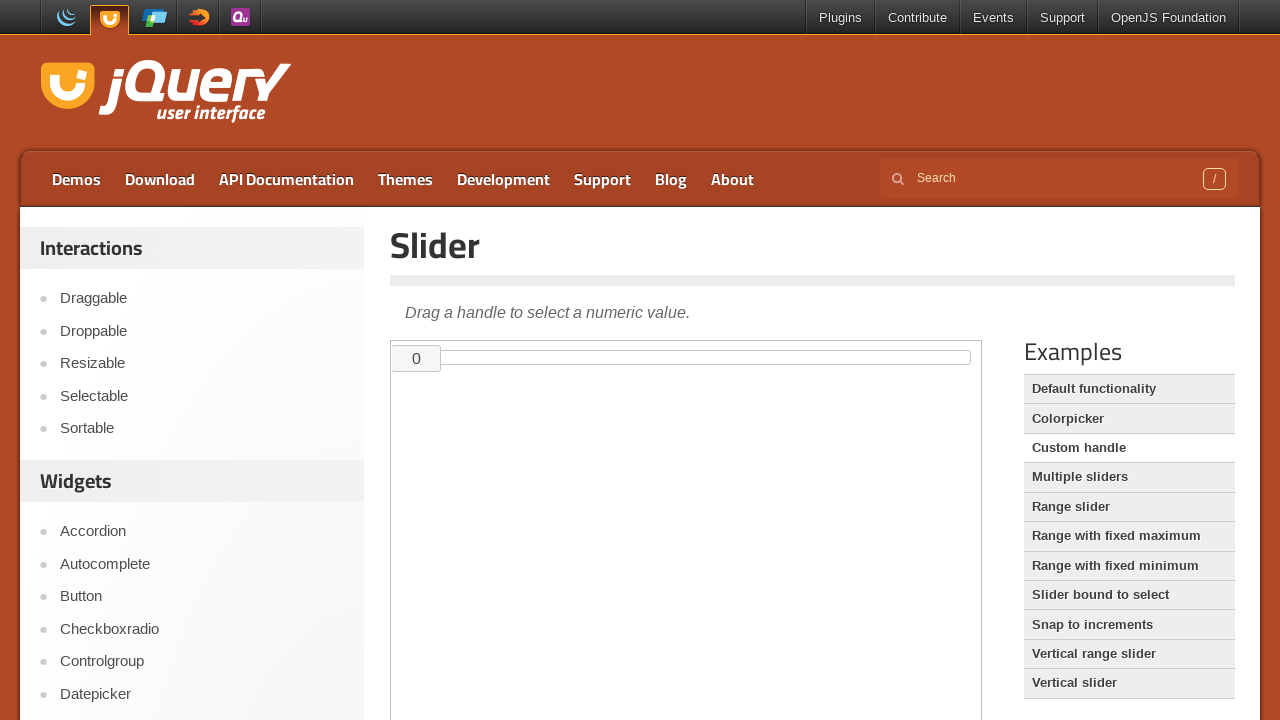

Located the demo iframe
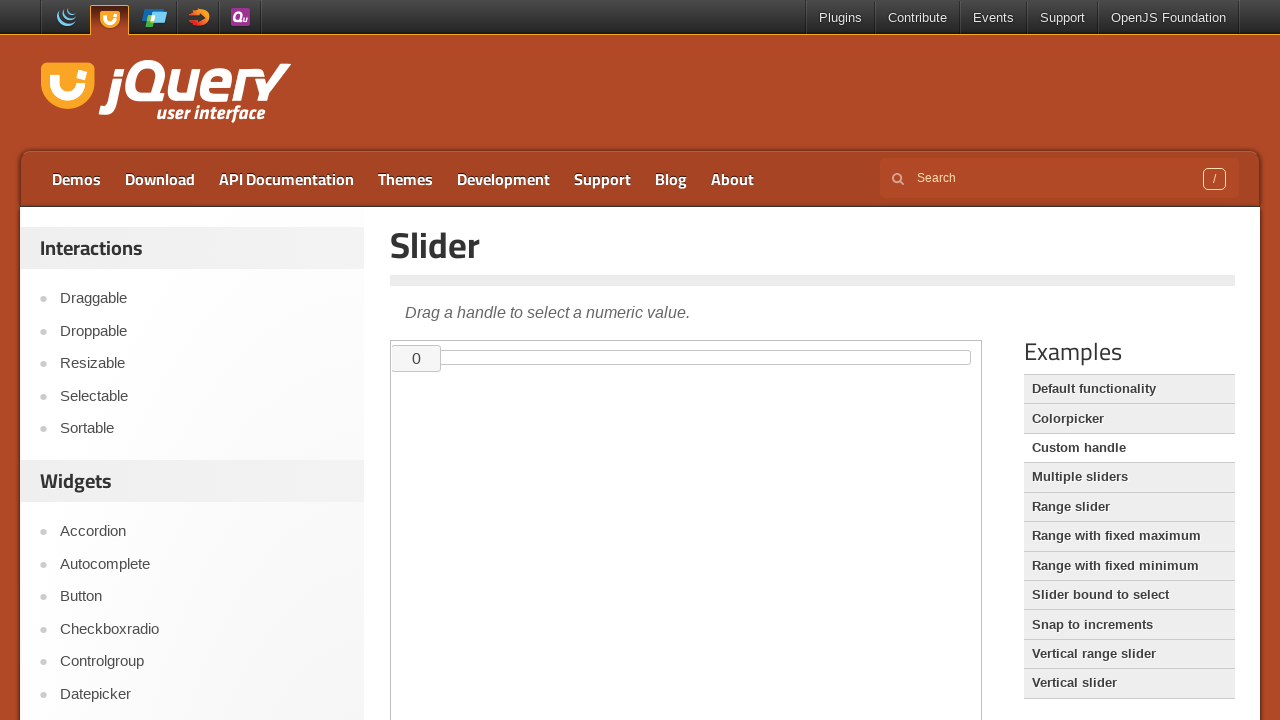

Located the slider handle element
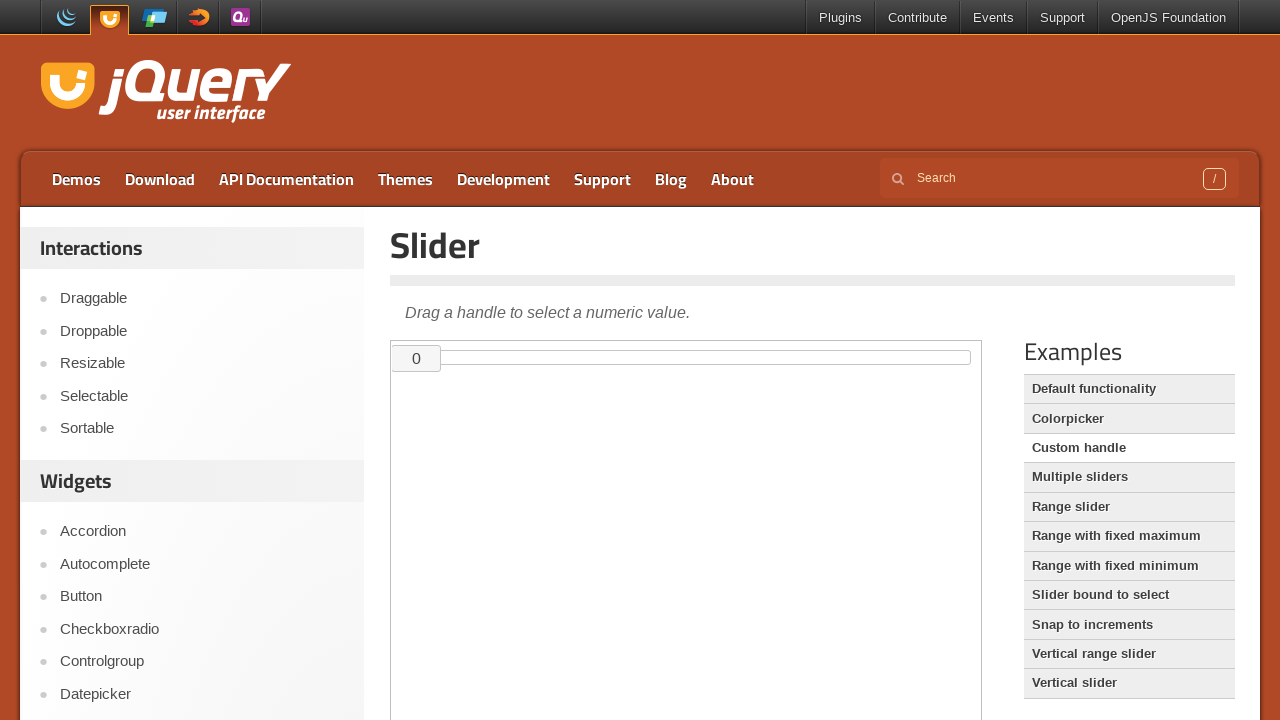

Read initial slider value: 0
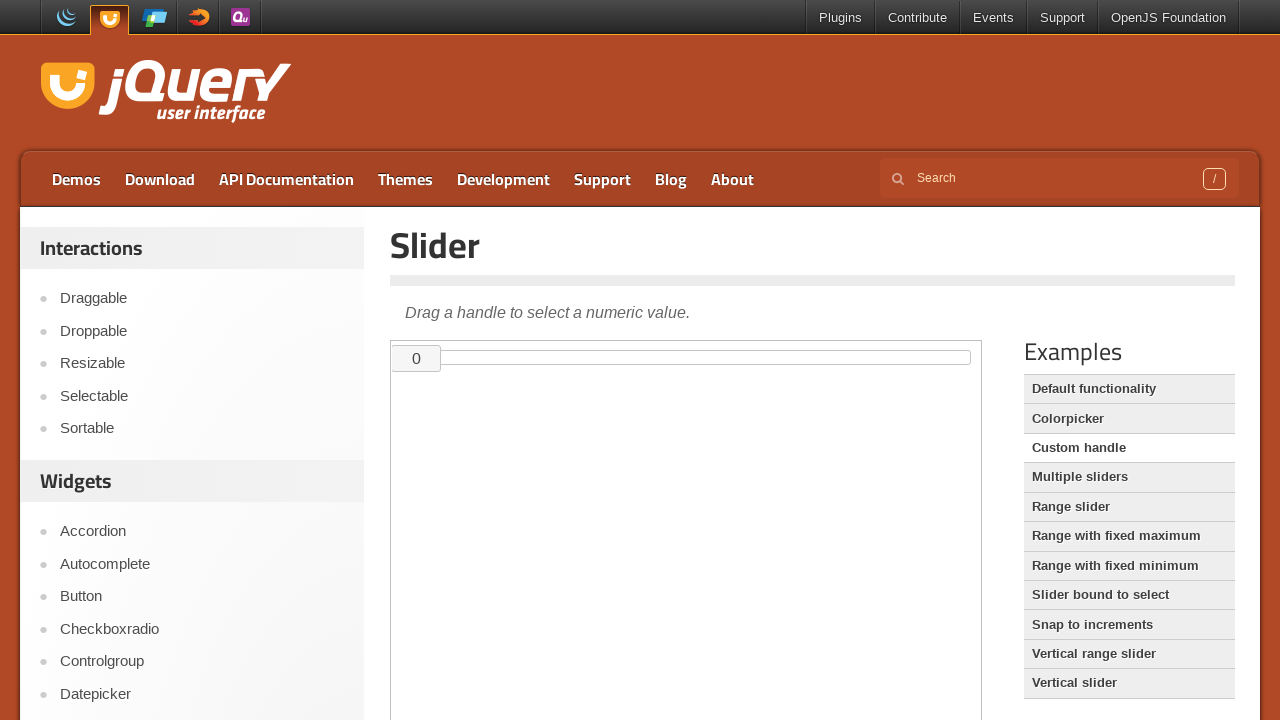

Pressed ArrowRight, slider at 1 on iframe.demo-frame >> nth=0 >> internal:control=enter-frame >> #custom-handle
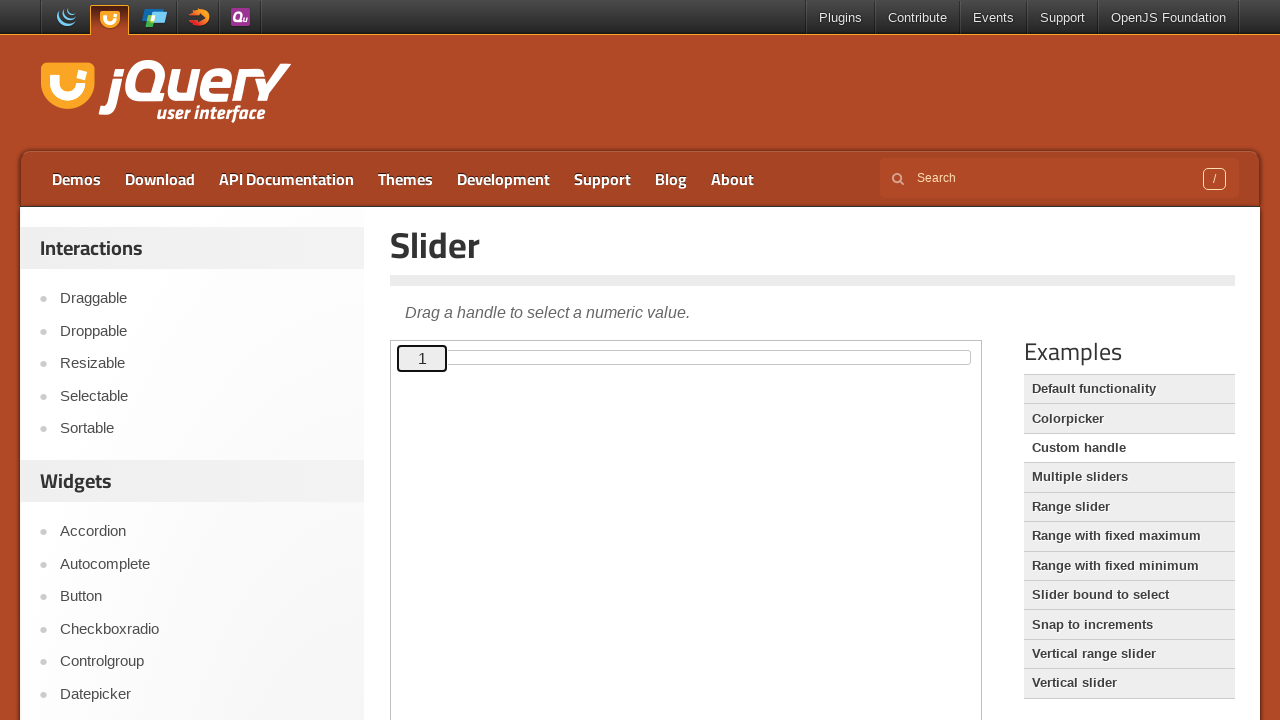

Pressed ArrowRight, slider at 2 on iframe.demo-frame >> nth=0 >> internal:control=enter-frame >> #custom-handle
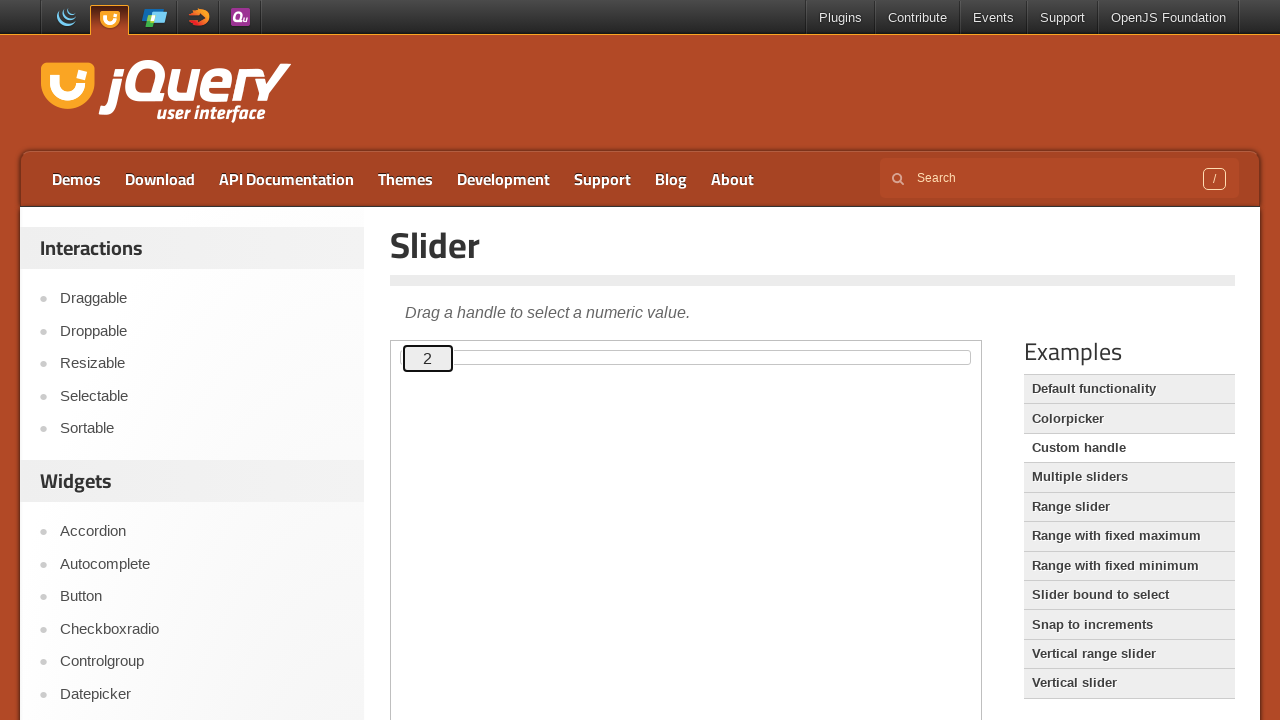

Pressed ArrowRight, slider at 3 on iframe.demo-frame >> nth=0 >> internal:control=enter-frame >> #custom-handle
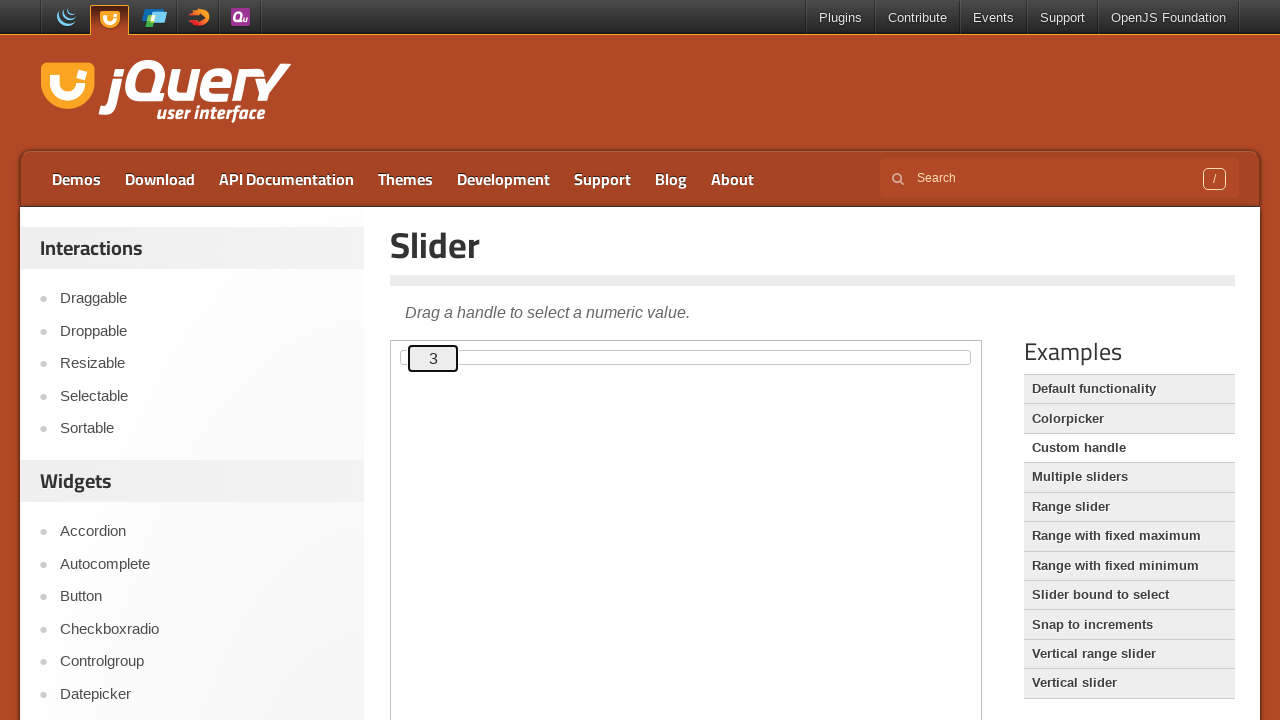

Pressed ArrowRight, slider at 4 on iframe.demo-frame >> nth=0 >> internal:control=enter-frame >> #custom-handle
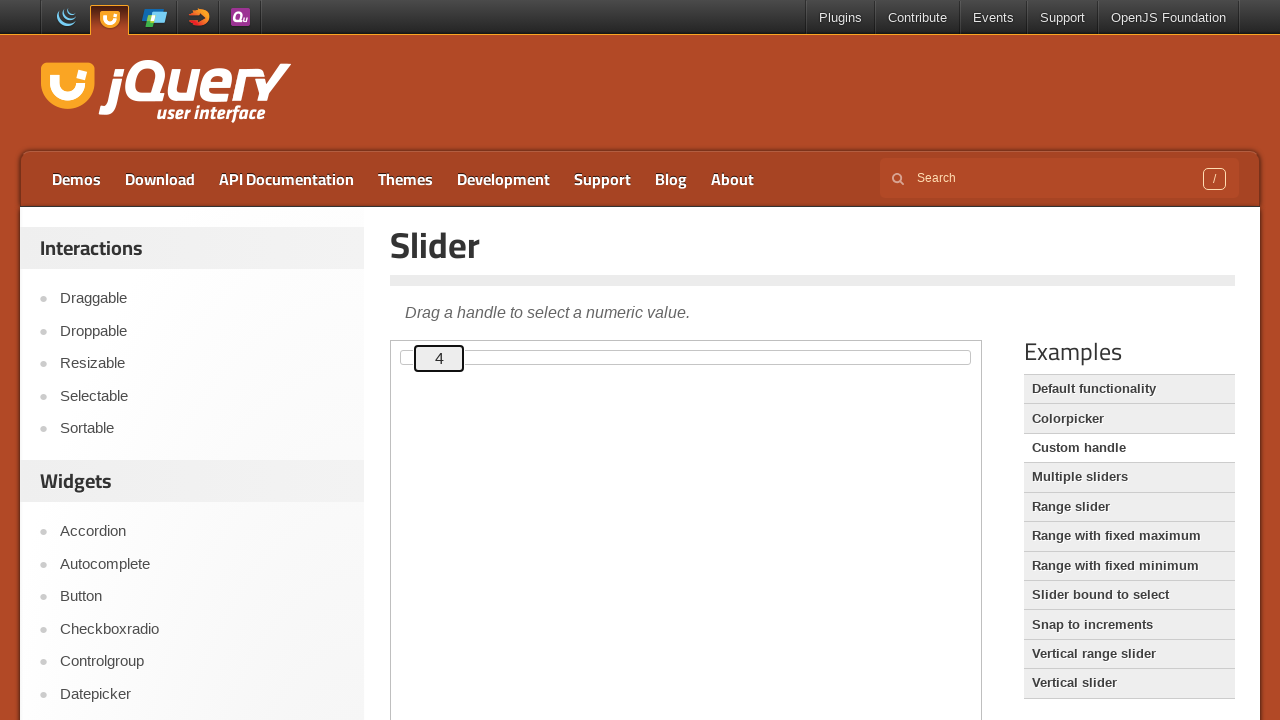

Pressed ArrowRight, slider at 5 on iframe.demo-frame >> nth=0 >> internal:control=enter-frame >> #custom-handle
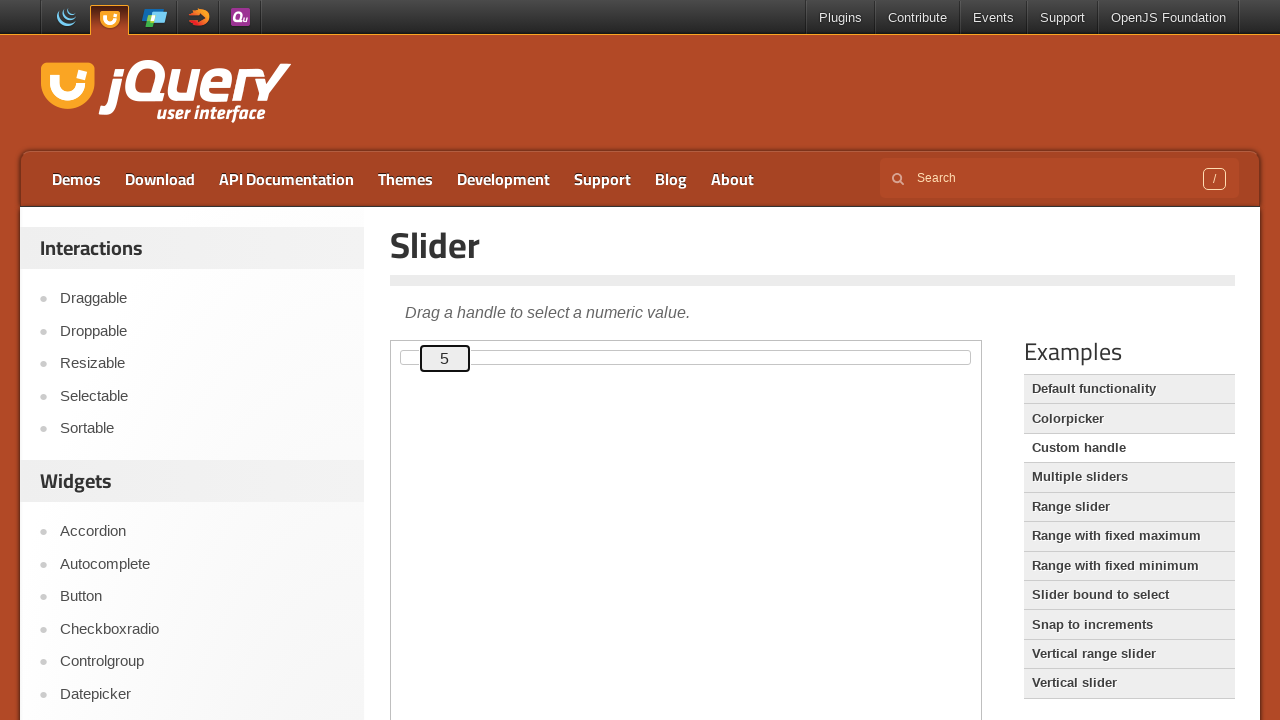

Pressed ArrowRight, slider at 6 on iframe.demo-frame >> nth=0 >> internal:control=enter-frame >> #custom-handle
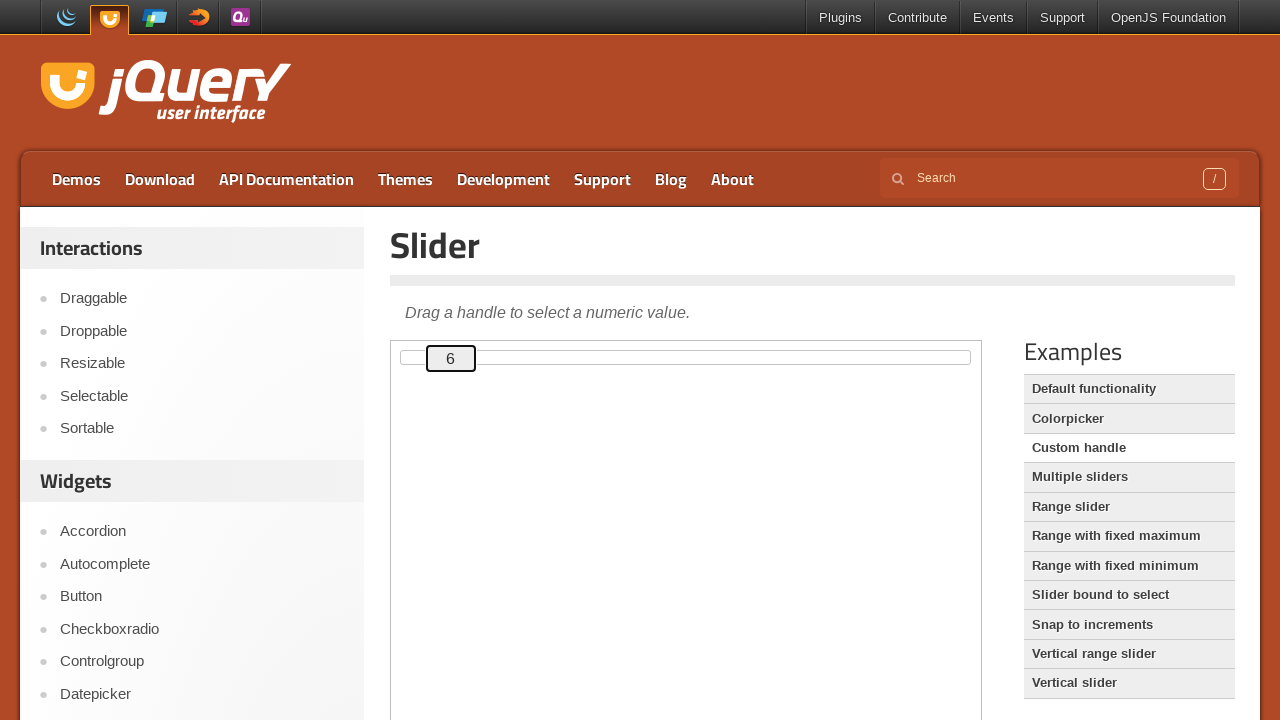

Pressed ArrowRight, slider at 7 on iframe.demo-frame >> nth=0 >> internal:control=enter-frame >> #custom-handle
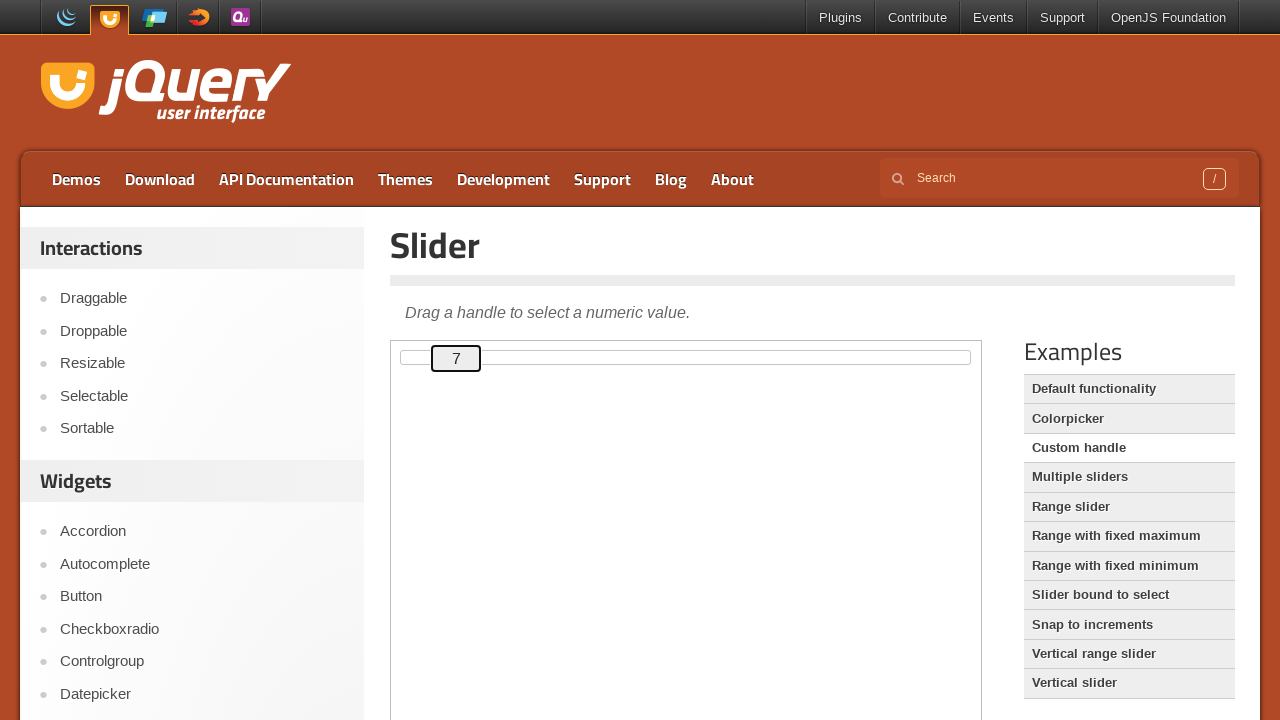

Pressed ArrowRight, slider at 8 on iframe.demo-frame >> nth=0 >> internal:control=enter-frame >> #custom-handle
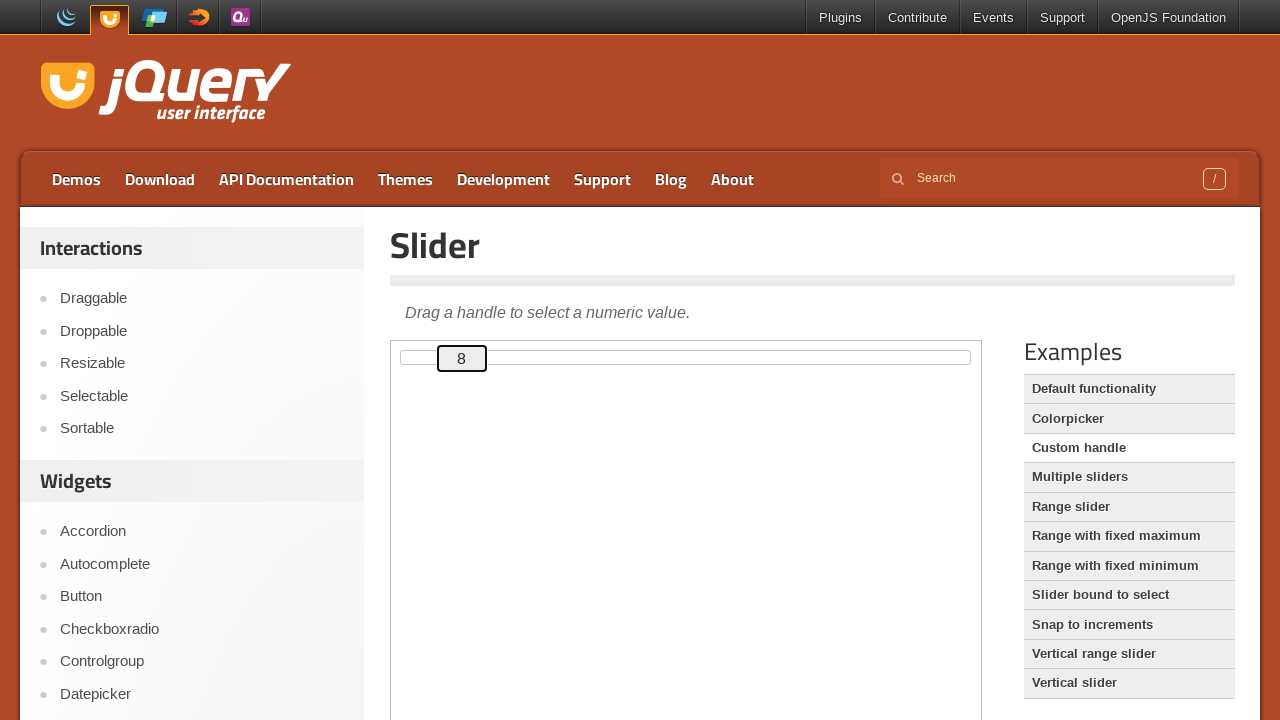

Pressed ArrowRight, slider at 9 on iframe.demo-frame >> nth=0 >> internal:control=enter-frame >> #custom-handle
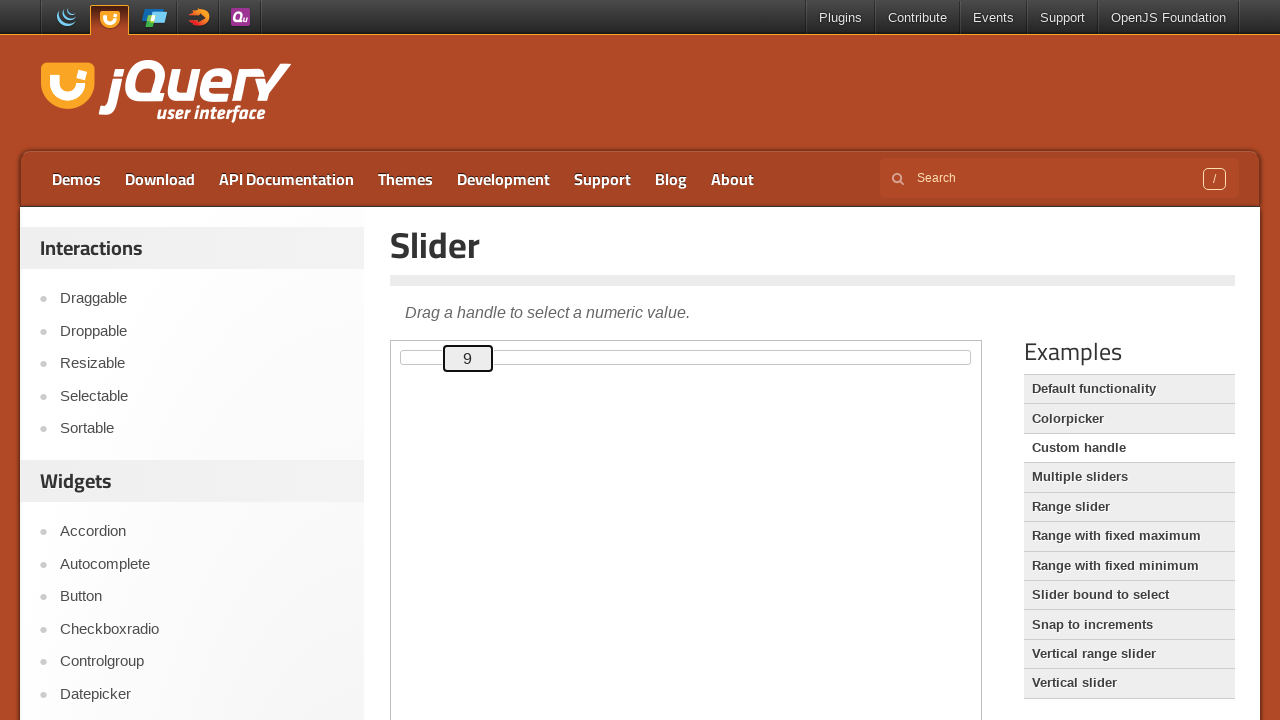

Pressed ArrowRight, slider at 10 on iframe.demo-frame >> nth=0 >> internal:control=enter-frame >> #custom-handle
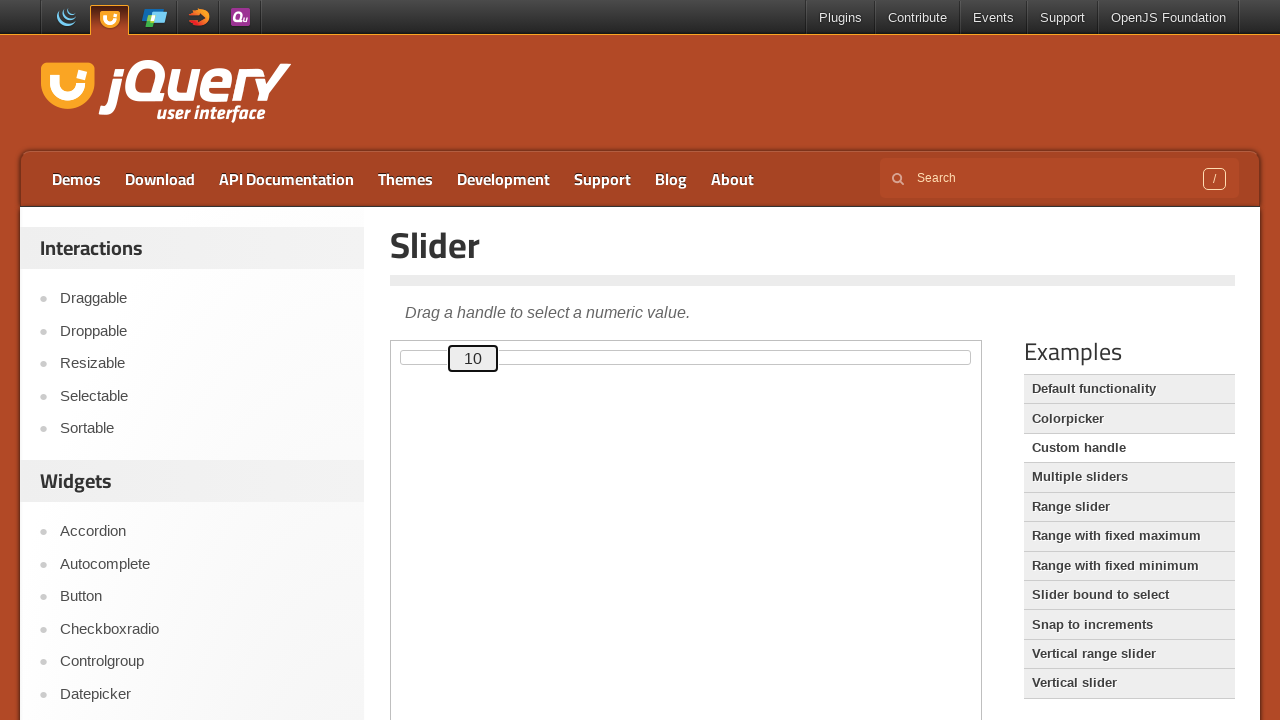

Pressed ArrowRight, slider at 11 on iframe.demo-frame >> nth=0 >> internal:control=enter-frame >> #custom-handle
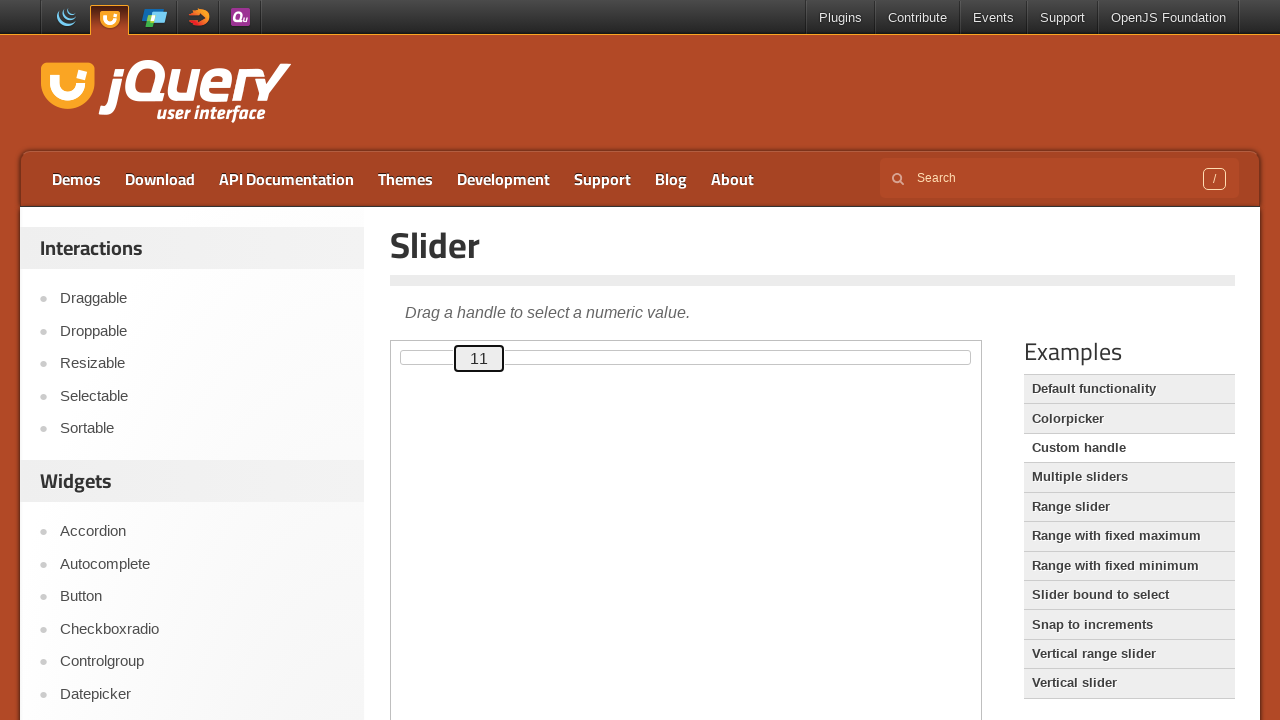

Pressed ArrowRight, slider at 12 on iframe.demo-frame >> nth=0 >> internal:control=enter-frame >> #custom-handle
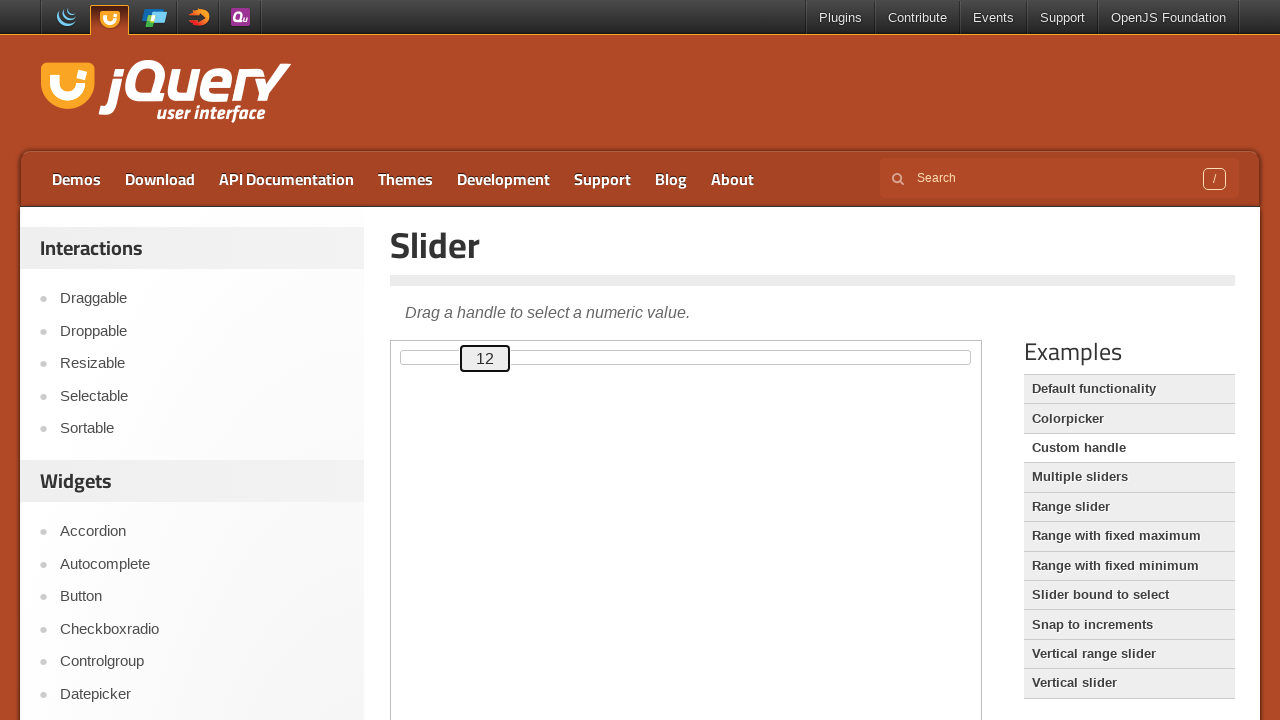

Pressed ArrowRight, slider at 13 on iframe.demo-frame >> nth=0 >> internal:control=enter-frame >> #custom-handle
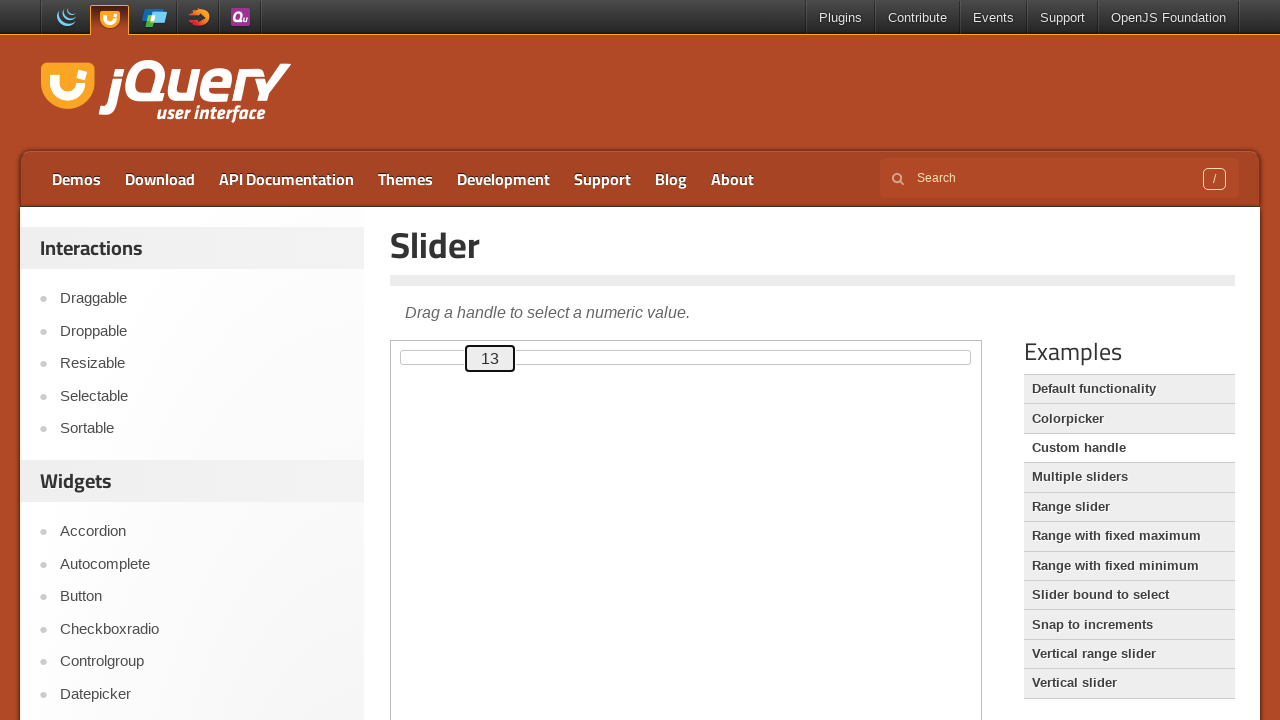

Pressed ArrowRight, slider at 14 on iframe.demo-frame >> nth=0 >> internal:control=enter-frame >> #custom-handle
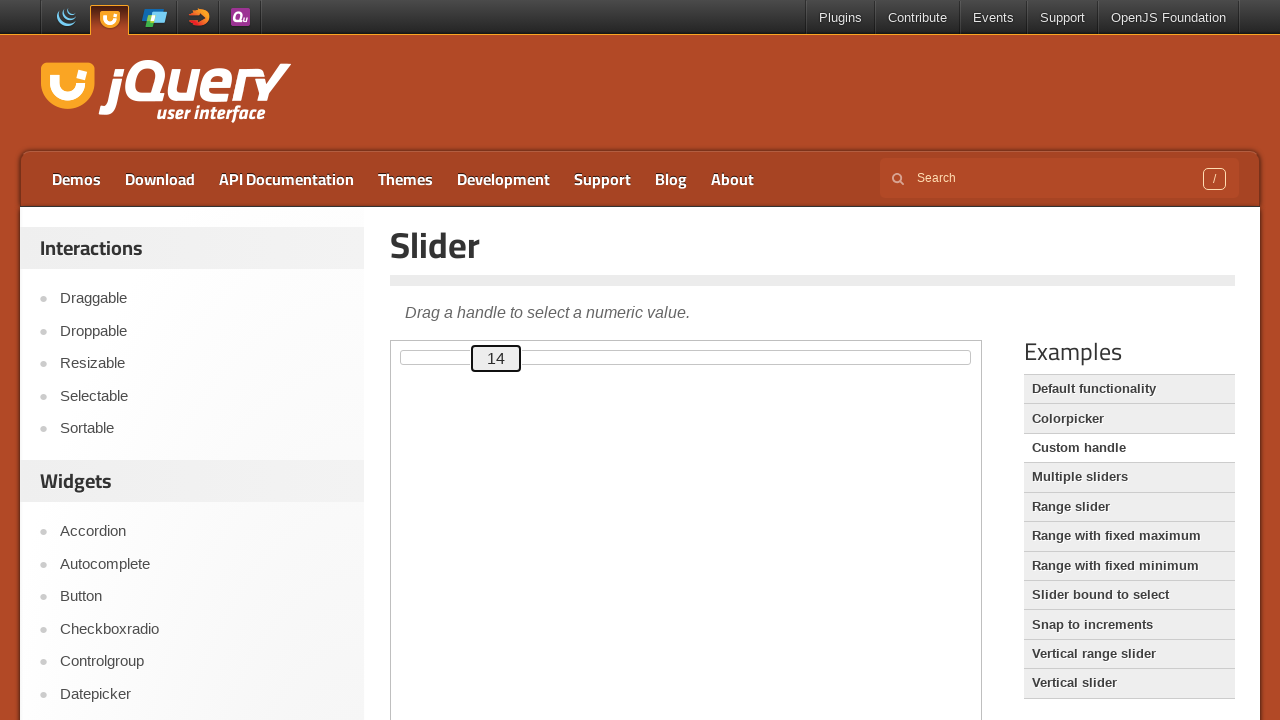

Pressed ArrowRight, slider at 15 on iframe.demo-frame >> nth=0 >> internal:control=enter-frame >> #custom-handle
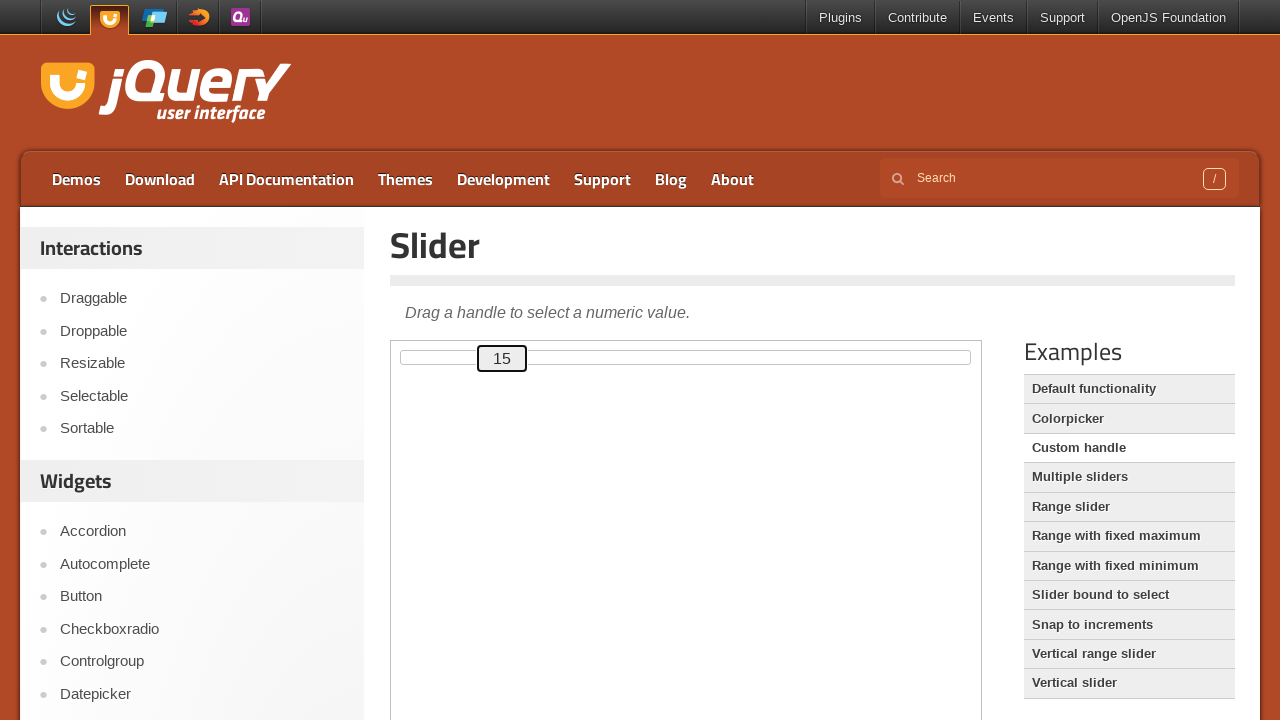

Pressed ArrowRight, slider at 16 on iframe.demo-frame >> nth=0 >> internal:control=enter-frame >> #custom-handle
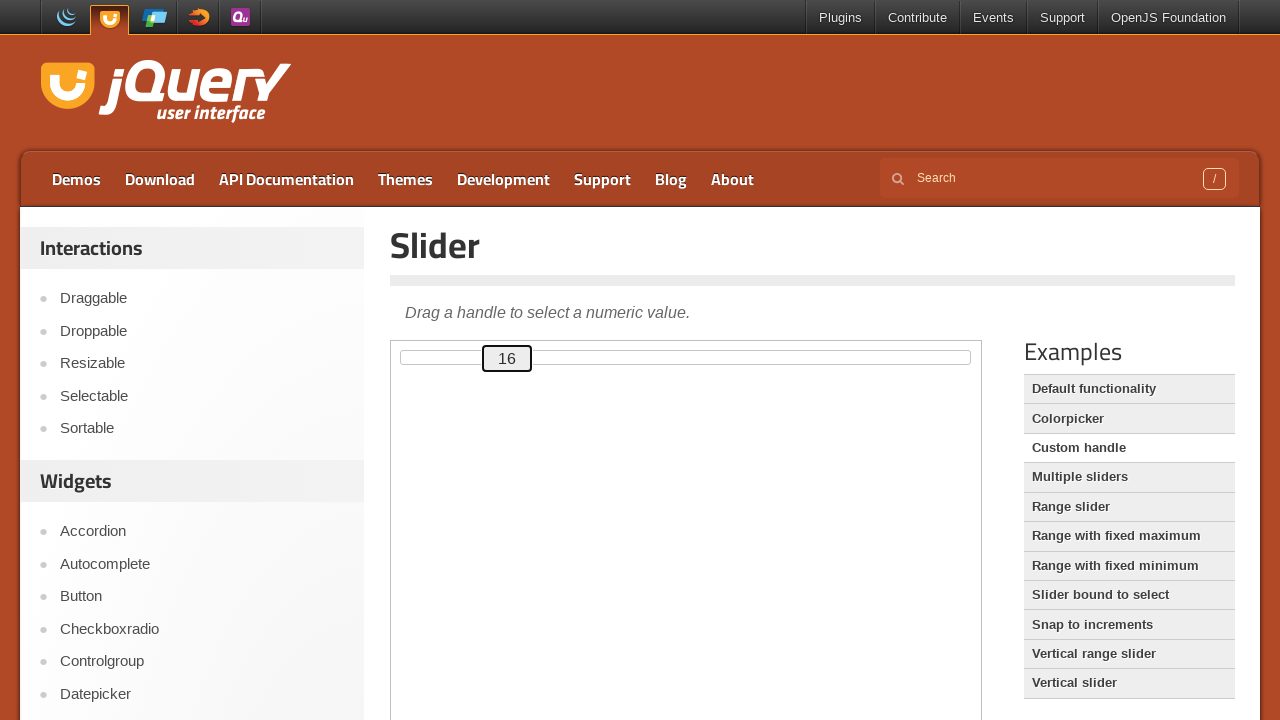

Pressed ArrowRight, slider at 17 on iframe.demo-frame >> nth=0 >> internal:control=enter-frame >> #custom-handle
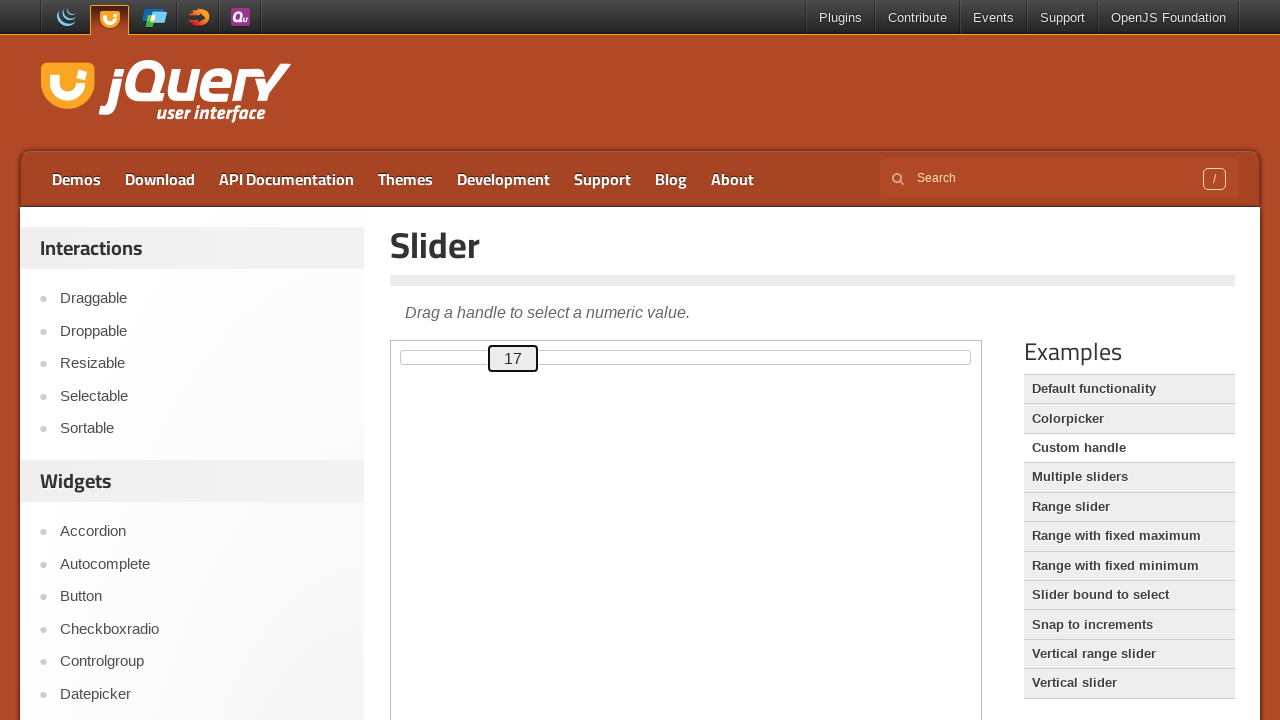

Pressed ArrowRight, slider at 18 on iframe.demo-frame >> nth=0 >> internal:control=enter-frame >> #custom-handle
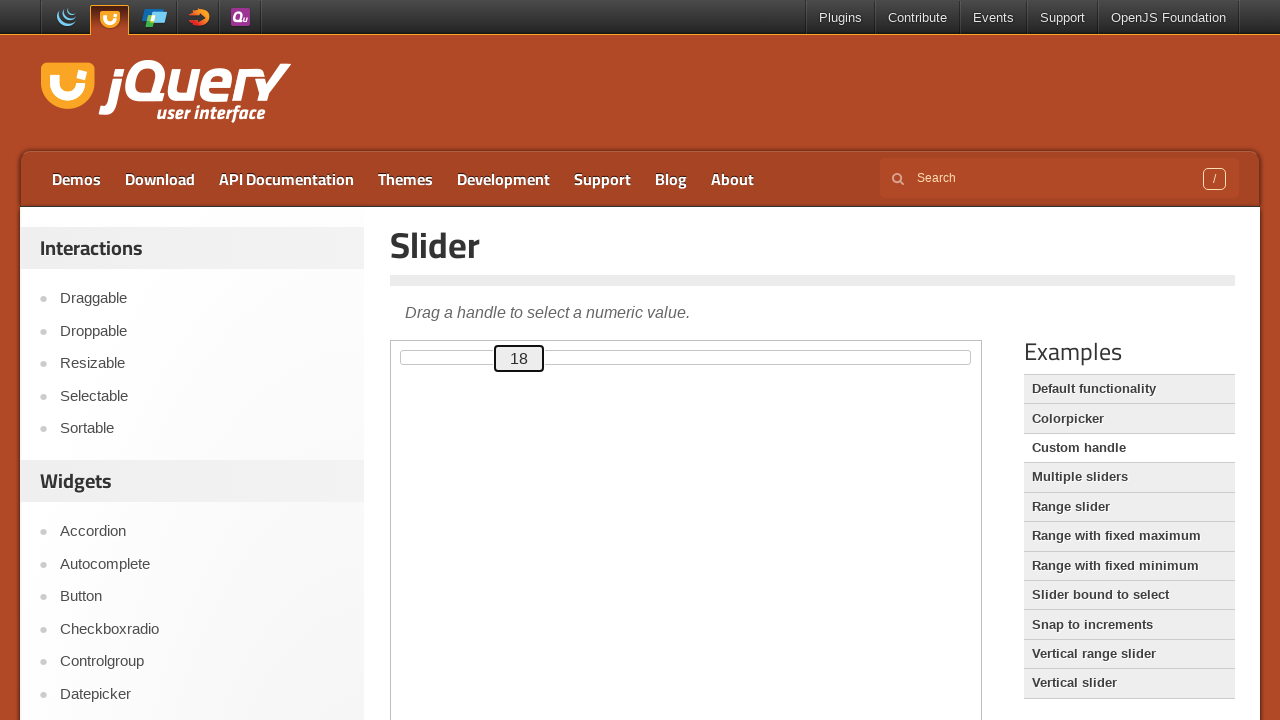

Pressed ArrowRight, slider at 19 on iframe.demo-frame >> nth=0 >> internal:control=enter-frame >> #custom-handle
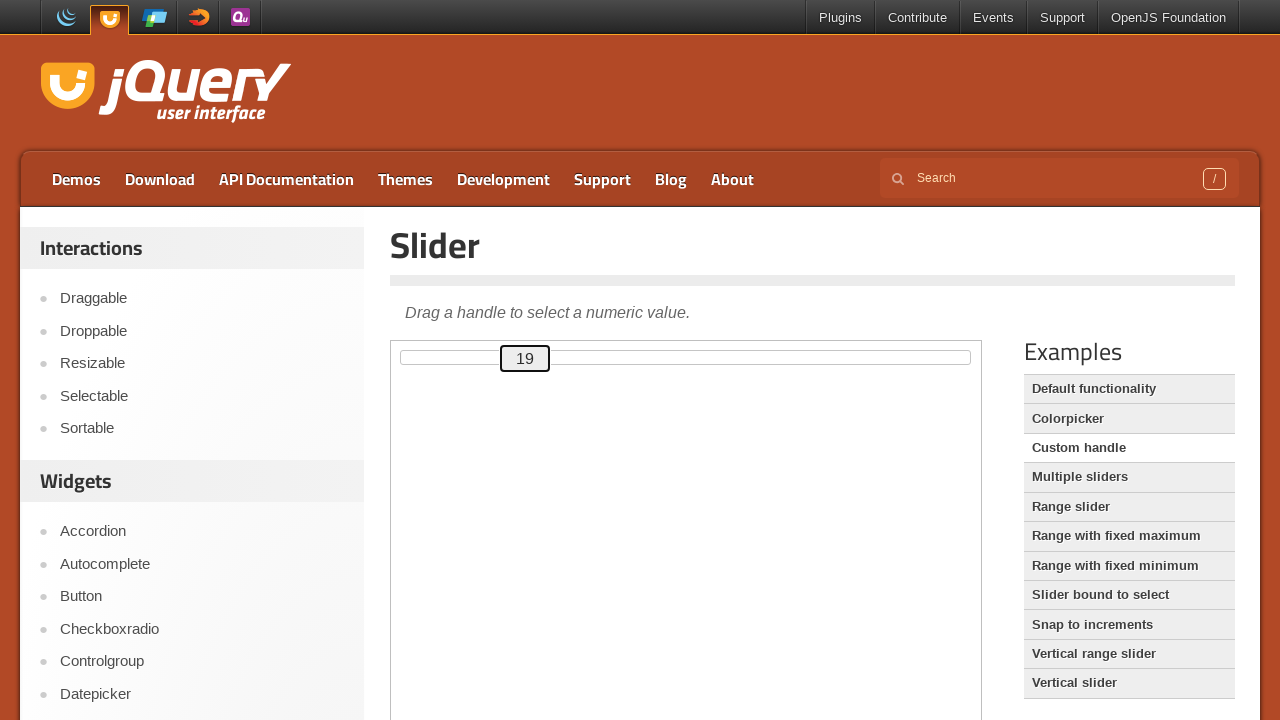

Pressed ArrowRight, slider at 20 on iframe.demo-frame >> nth=0 >> internal:control=enter-frame >> #custom-handle
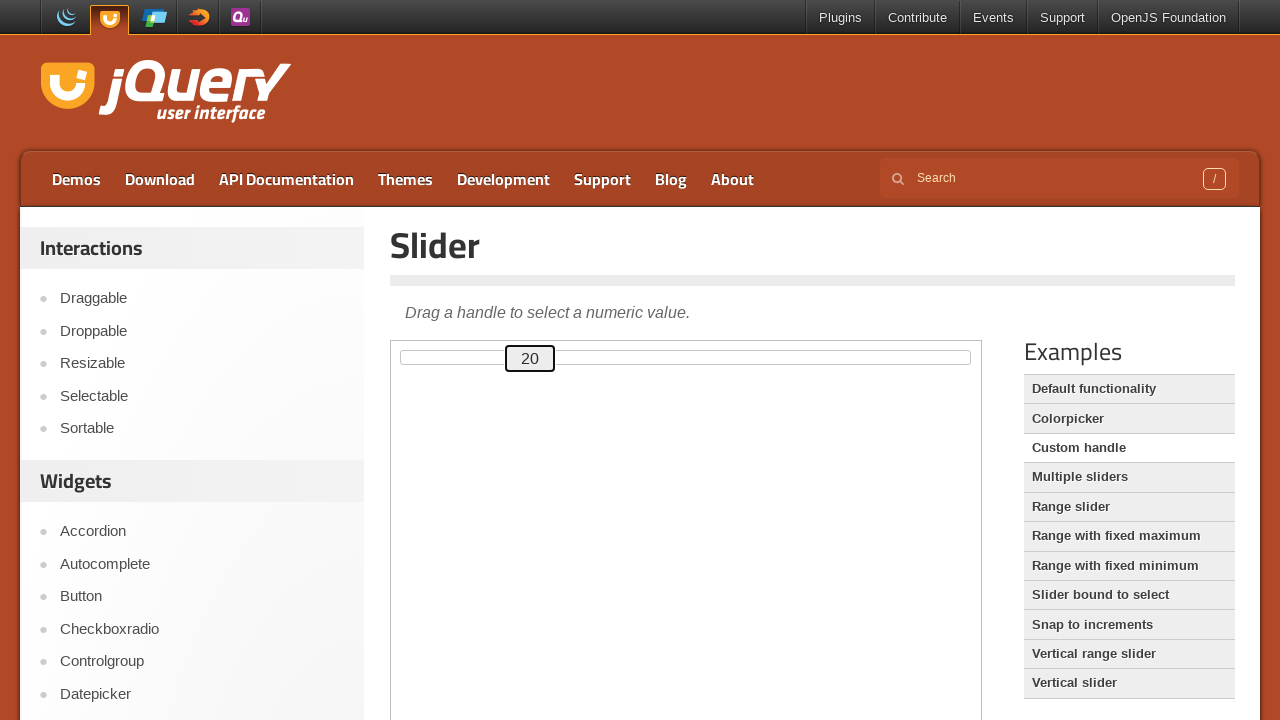

Pressed ArrowRight, slider at 21 on iframe.demo-frame >> nth=0 >> internal:control=enter-frame >> #custom-handle
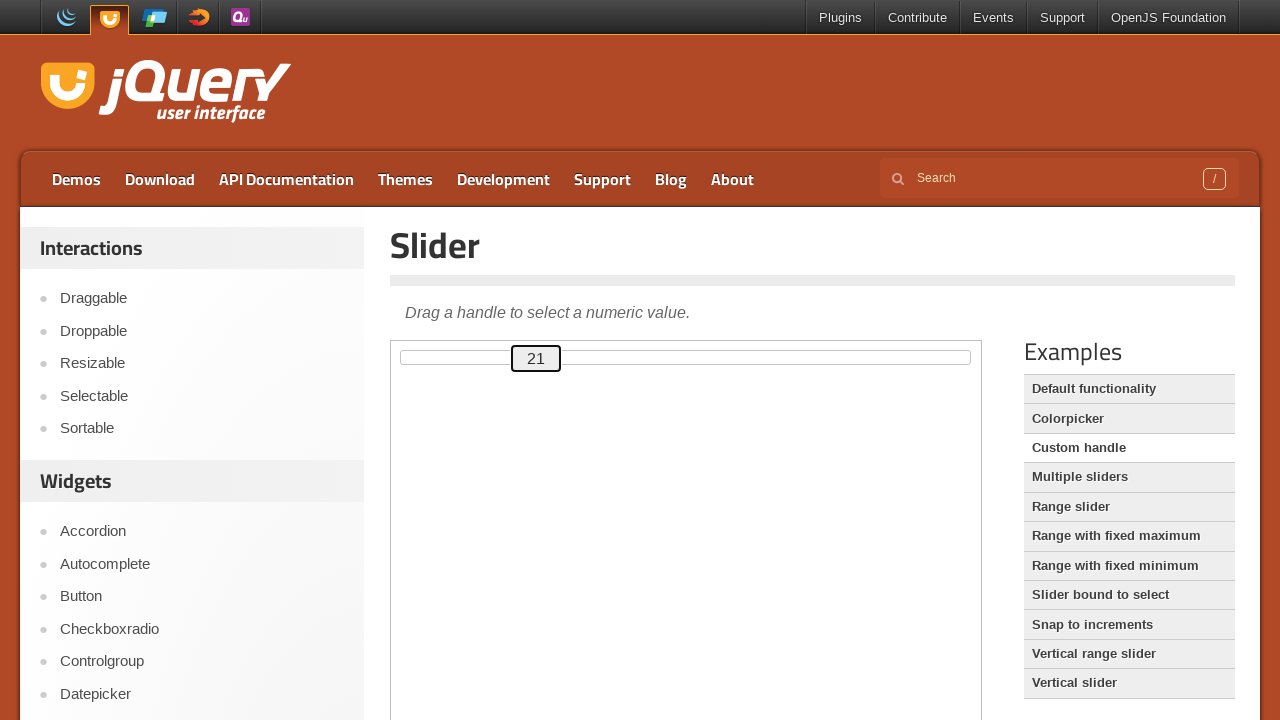

Pressed ArrowRight, slider at 22 on iframe.demo-frame >> nth=0 >> internal:control=enter-frame >> #custom-handle
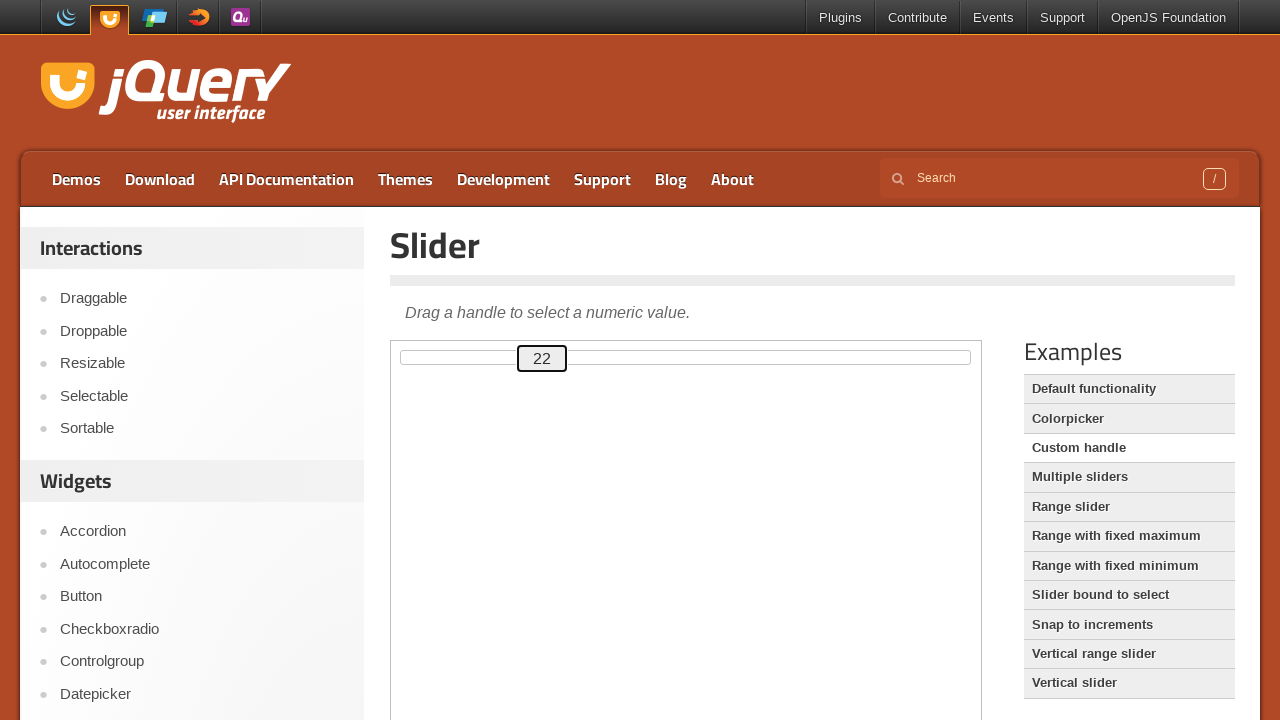

Pressed ArrowRight, slider at 23 on iframe.demo-frame >> nth=0 >> internal:control=enter-frame >> #custom-handle
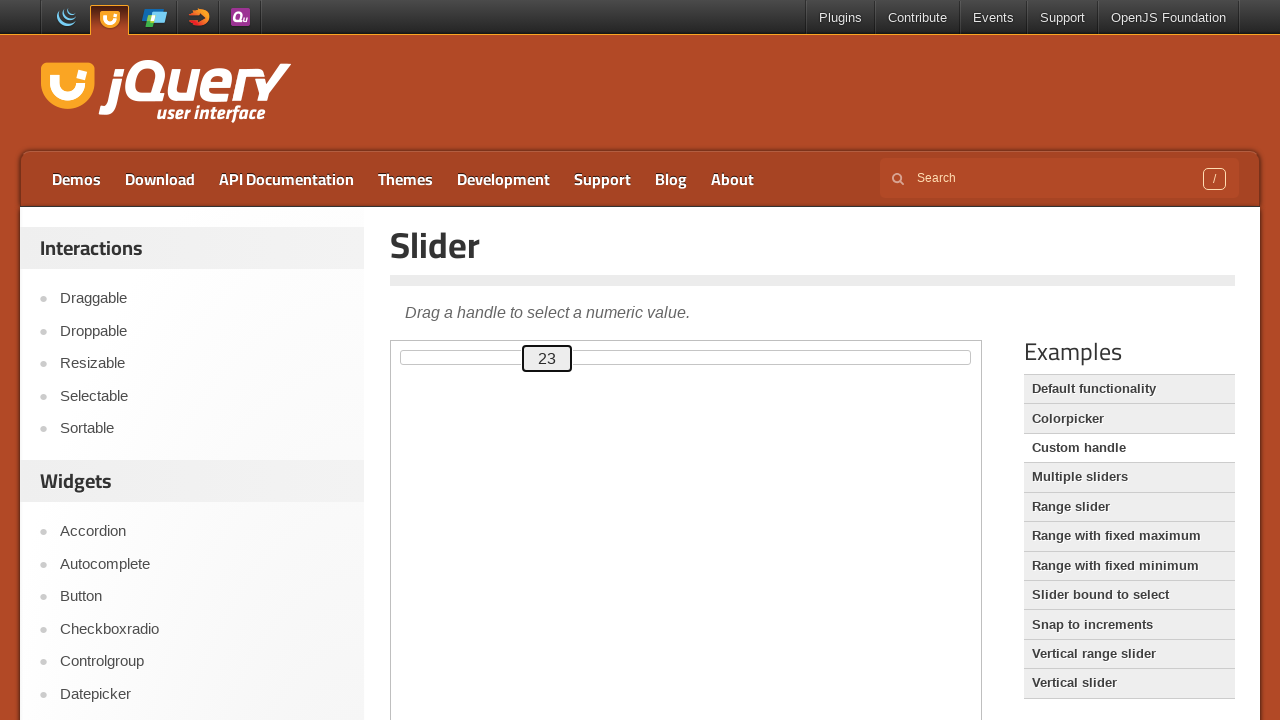

Pressed ArrowRight, slider at 24 on iframe.demo-frame >> nth=0 >> internal:control=enter-frame >> #custom-handle
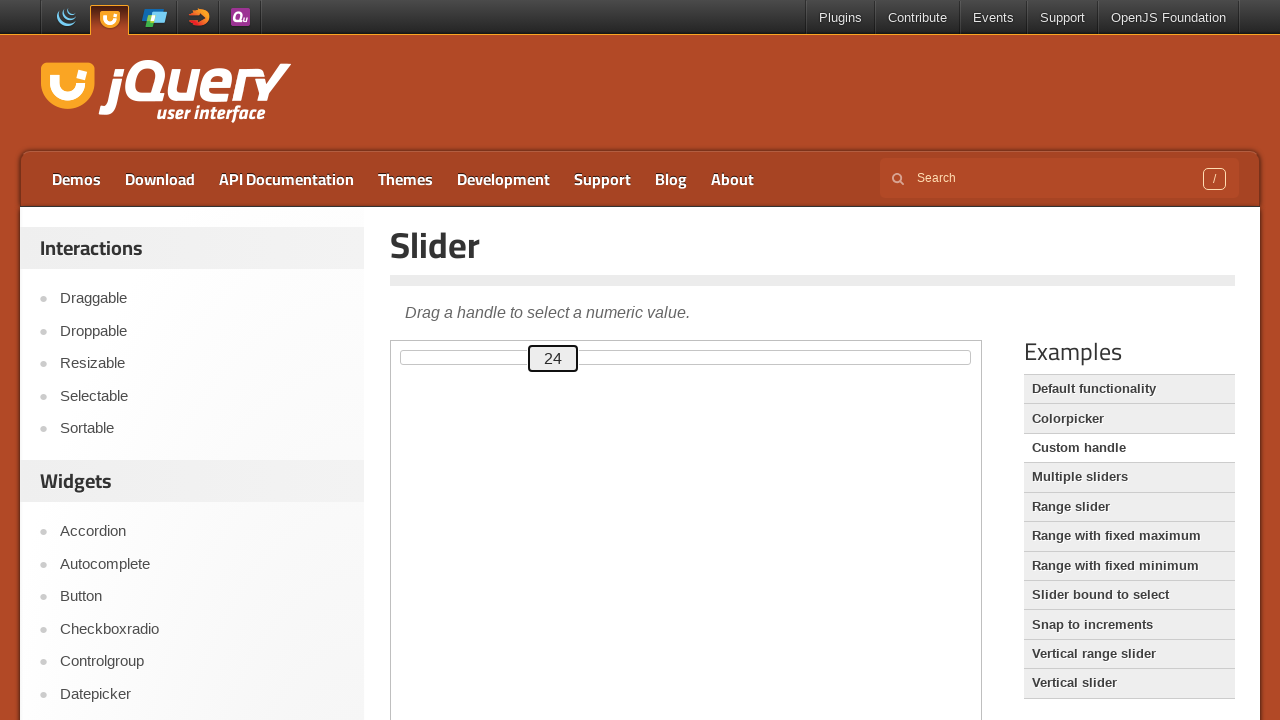

Pressed ArrowRight, slider at 25 on iframe.demo-frame >> nth=0 >> internal:control=enter-frame >> #custom-handle
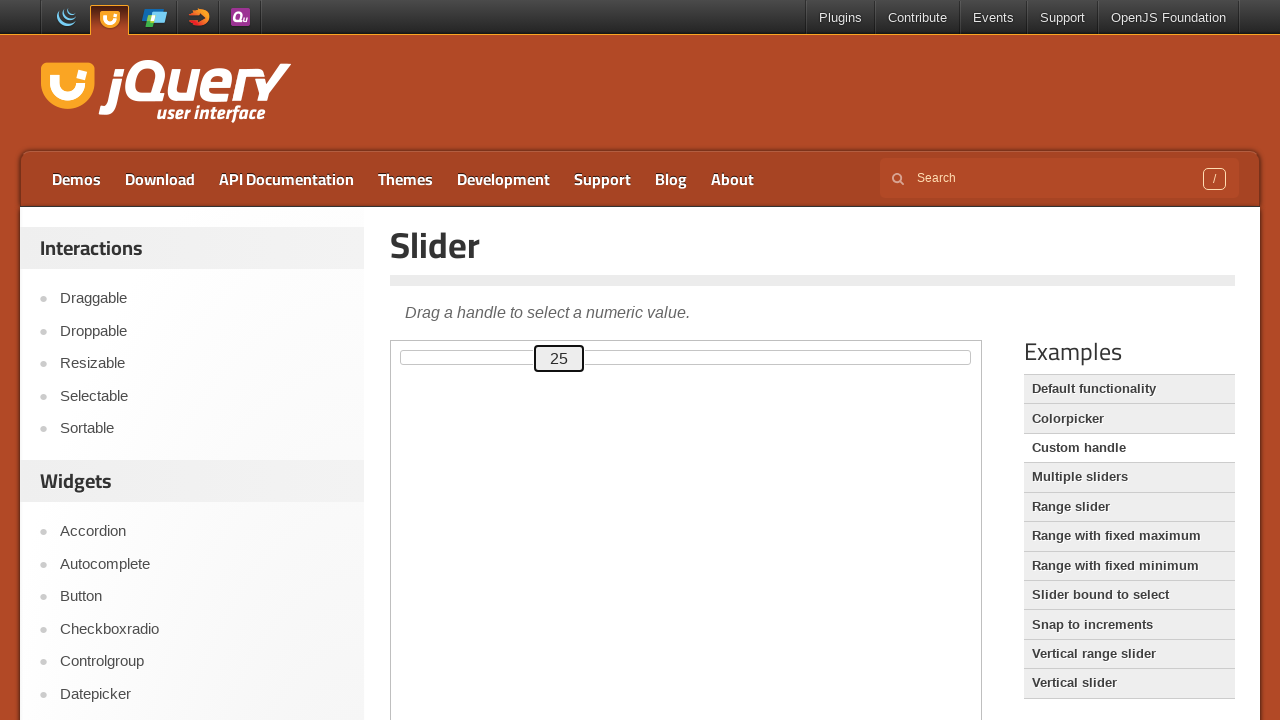

Pressed ArrowRight, slider at 26 on iframe.demo-frame >> nth=0 >> internal:control=enter-frame >> #custom-handle
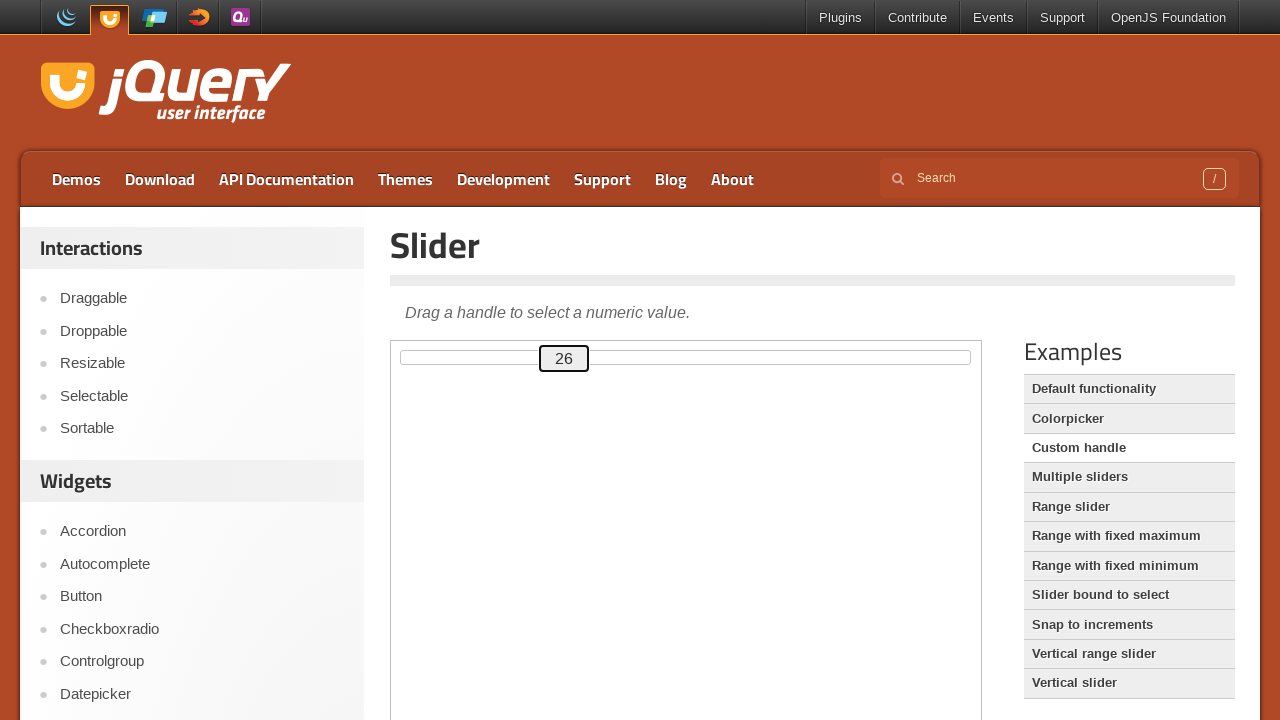

Pressed ArrowRight, slider at 27 on iframe.demo-frame >> nth=0 >> internal:control=enter-frame >> #custom-handle
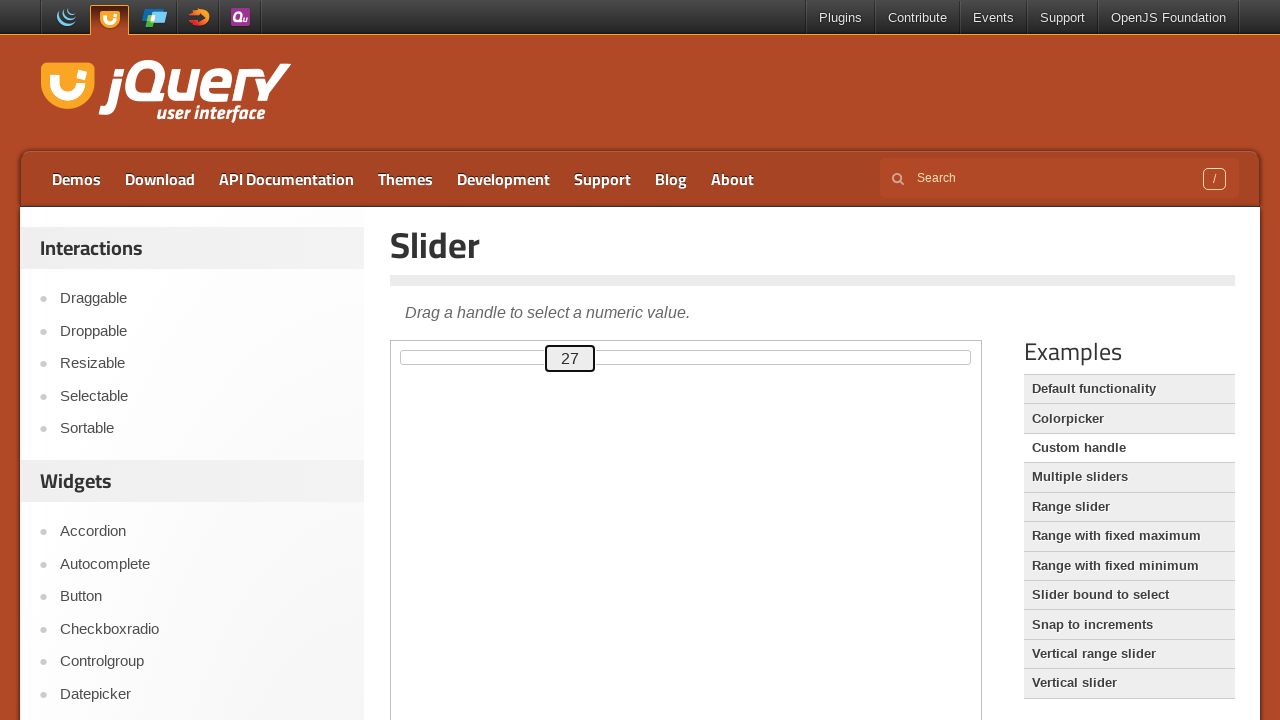

Pressed ArrowRight, slider at 28 on iframe.demo-frame >> nth=0 >> internal:control=enter-frame >> #custom-handle
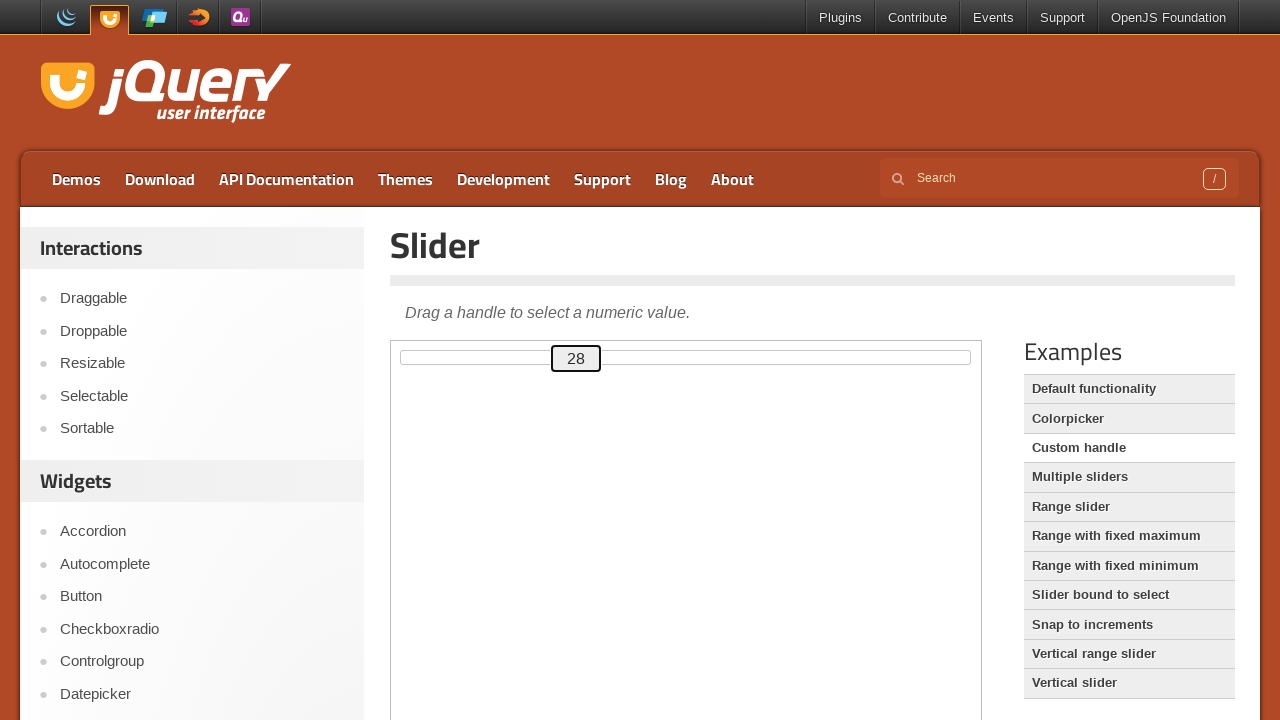

Pressed ArrowRight, slider at 29 on iframe.demo-frame >> nth=0 >> internal:control=enter-frame >> #custom-handle
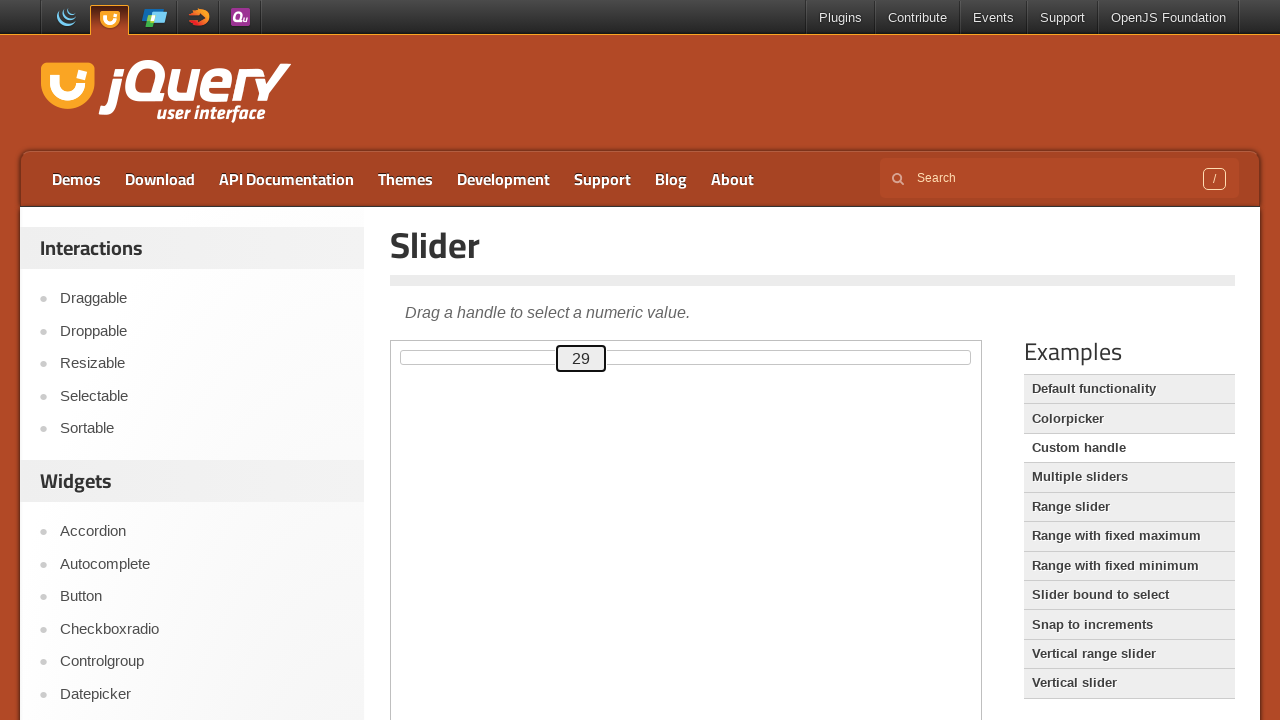

Pressed ArrowRight, slider at 30 on iframe.demo-frame >> nth=0 >> internal:control=enter-frame >> #custom-handle
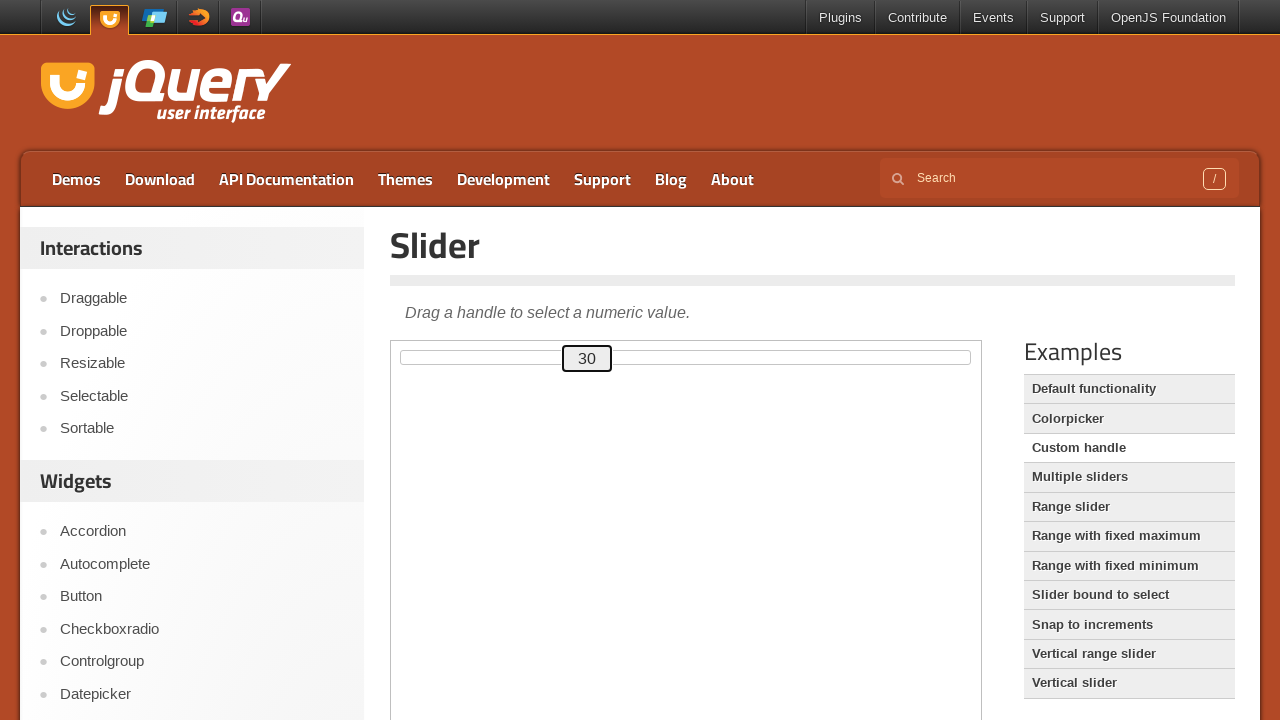

Pressed ArrowRight, slider at 31 on iframe.demo-frame >> nth=0 >> internal:control=enter-frame >> #custom-handle
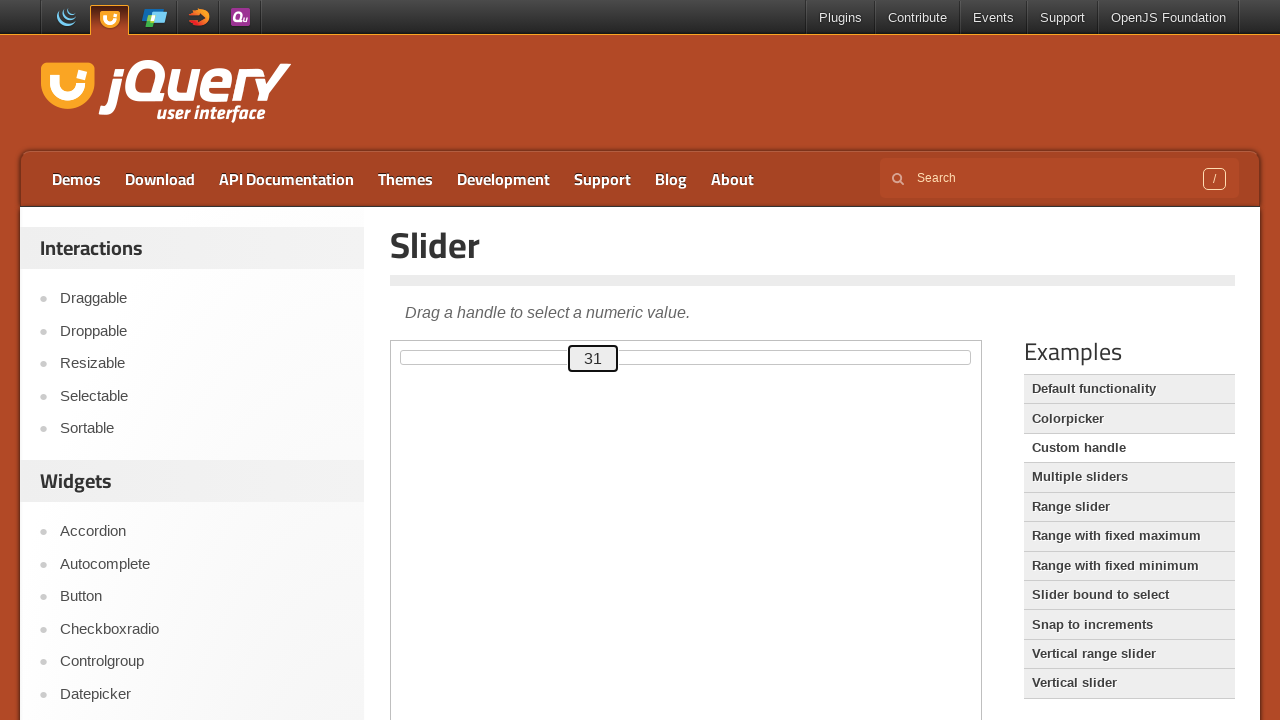

Pressed ArrowRight, slider at 32 on iframe.demo-frame >> nth=0 >> internal:control=enter-frame >> #custom-handle
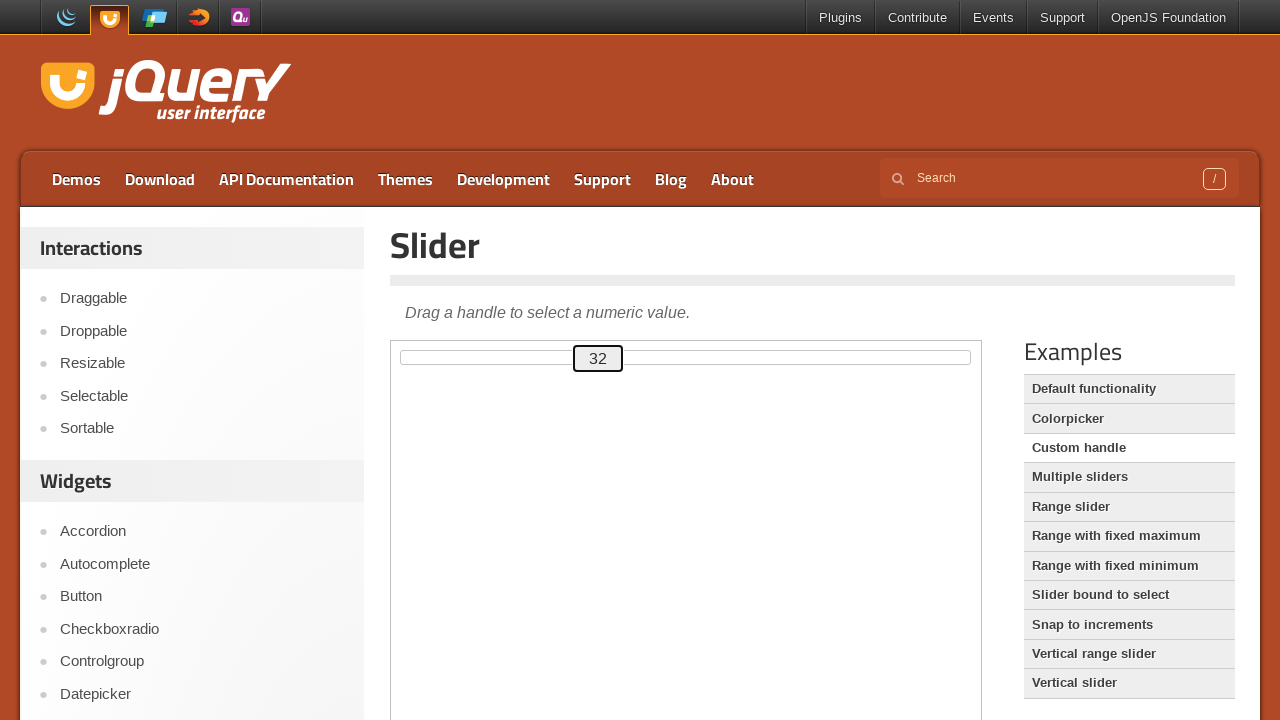

Pressed ArrowRight, slider at 33 on iframe.demo-frame >> nth=0 >> internal:control=enter-frame >> #custom-handle
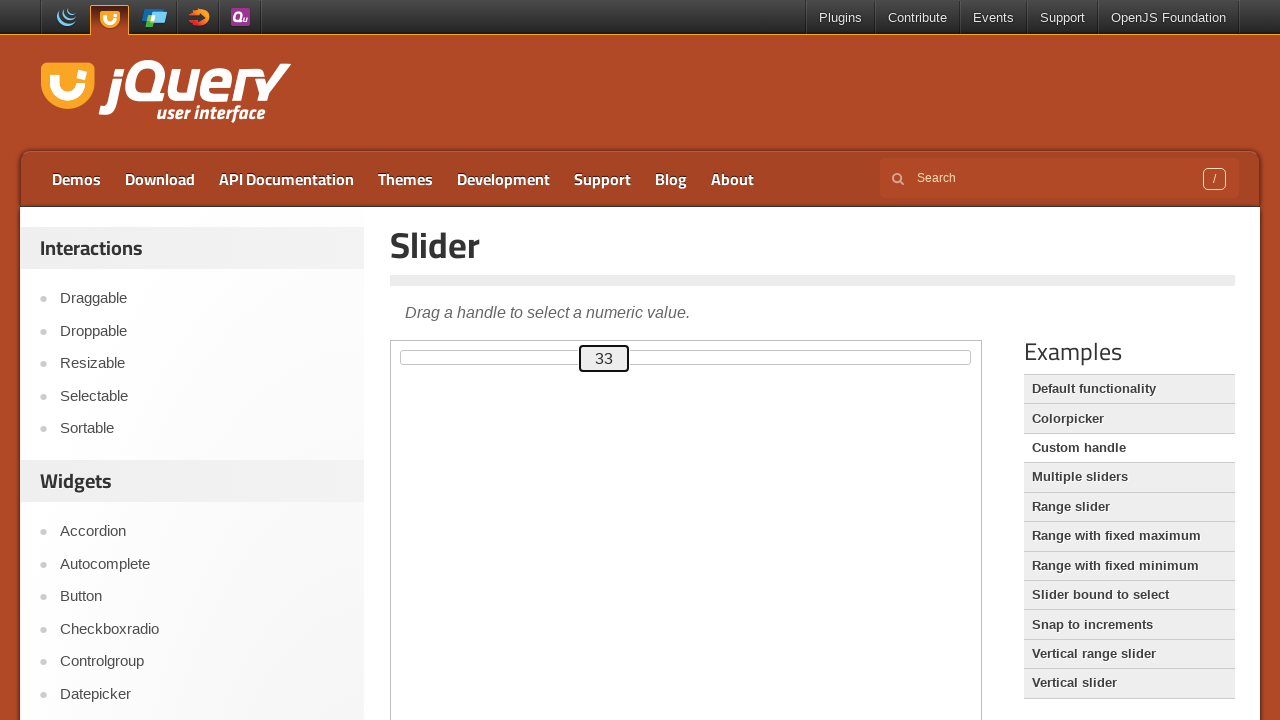

Pressed ArrowRight, slider at 34 on iframe.demo-frame >> nth=0 >> internal:control=enter-frame >> #custom-handle
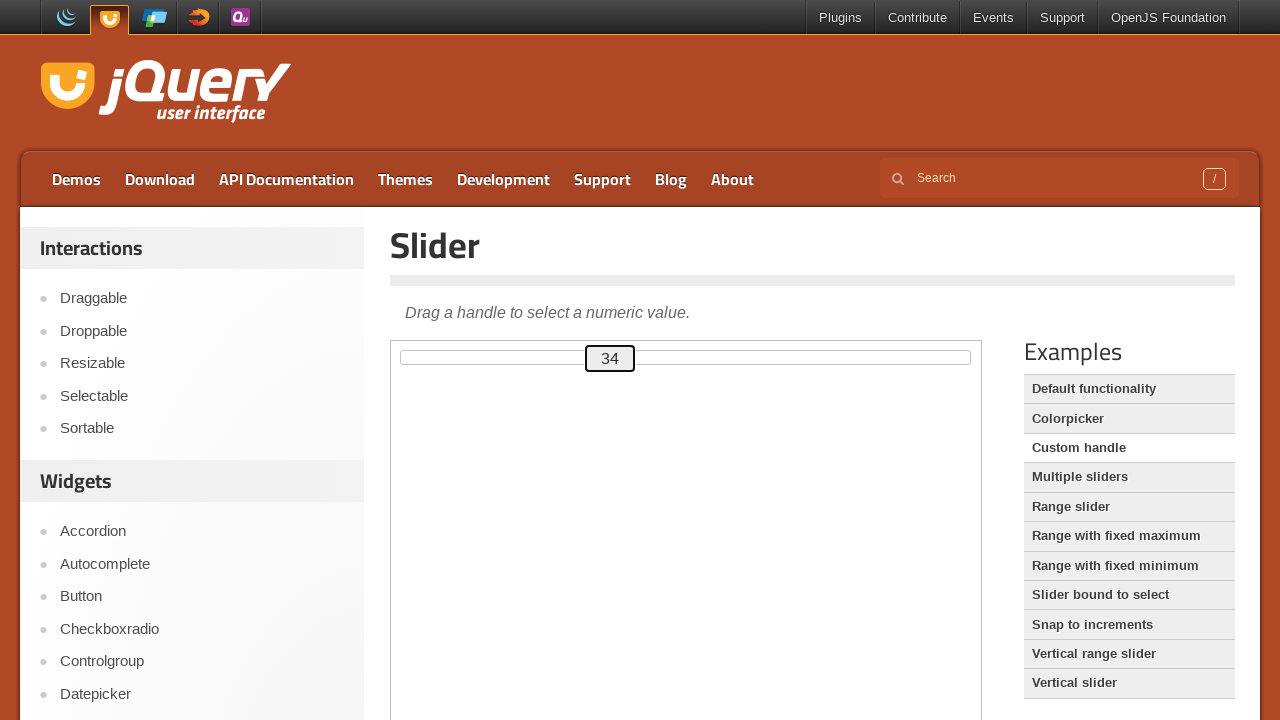

Pressed ArrowRight, slider at 35 on iframe.demo-frame >> nth=0 >> internal:control=enter-frame >> #custom-handle
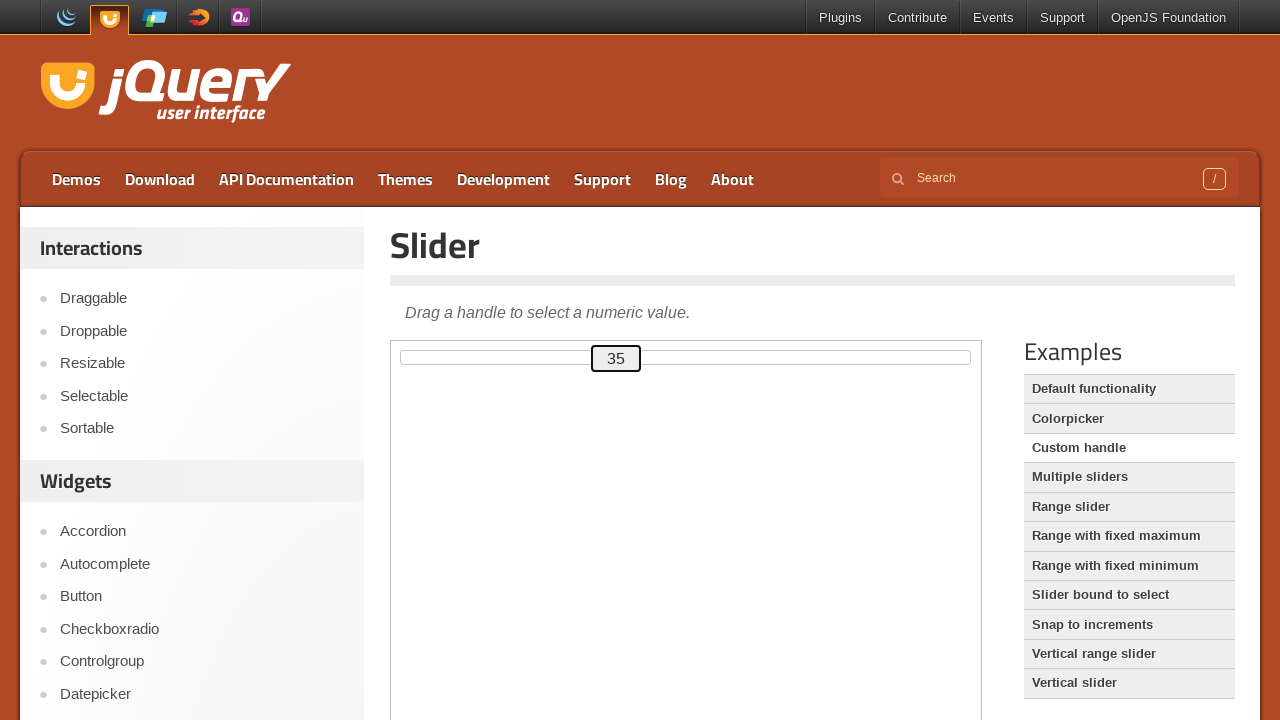

Pressed ArrowRight, slider at 36 on iframe.demo-frame >> nth=0 >> internal:control=enter-frame >> #custom-handle
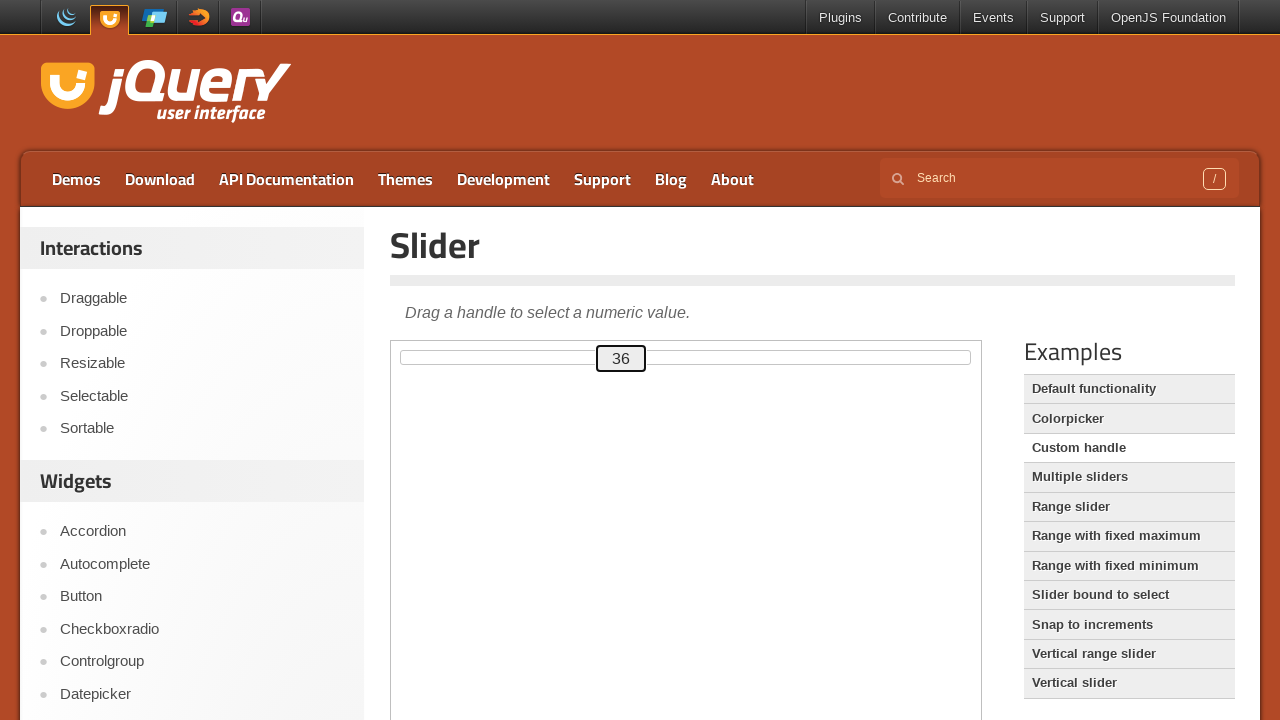

Pressed ArrowRight, slider at 37 on iframe.demo-frame >> nth=0 >> internal:control=enter-frame >> #custom-handle
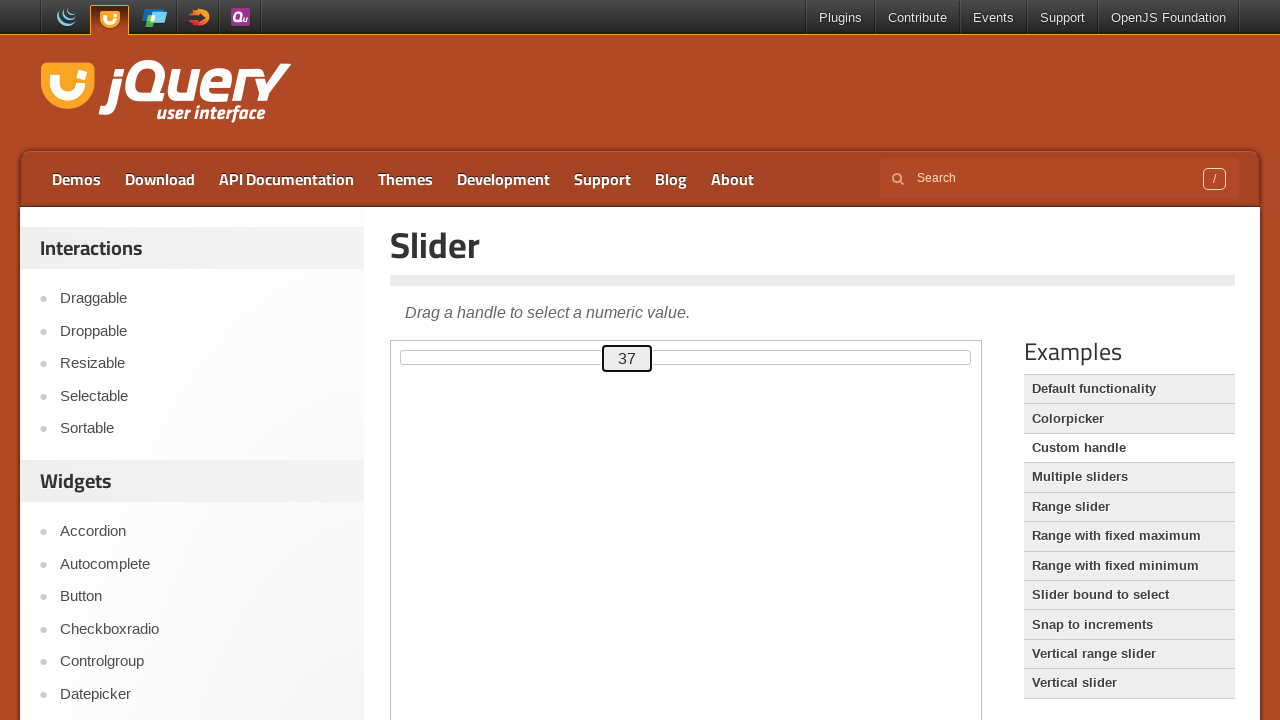

Pressed ArrowRight, slider at 38 on iframe.demo-frame >> nth=0 >> internal:control=enter-frame >> #custom-handle
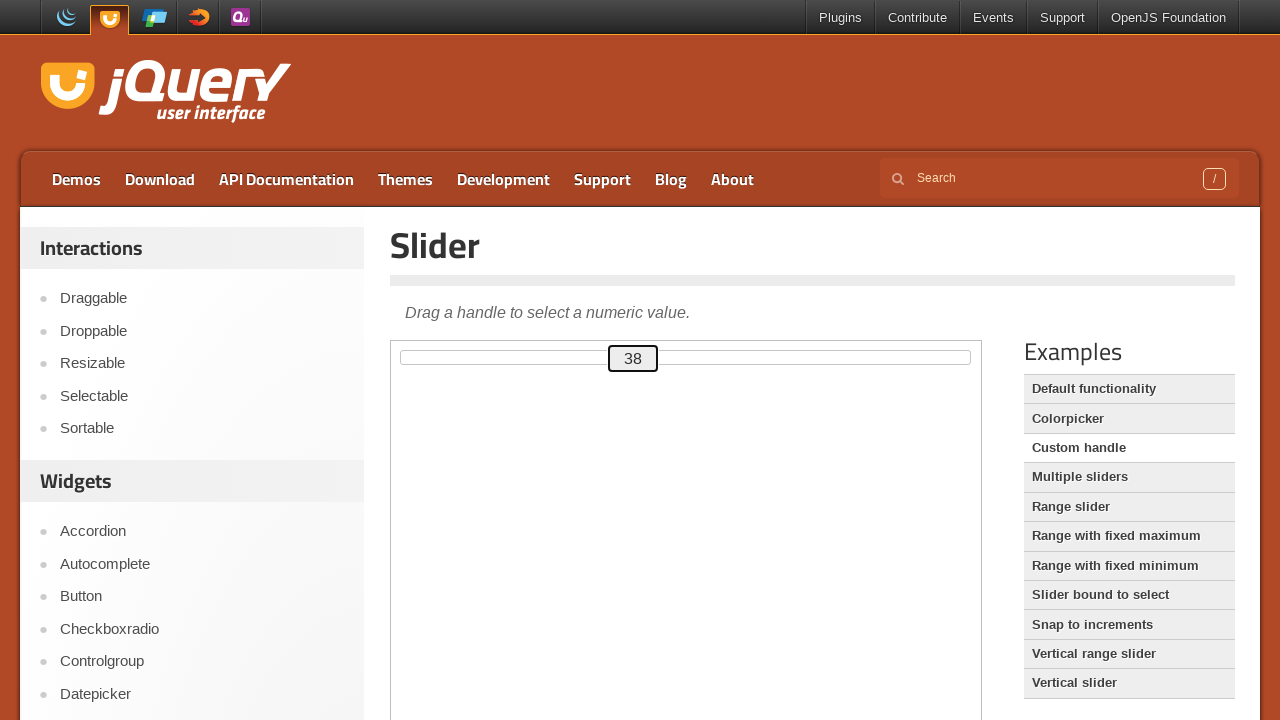

Pressed ArrowRight, slider at 39 on iframe.demo-frame >> nth=0 >> internal:control=enter-frame >> #custom-handle
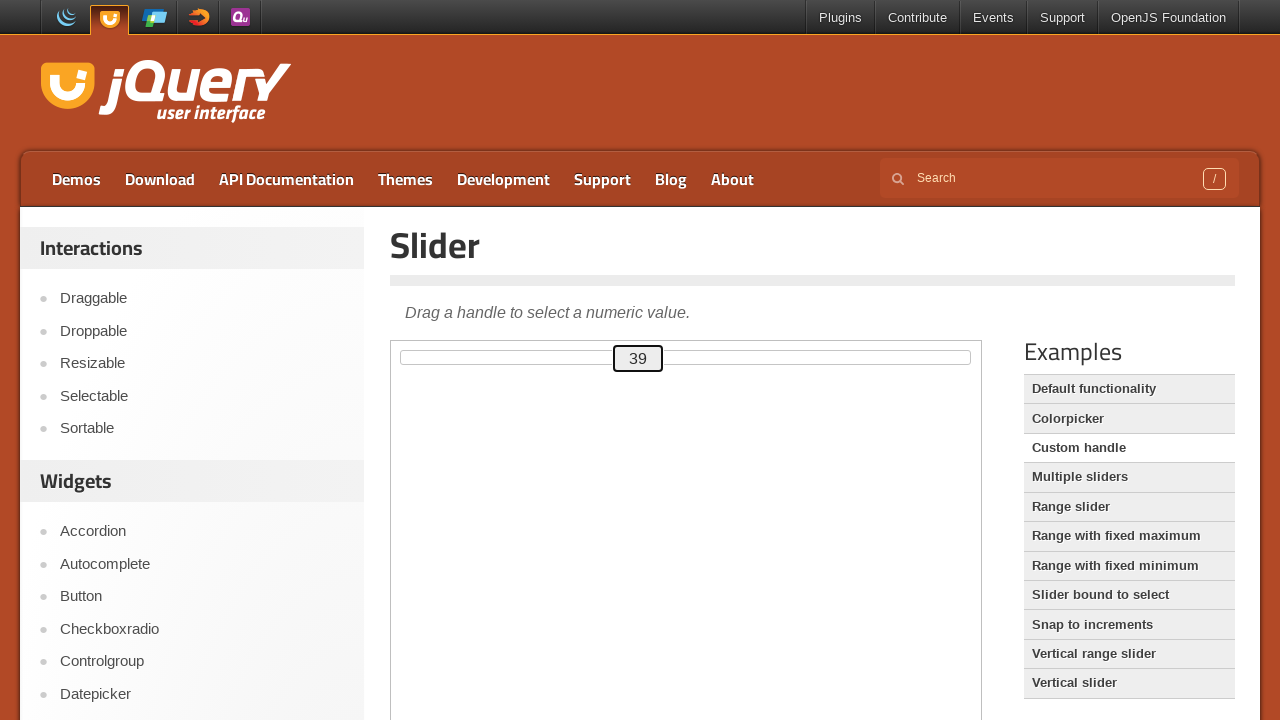

Pressed ArrowRight, slider at 40 on iframe.demo-frame >> nth=0 >> internal:control=enter-frame >> #custom-handle
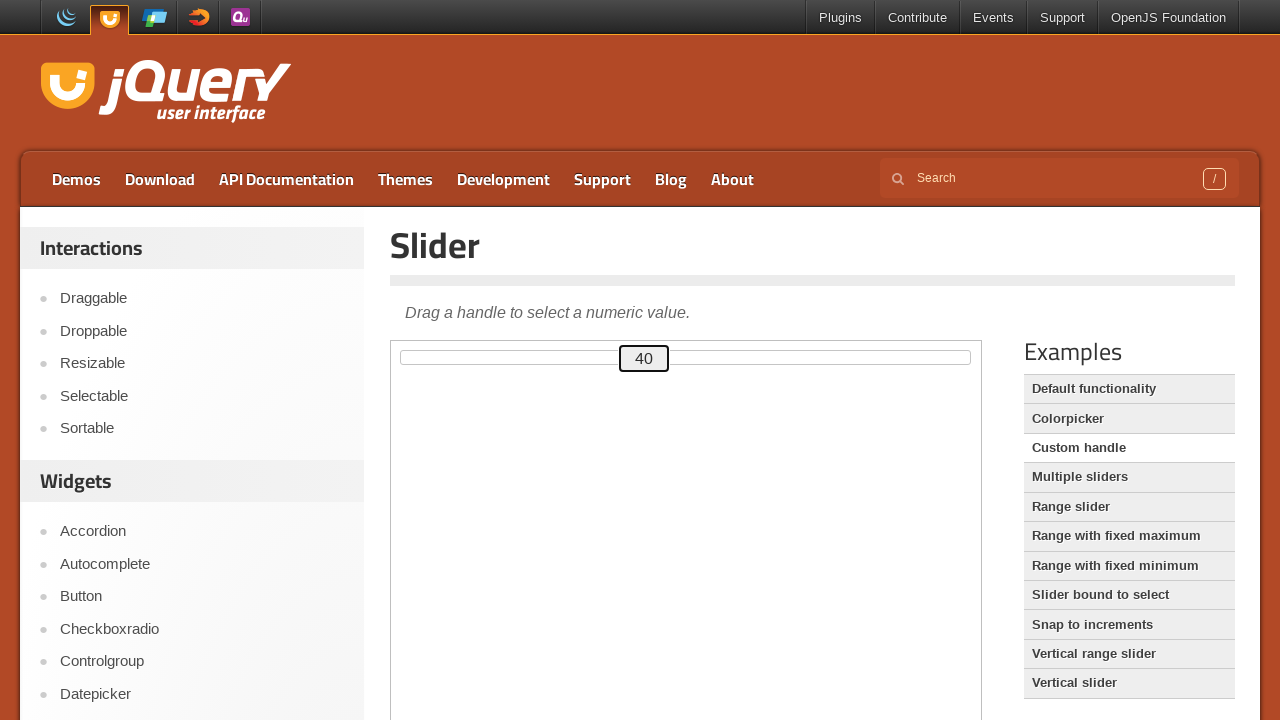

Pressed ArrowRight, slider at 41 on iframe.demo-frame >> nth=0 >> internal:control=enter-frame >> #custom-handle
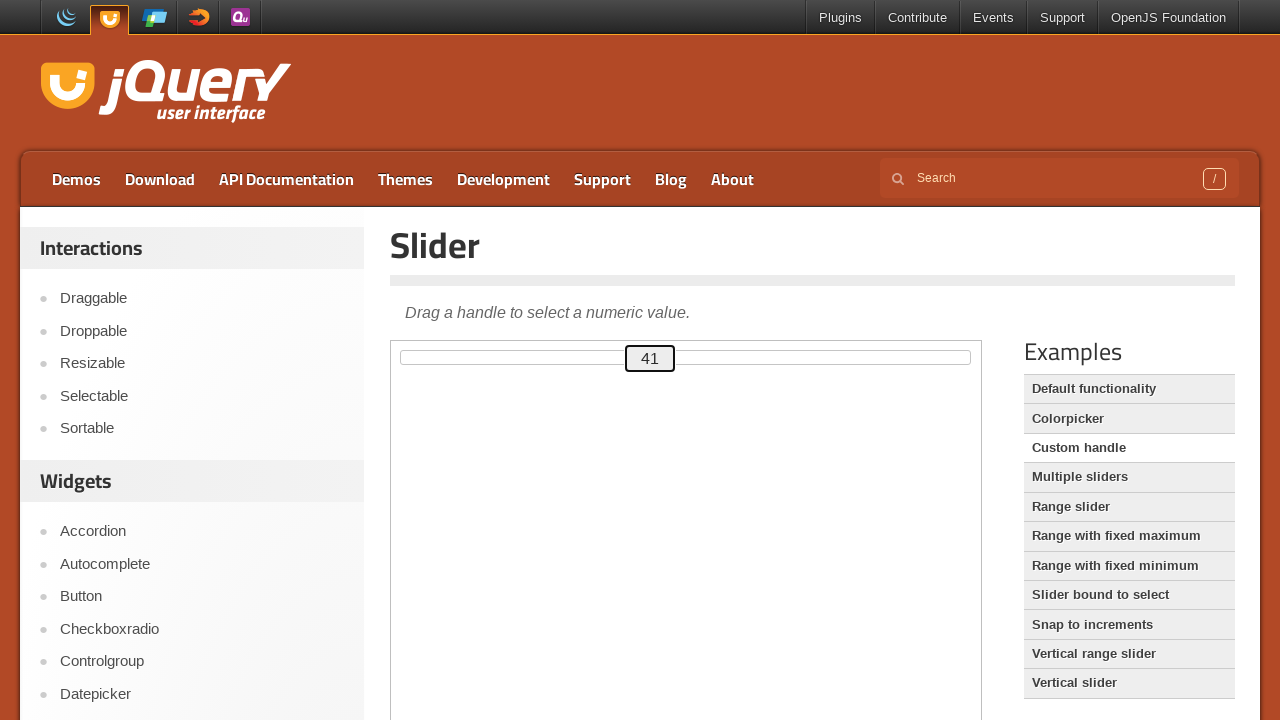

Pressed ArrowRight, slider at 42 on iframe.demo-frame >> nth=0 >> internal:control=enter-frame >> #custom-handle
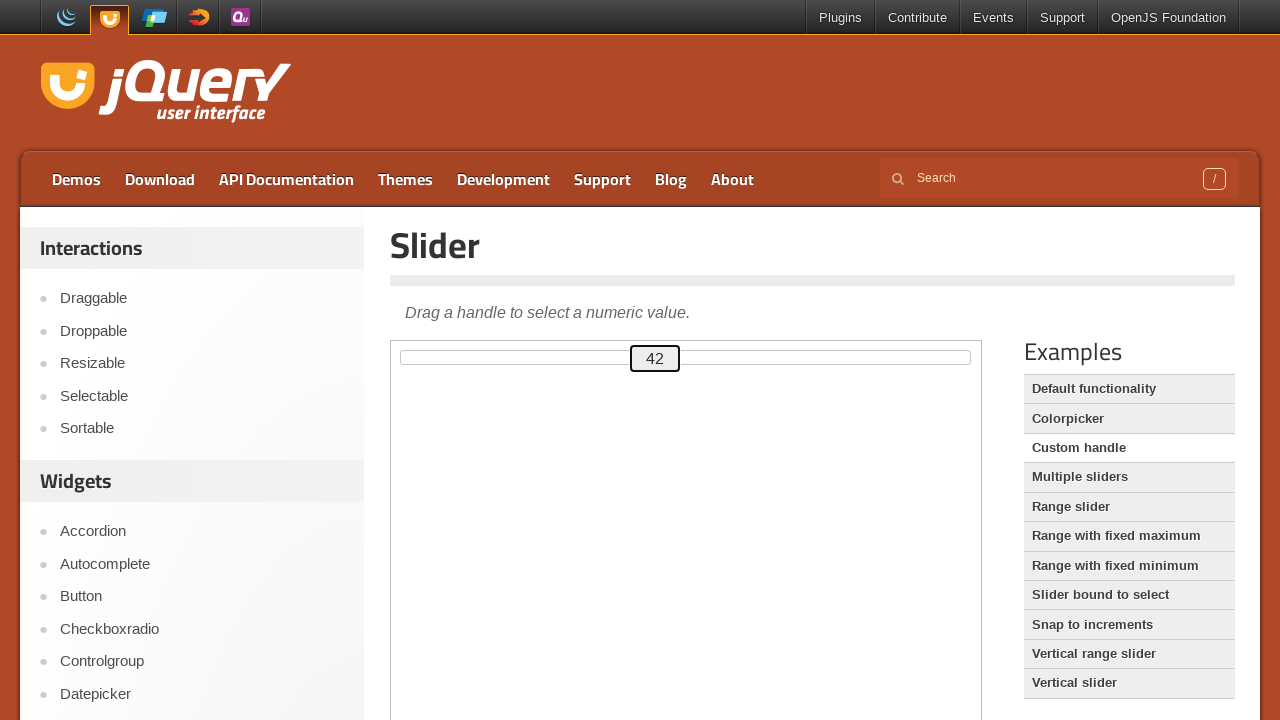

Pressed ArrowRight, slider at 43 on iframe.demo-frame >> nth=0 >> internal:control=enter-frame >> #custom-handle
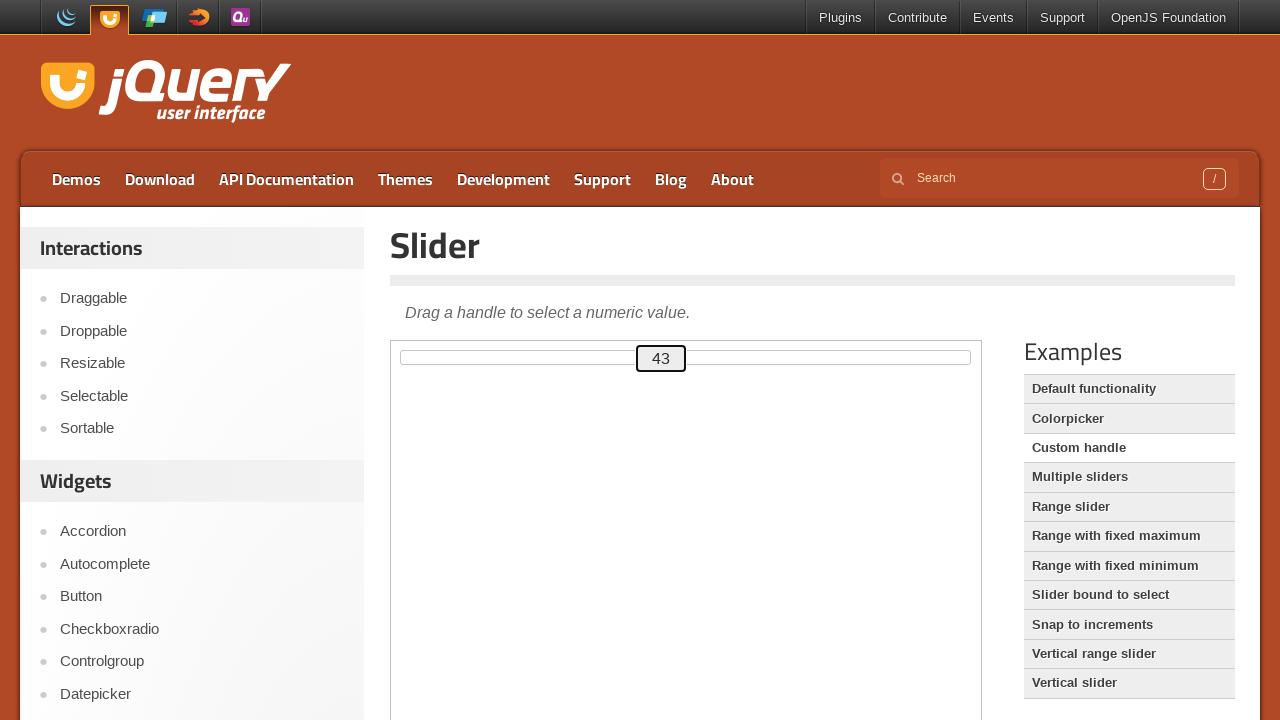

Pressed ArrowRight, slider at 44 on iframe.demo-frame >> nth=0 >> internal:control=enter-frame >> #custom-handle
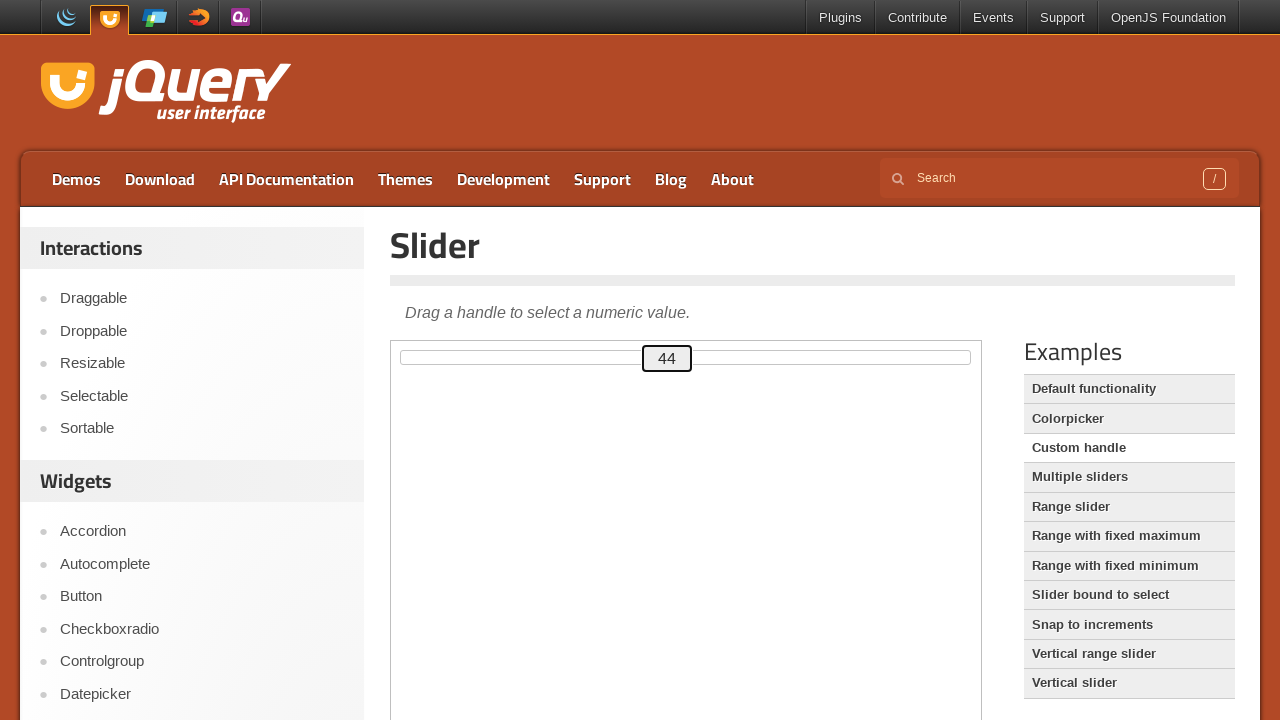

Pressed ArrowRight, slider at 45 on iframe.demo-frame >> nth=0 >> internal:control=enter-frame >> #custom-handle
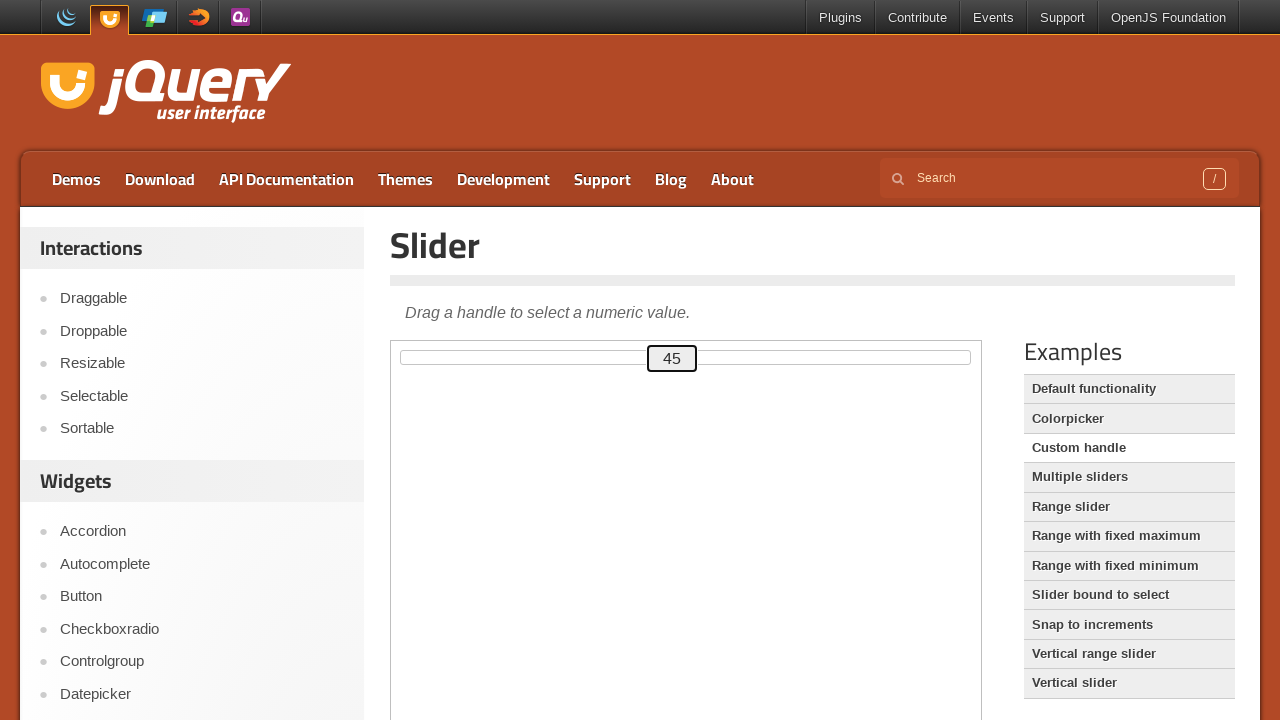

Pressed ArrowRight, slider at 46 on iframe.demo-frame >> nth=0 >> internal:control=enter-frame >> #custom-handle
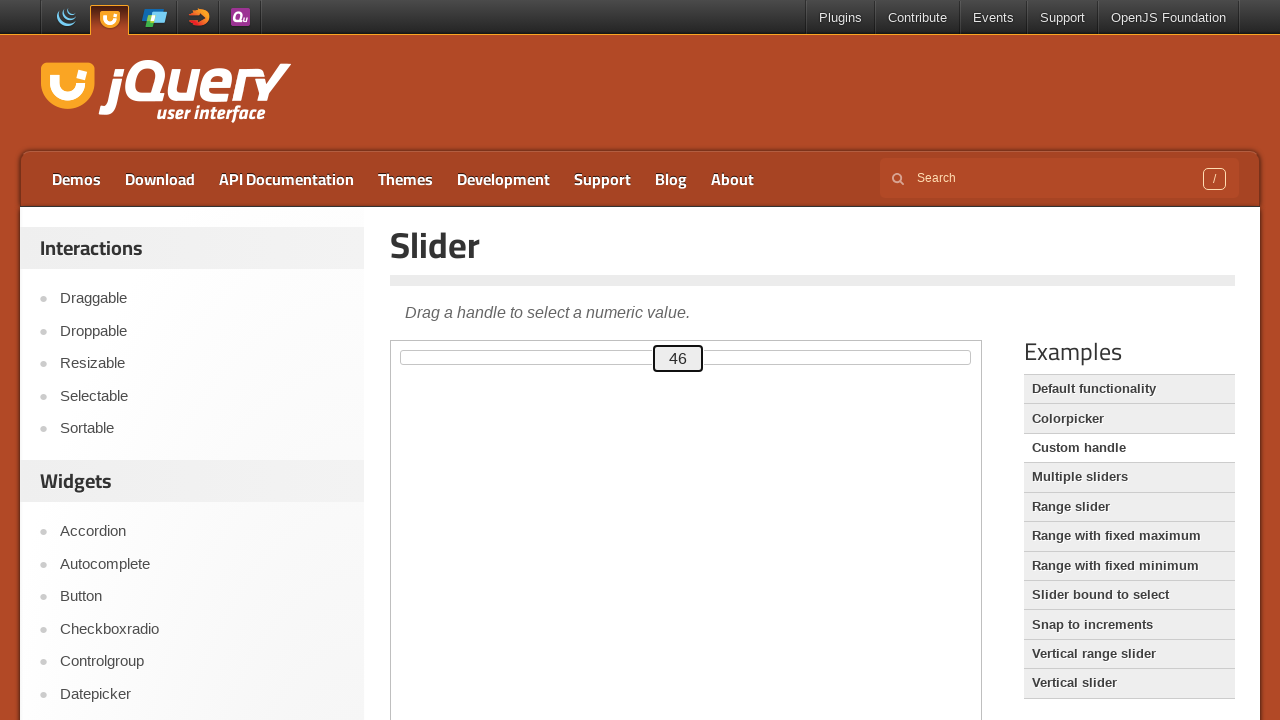

Pressed ArrowRight, slider at 47 on iframe.demo-frame >> nth=0 >> internal:control=enter-frame >> #custom-handle
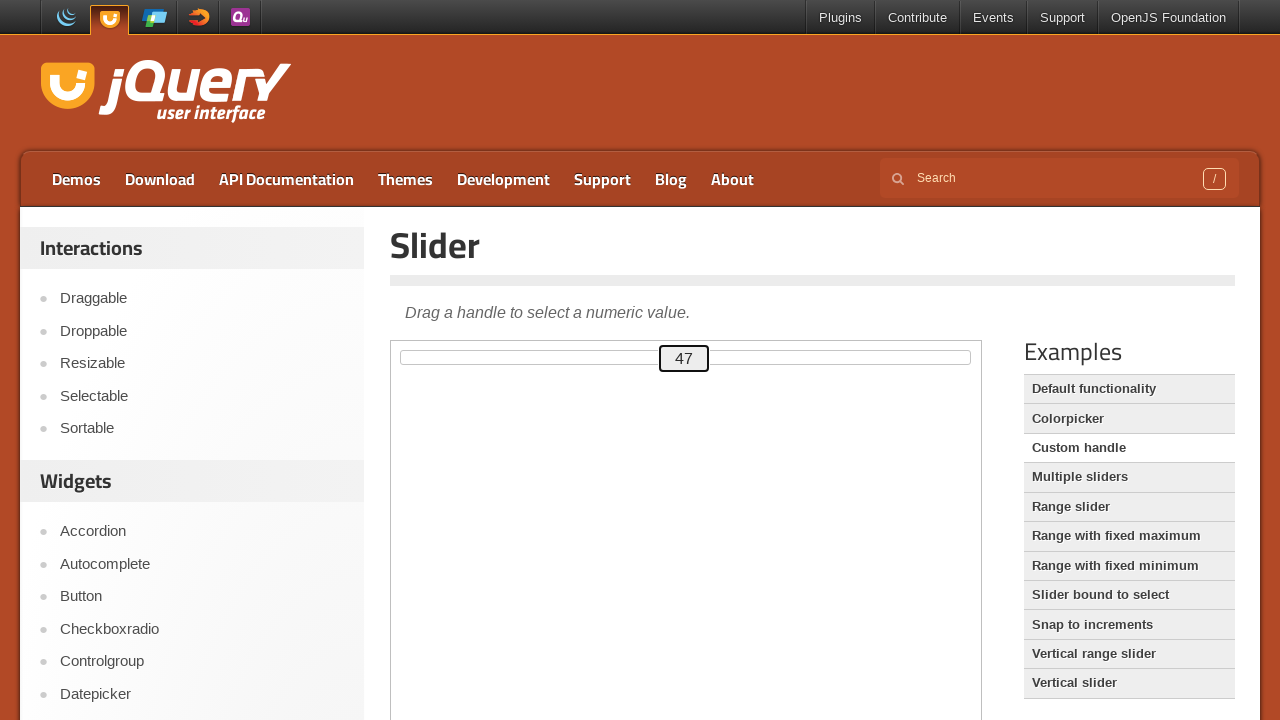

Pressed ArrowRight, slider at 48 on iframe.demo-frame >> nth=0 >> internal:control=enter-frame >> #custom-handle
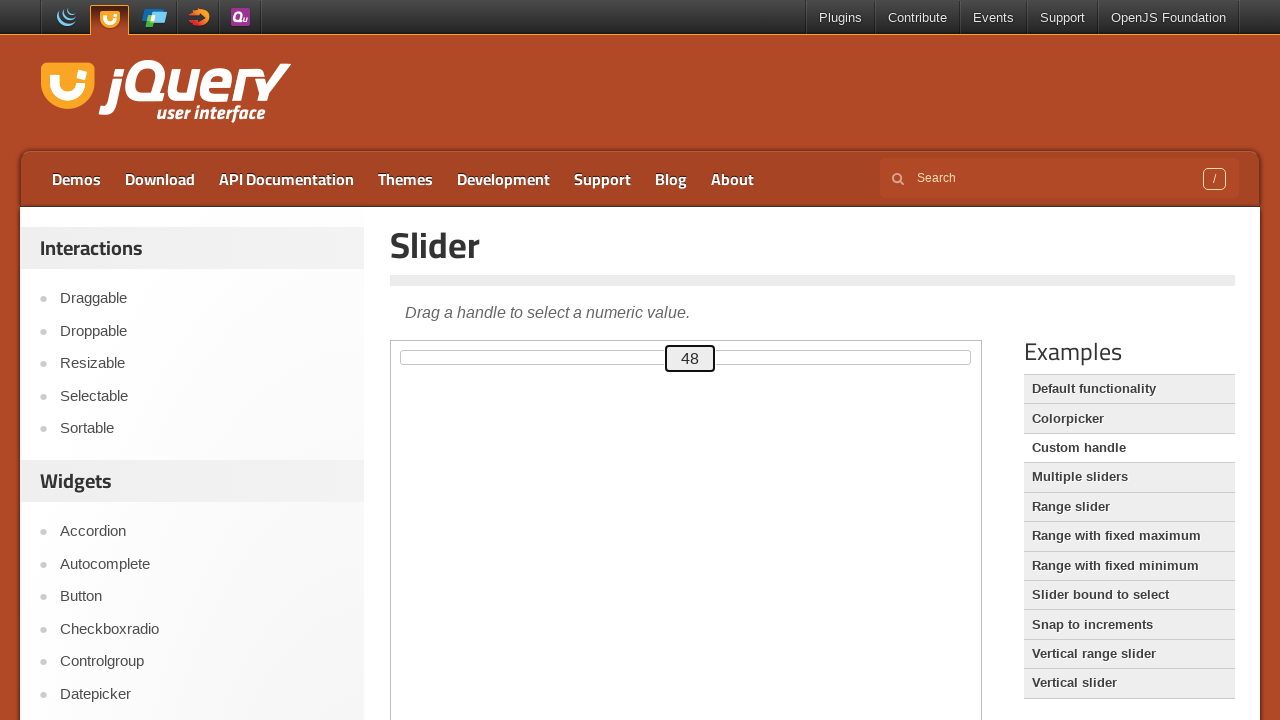

Pressed ArrowRight, slider at 49 on iframe.demo-frame >> nth=0 >> internal:control=enter-frame >> #custom-handle
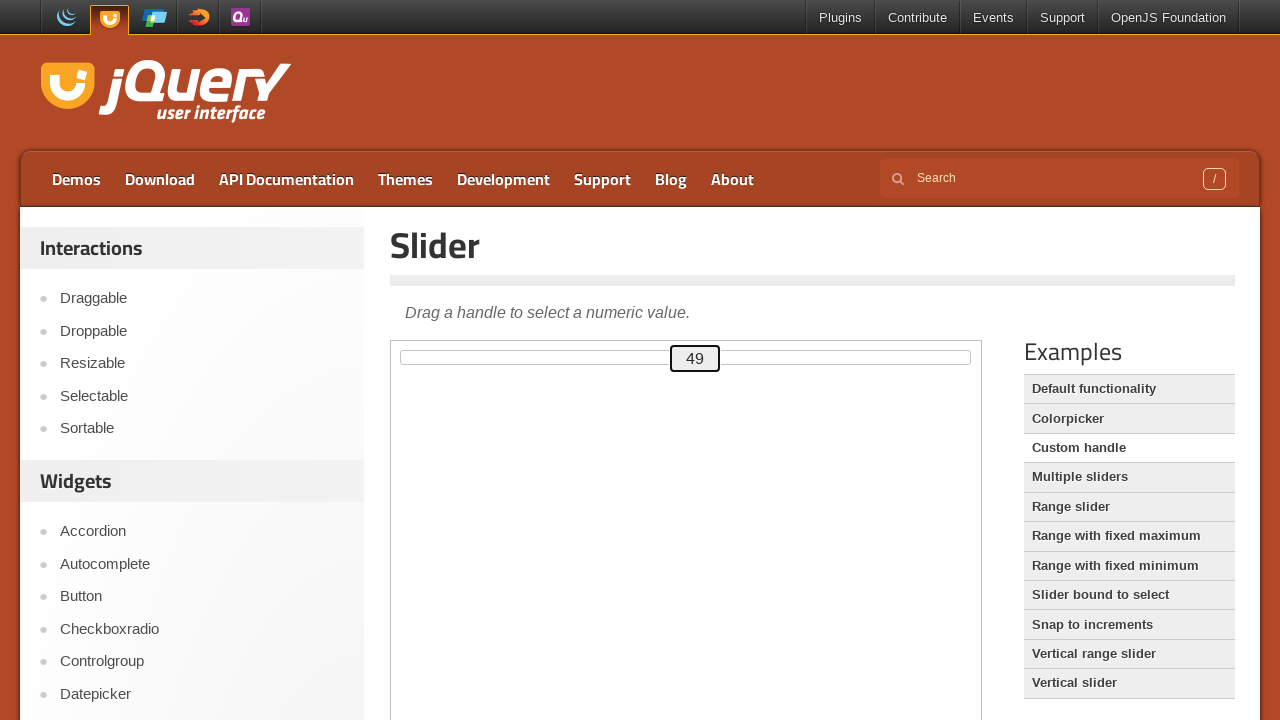

Pressed ArrowRight, slider at 50 on iframe.demo-frame >> nth=0 >> internal:control=enter-frame >> #custom-handle
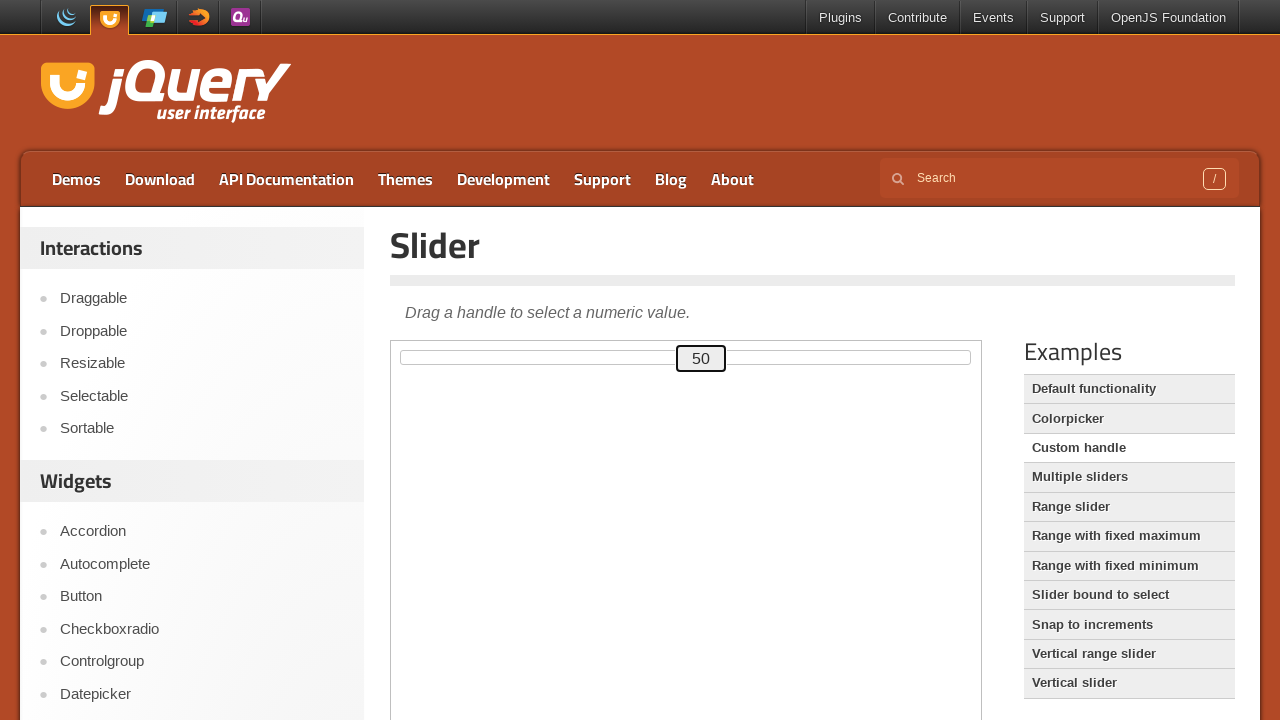

Pressed ArrowRight, slider at 51 on iframe.demo-frame >> nth=0 >> internal:control=enter-frame >> #custom-handle
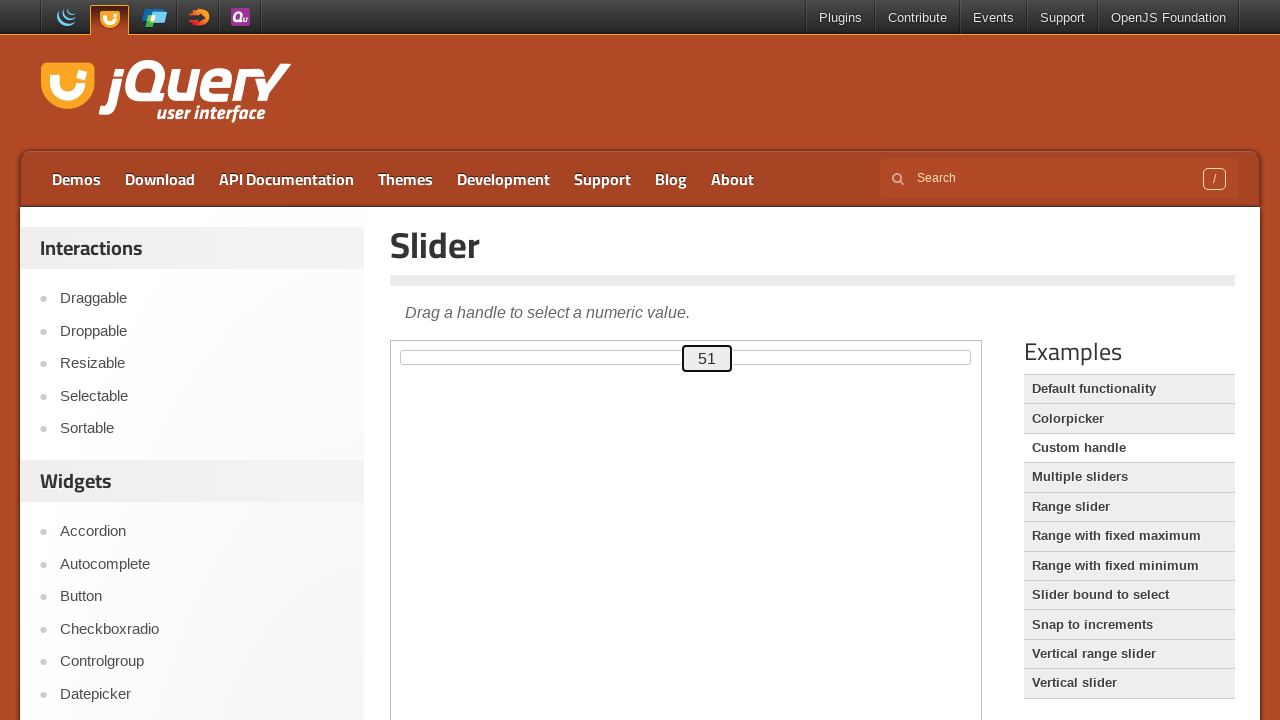

Pressed ArrowRight, slider at 52 on iframe.demo-frame >> nth=0 >> internal:control=enter-frame >> #custom-handle
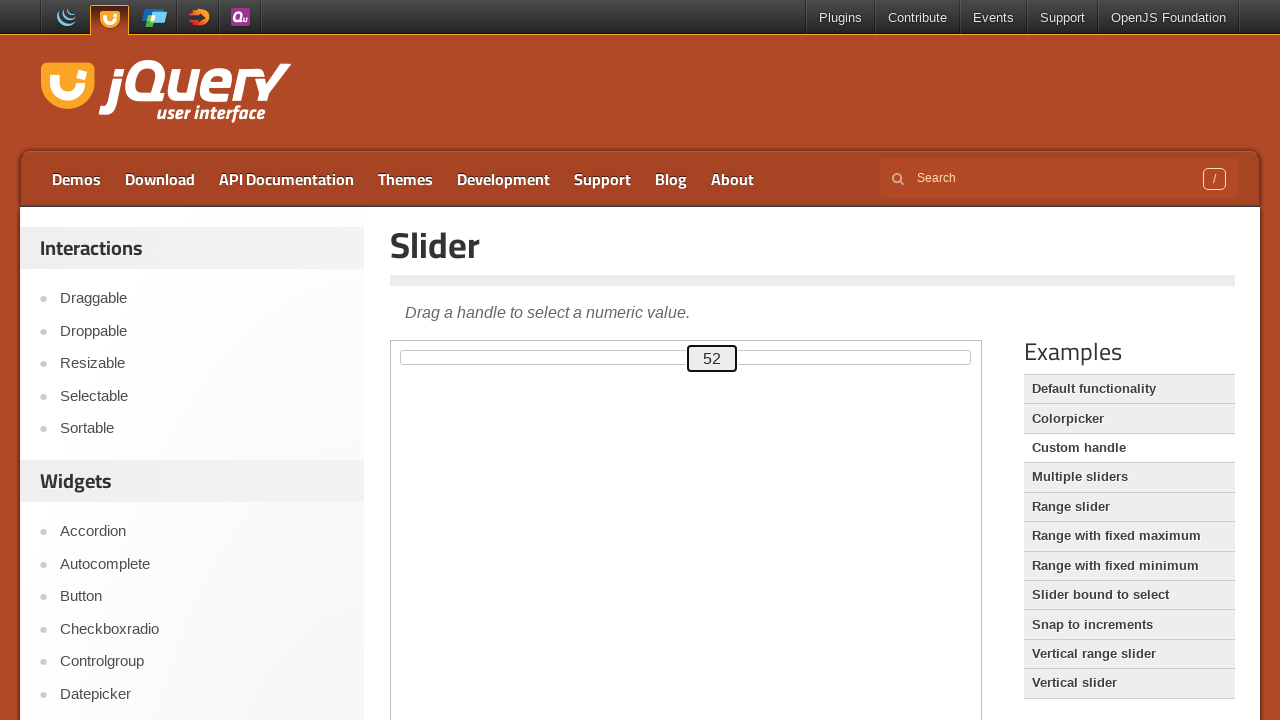

Pressed ArrowRight, slider at 53 on iframe.demo-frame >> nth=0 >> internal:control=enter-frame >> #custom-handle
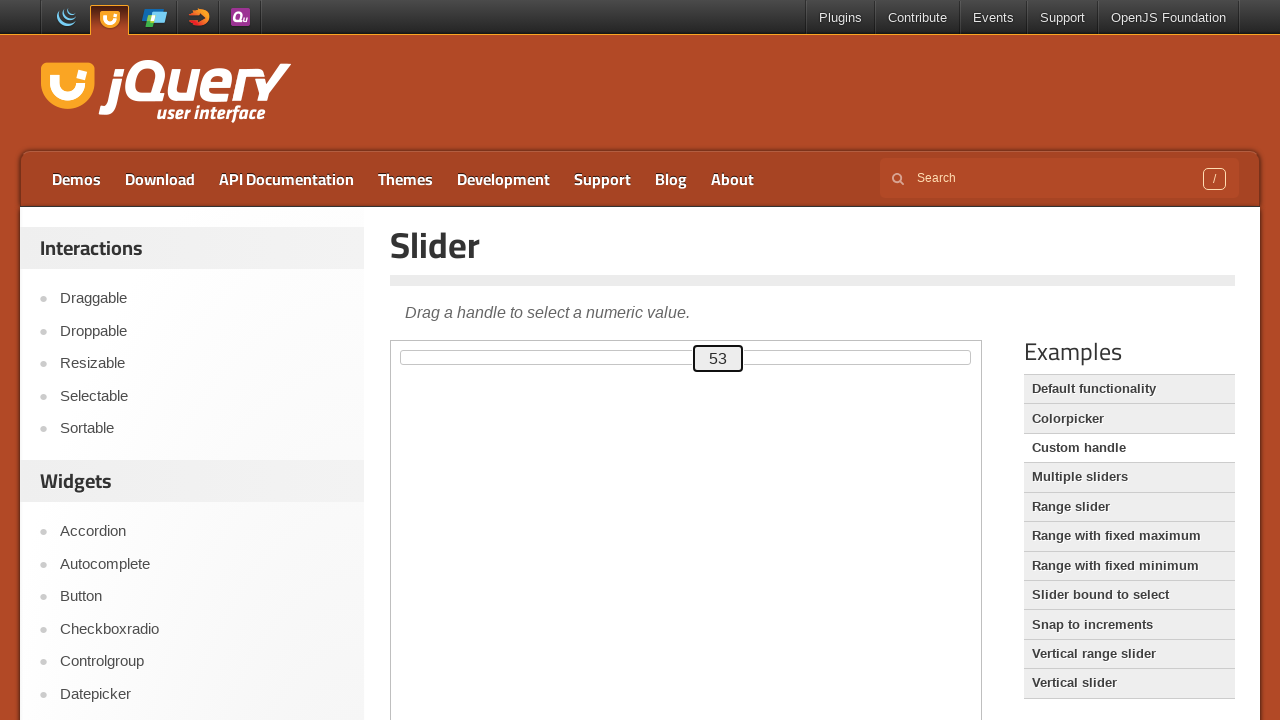

Pressed ArrowRight, slider at 54 on iframe.demo-frame >> nth=0 >> internal:control=enter-frame >> #custom-handle
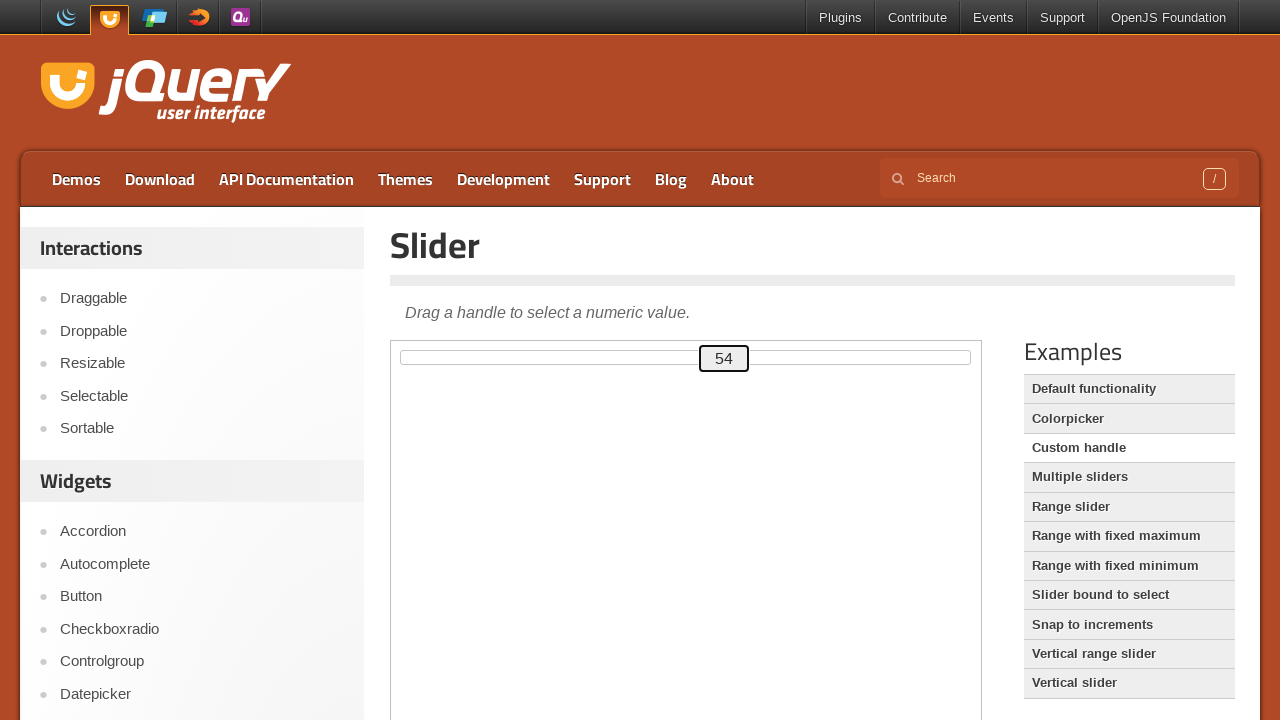

Pressed ArrowRight, slider at 55 on iframe.demo-frame >> nth=0 >> internal:control=enter-frame >> #custom-handle
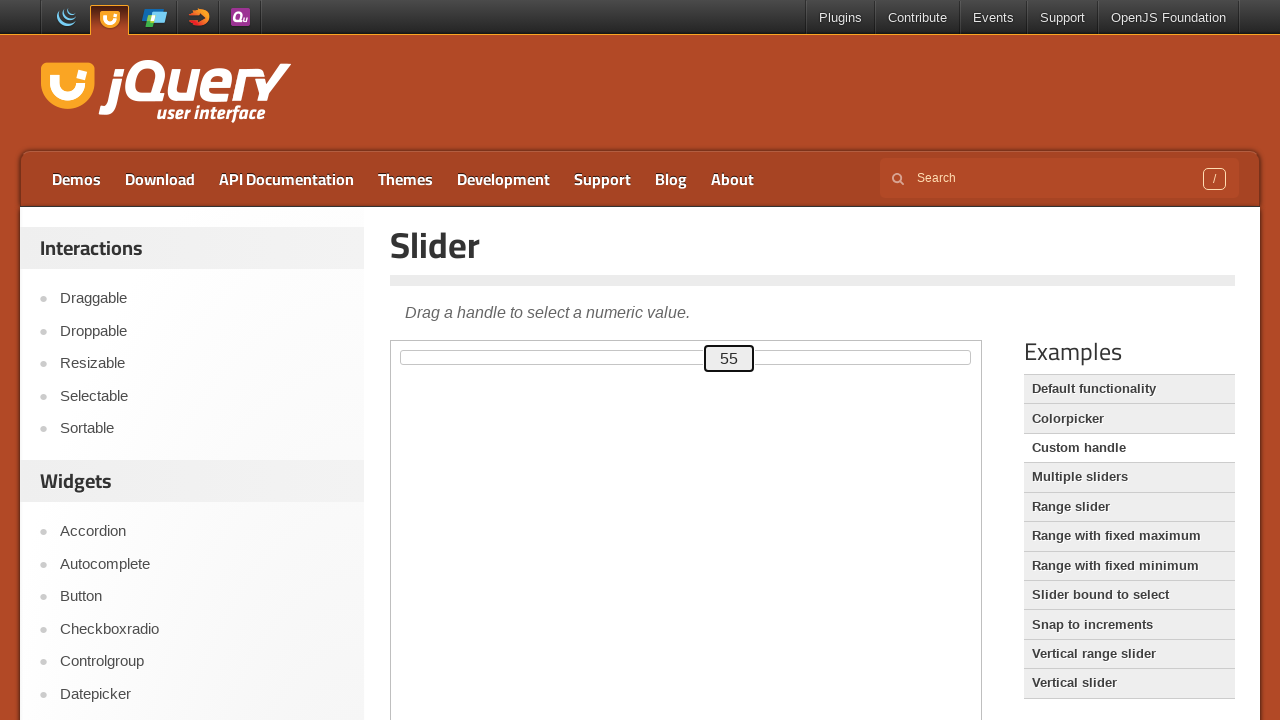

Pressed ArrowRight, slider at 56 on iframe.demo-frame >> nth=0 >> internal:control=enter-frame >> #custom-handle
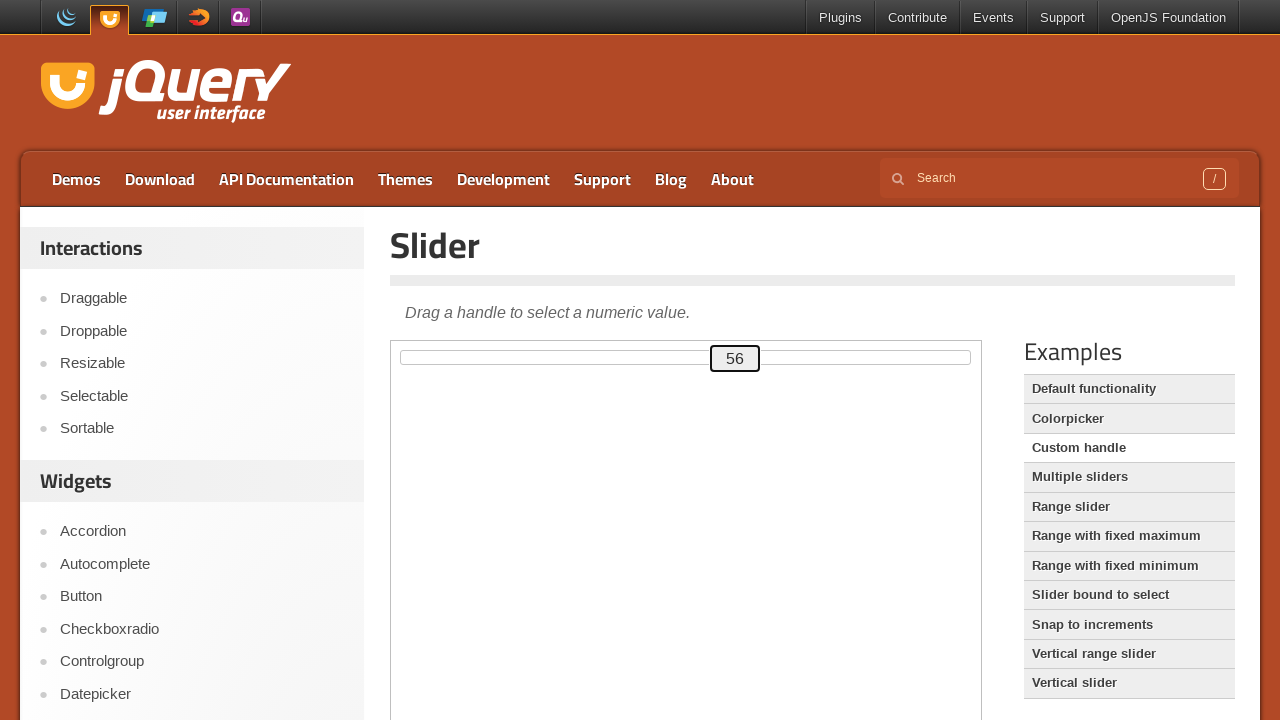

Pressed ArrowRight, slider at 57 on iframe.demo-frame >> nth=0 >> internal:control=enter-frame >> #custom-handle
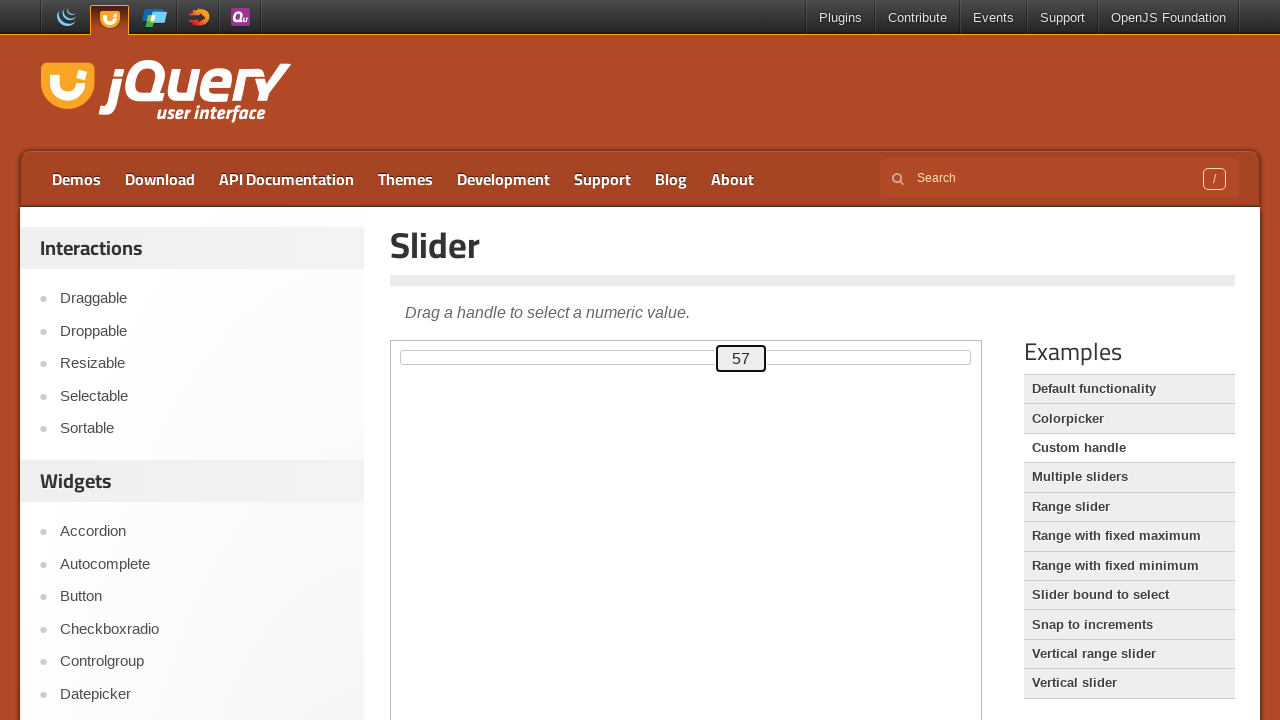

Pressed ArrowRight, slider at 58 on iframe.demo-frame >> nth=0 >> internal:control=enter-frame >> #custom-handle
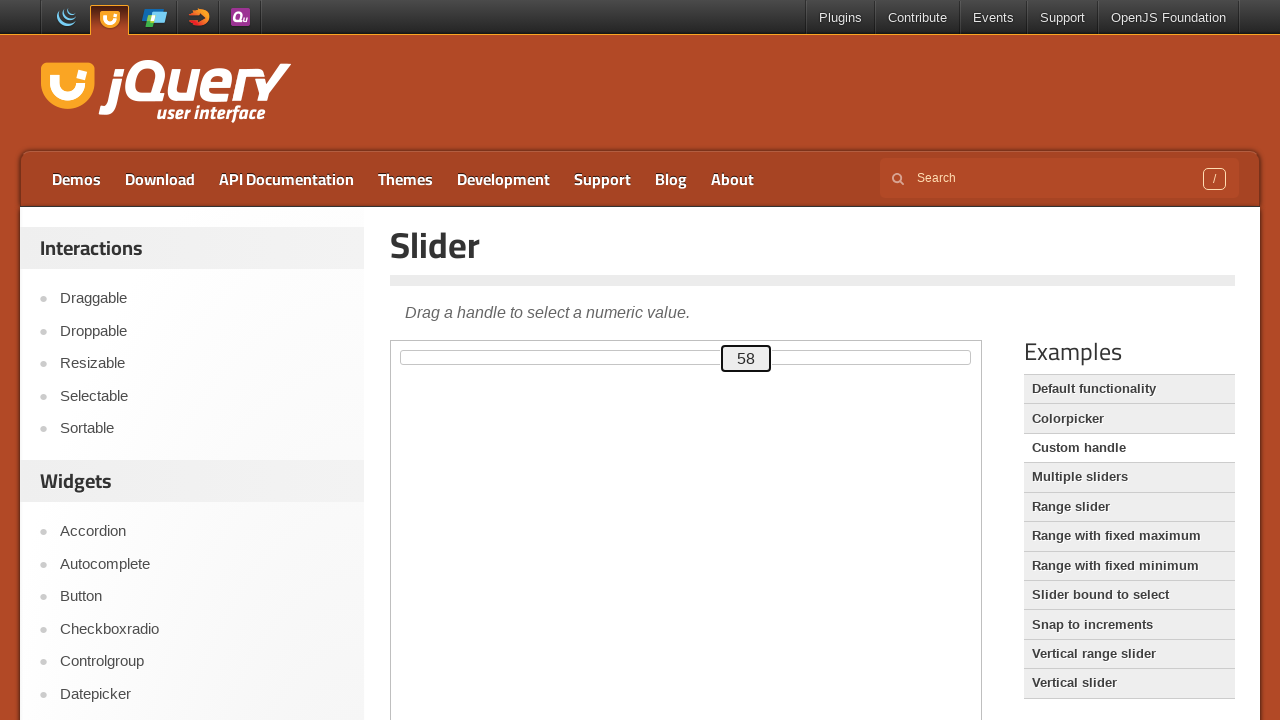

Pressed ArrowRight, slider at 59 on iframe.demo-frame >> nth=0 >> internal:control=enter-frame >> #custom-handle
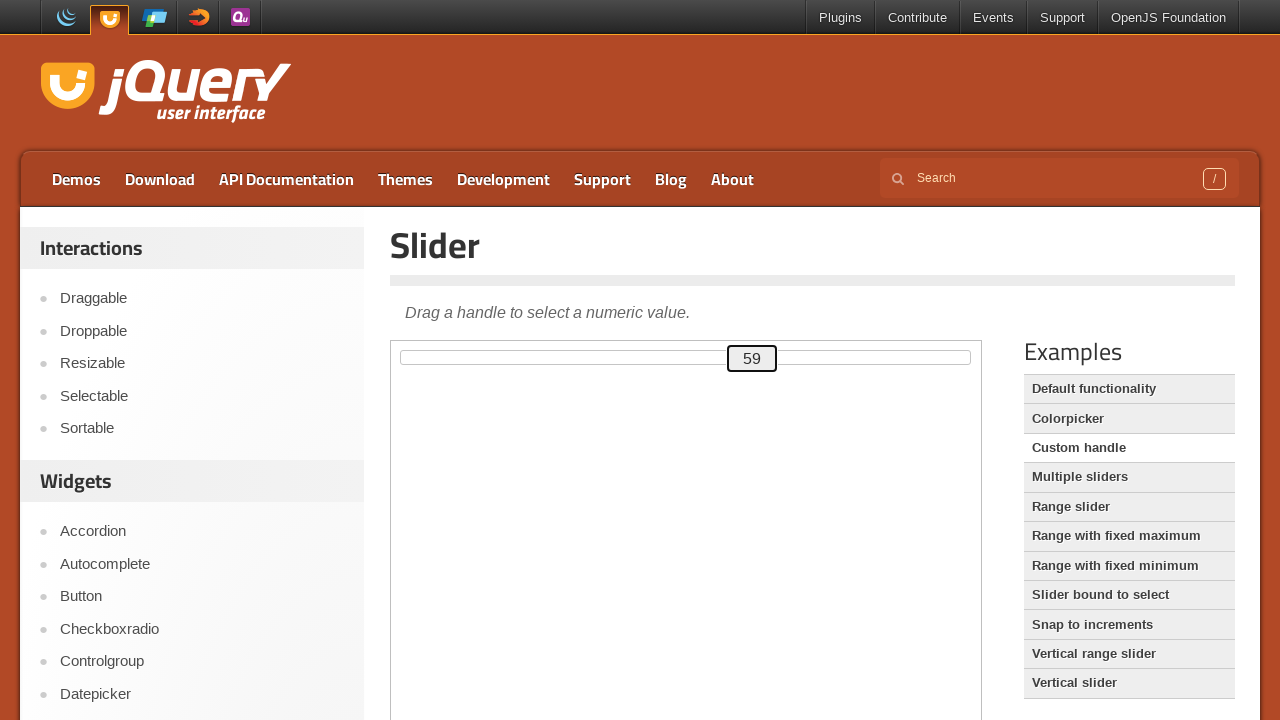

Pressed ArrowRight, slider at 60 on iframe.demo-frame >> nth=0 >> internal:control=enter-frame >> #custom-handle
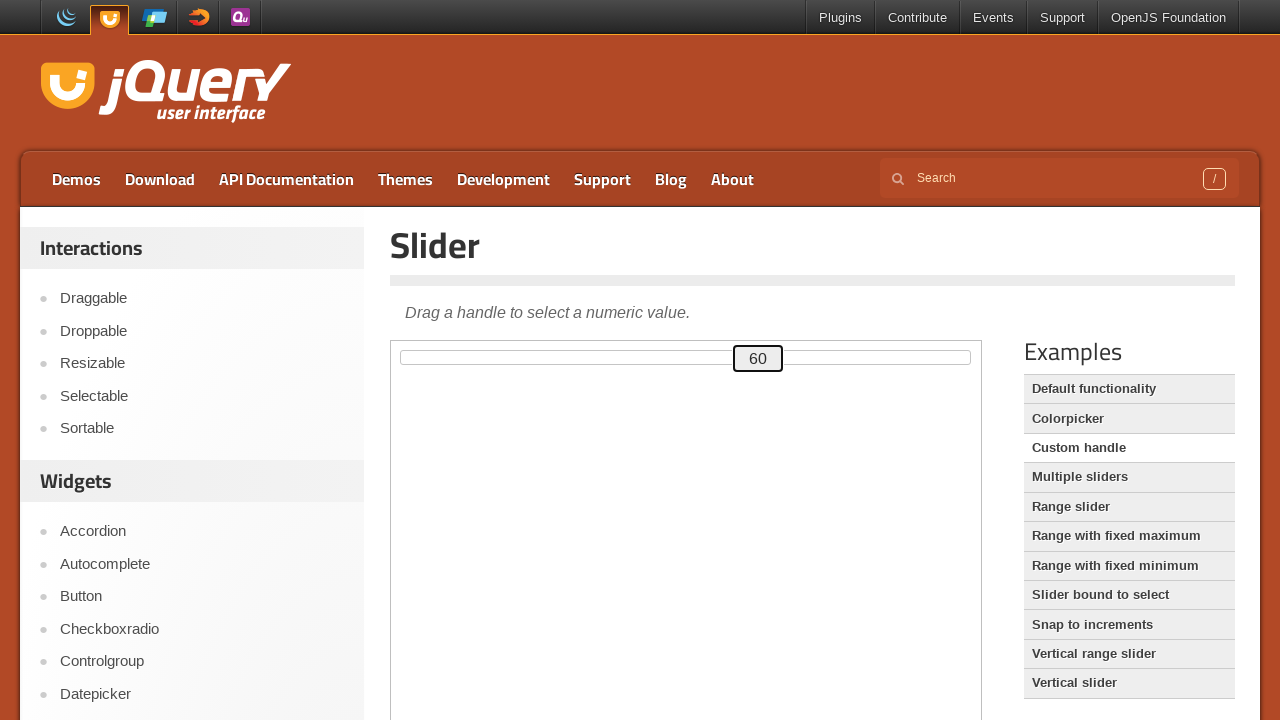

Pressed ArrowRight, slider at 61 on iframe.demo-frame >> nth=0 >> internal:control=enter-frame >> #custom-handle
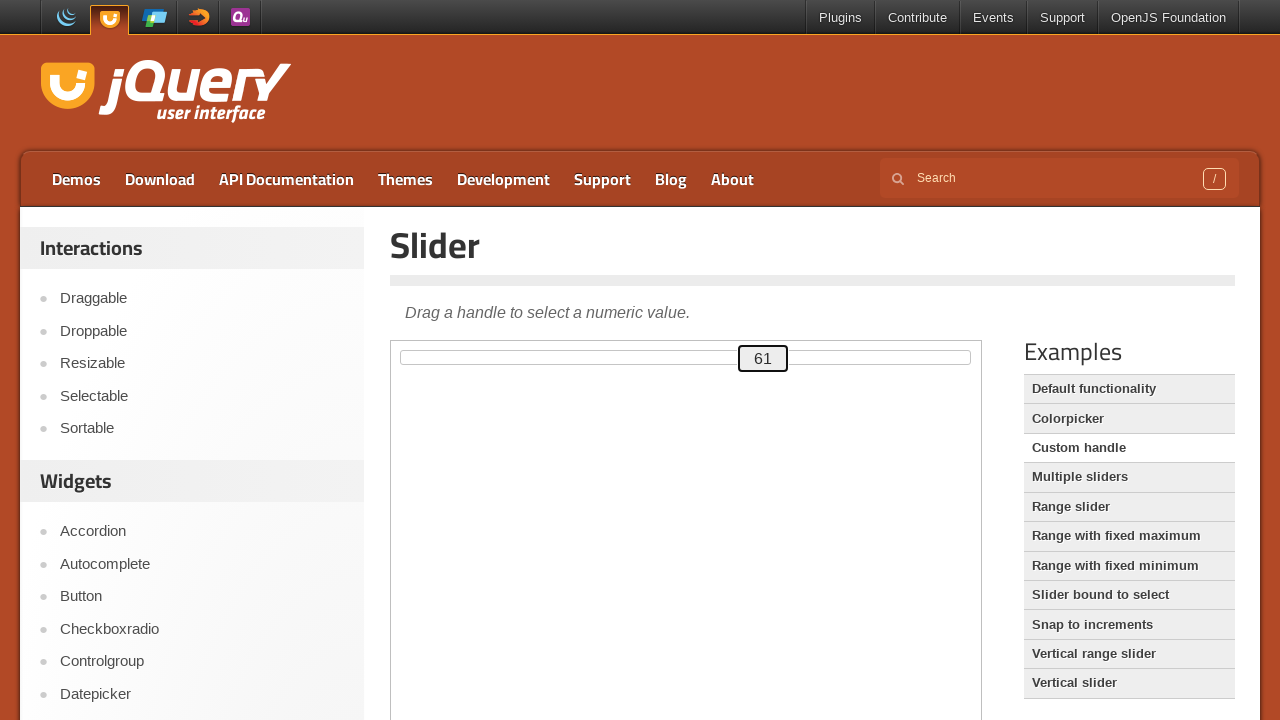

Pressed ArrowRight, slider at 62 on iframe.demo-frame >> nth=0 >> internal:control=enter-frame >> #custom-handle
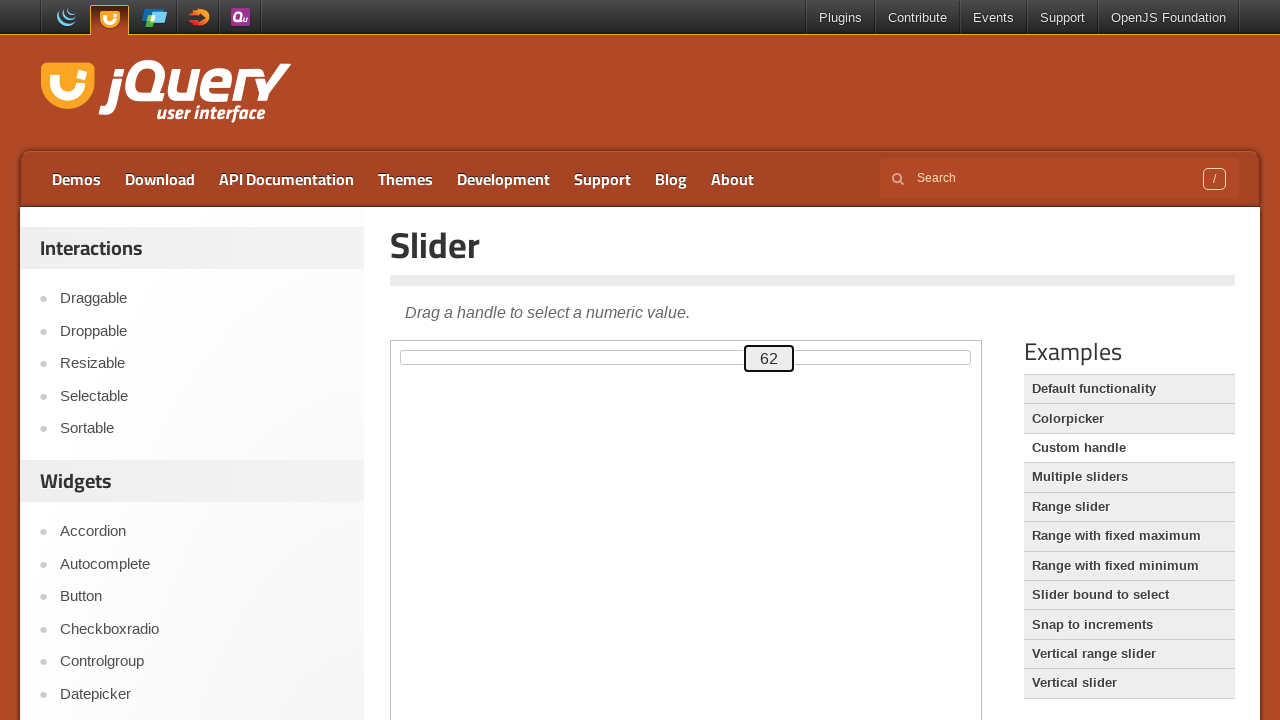

Pressed ArrowRight, slider at 63 on iframe.demo-frame >> nth=0 >> internal:control=enter-frame >> #custom-handle
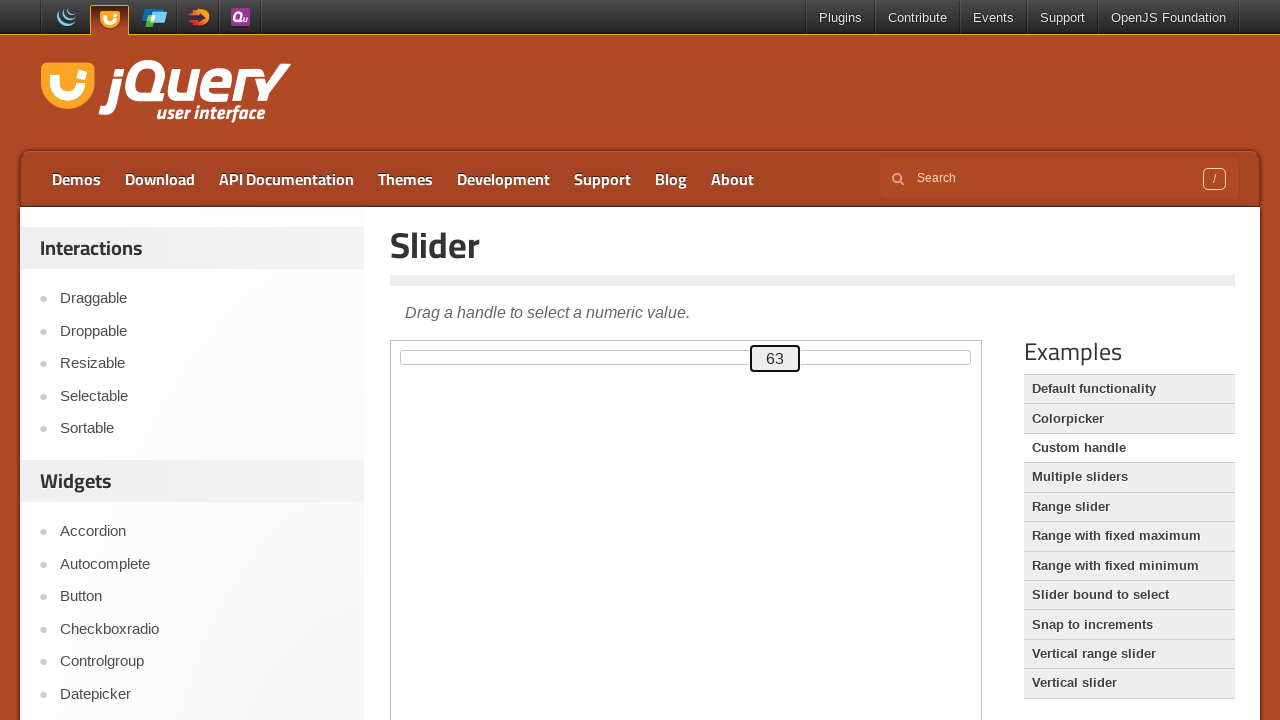

Pressed ArrowRight, slider at 64 on iframe.demo-frame >> nth=0 >> internal:control=enter-frame >> #custom-handle
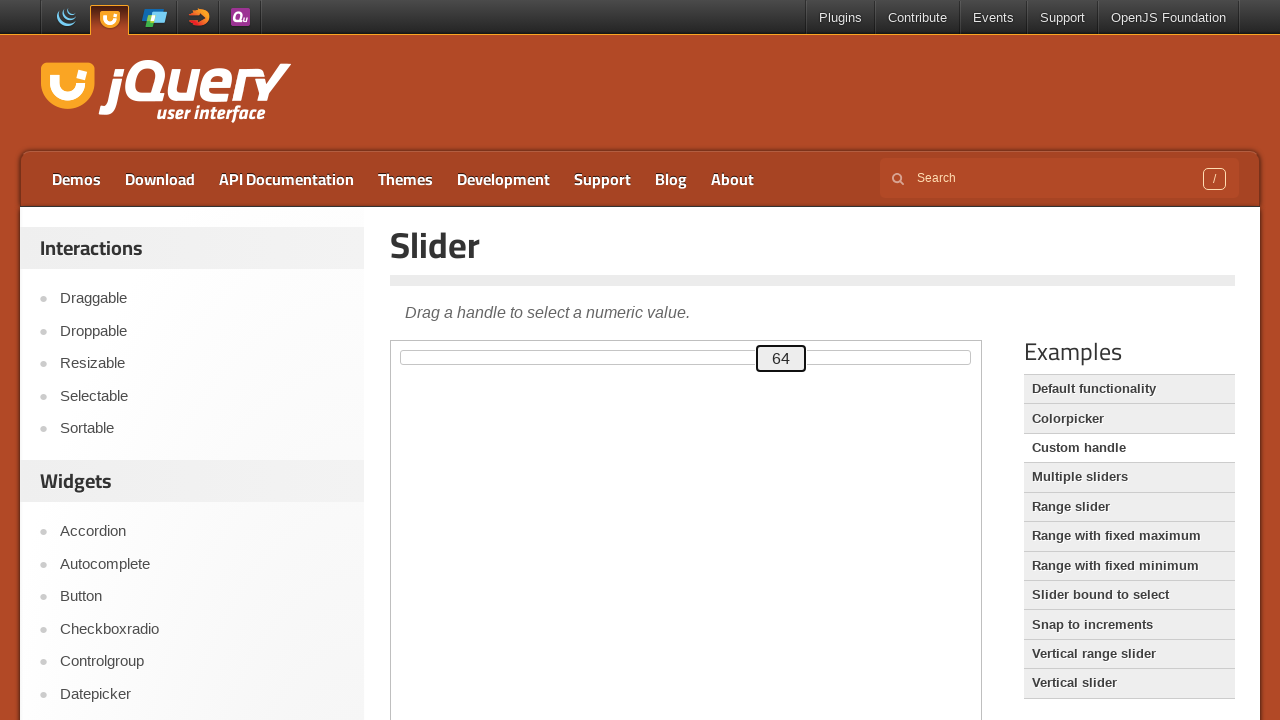

Pressed ArrowRight, slider at 65 on iframe.demo-frame >> nth=0 >> internal:control=enter-frame >> #custom-handle
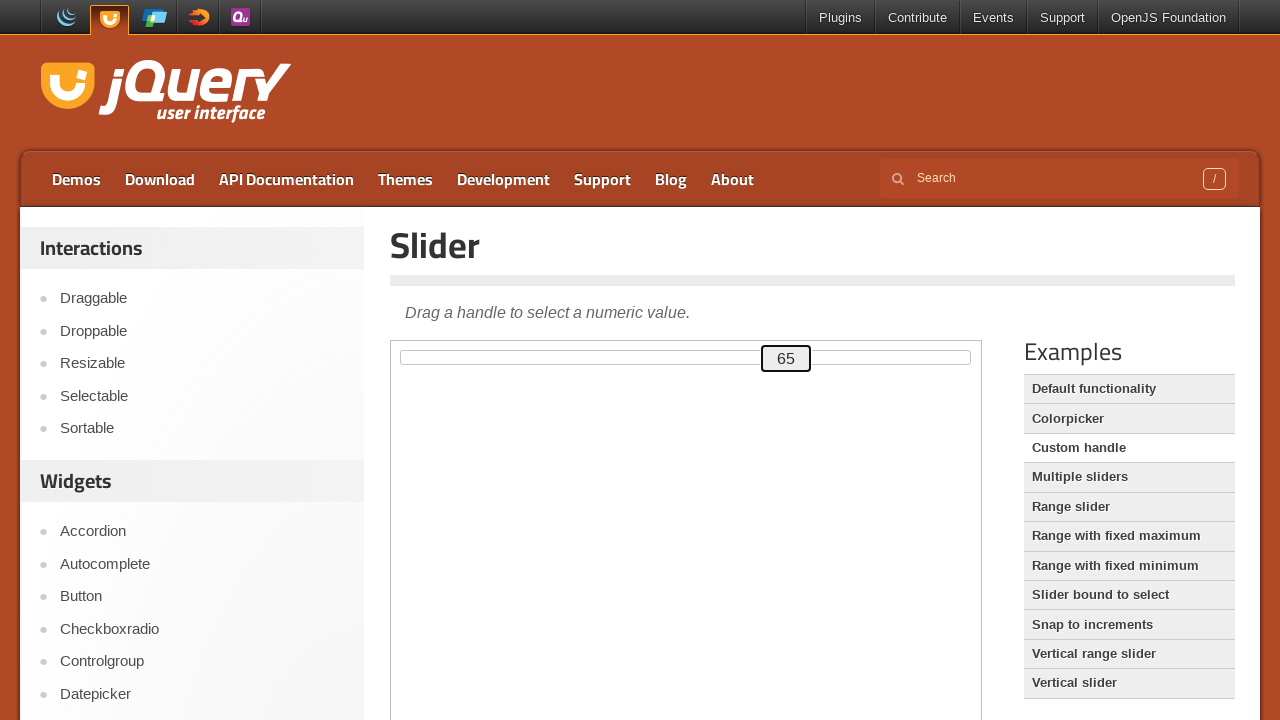

Pressed ArrowRight, slider at 66 on iframe.demo-frame >> nth=0 >> internal:control=enter-frame >> #custom-handle
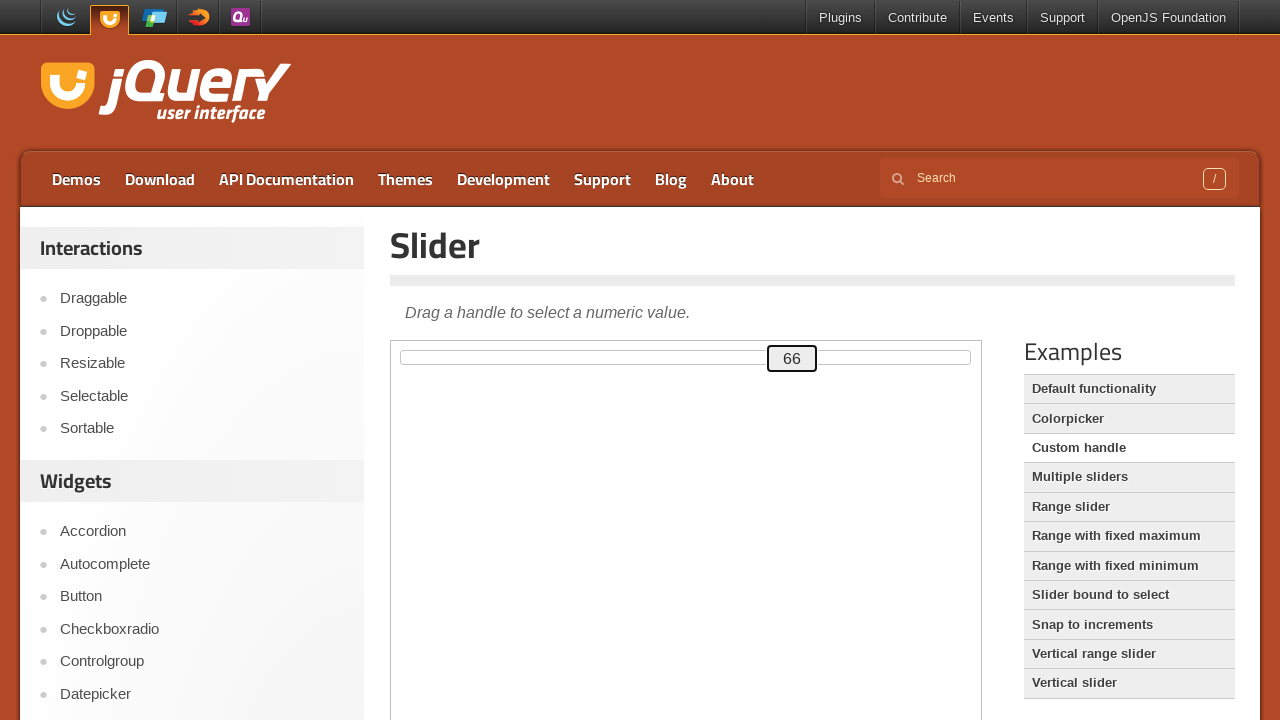

Pressed ArrowRight, slider at 67 on iframe.demo-frame >> nth=0 >> internal:control=enter-frame >> #custom-handle
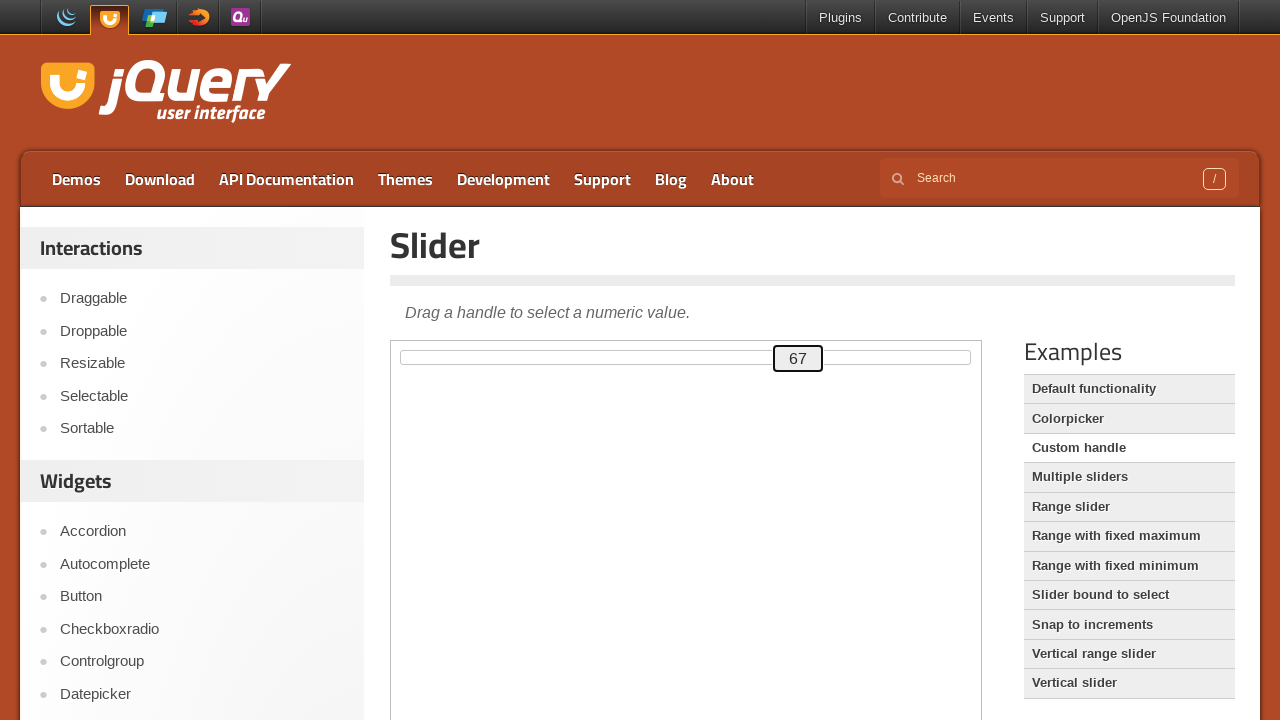

Pressed ArrowRight, slider at 68 on iframe.demo-frame >> nth=0 >> internal:control=enter-frame >> #custom-handle
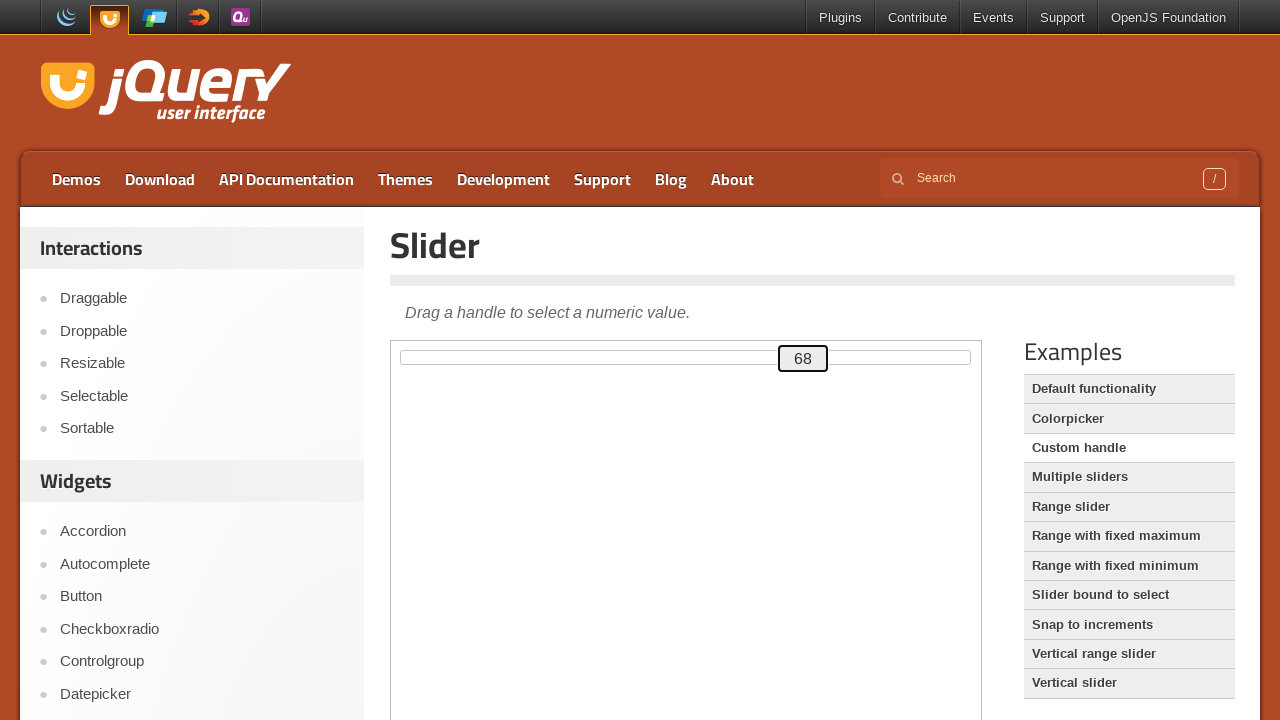

Pressed ArrowRight, slider at 69 on iframe.demo-frame >> nth=0 >> internal:control=enter-frame >> #custom-handle
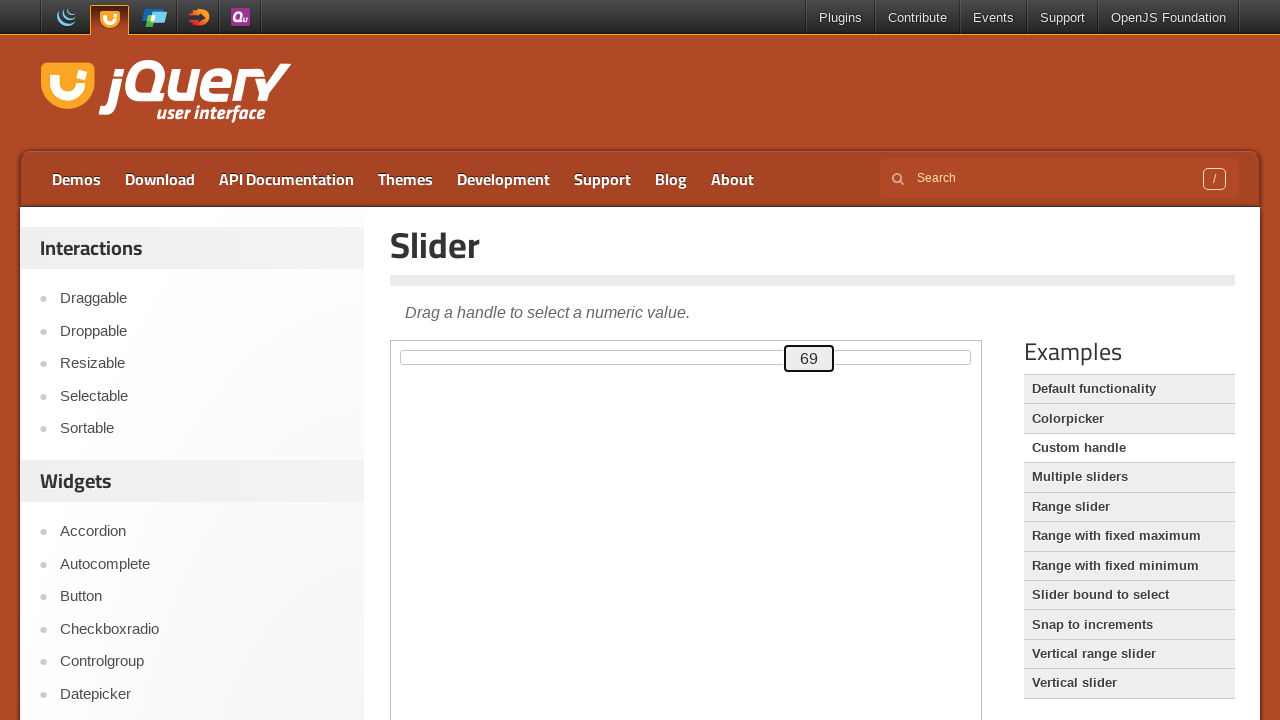

Pressed ArrowRight, slider at 70 on iframe.demo-frame >> nth=0 >> internal:control=enter-frame >> #custom-handle
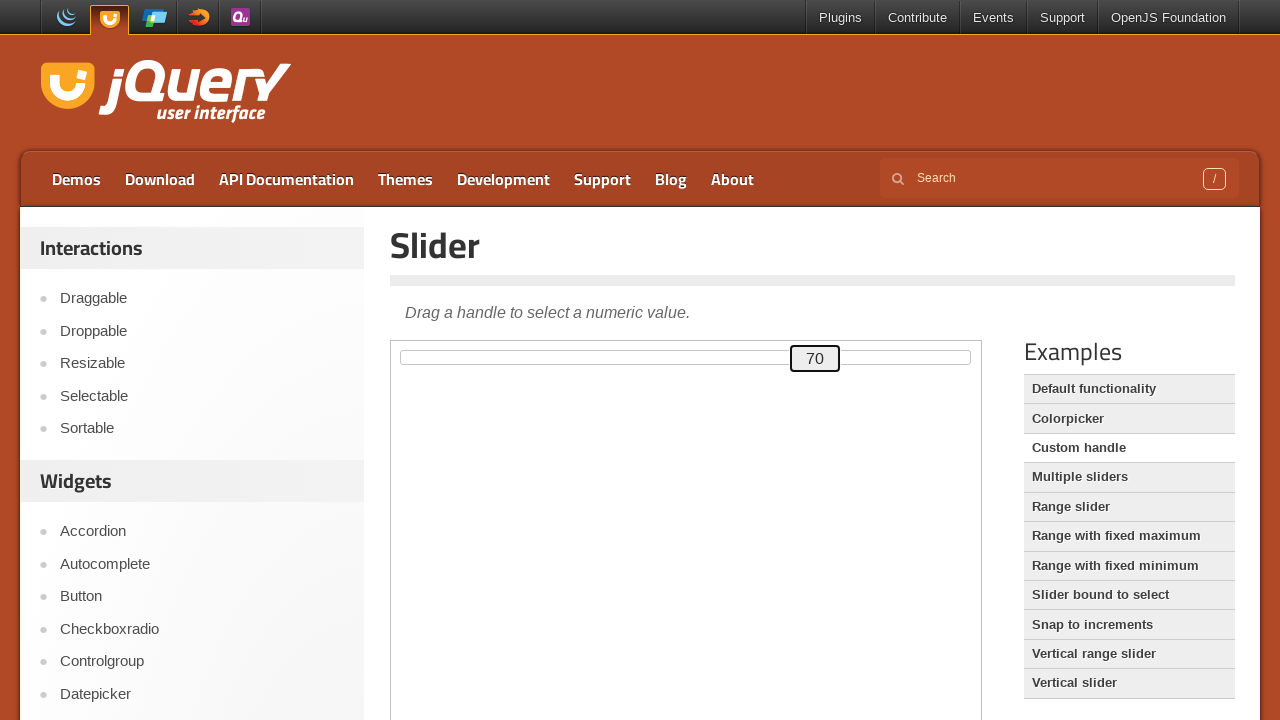

Pressed ArrowRight, slider at 71 on iframe.demo-frame >> nth=0 >> internal:control=enter-frame >> #custom-handle
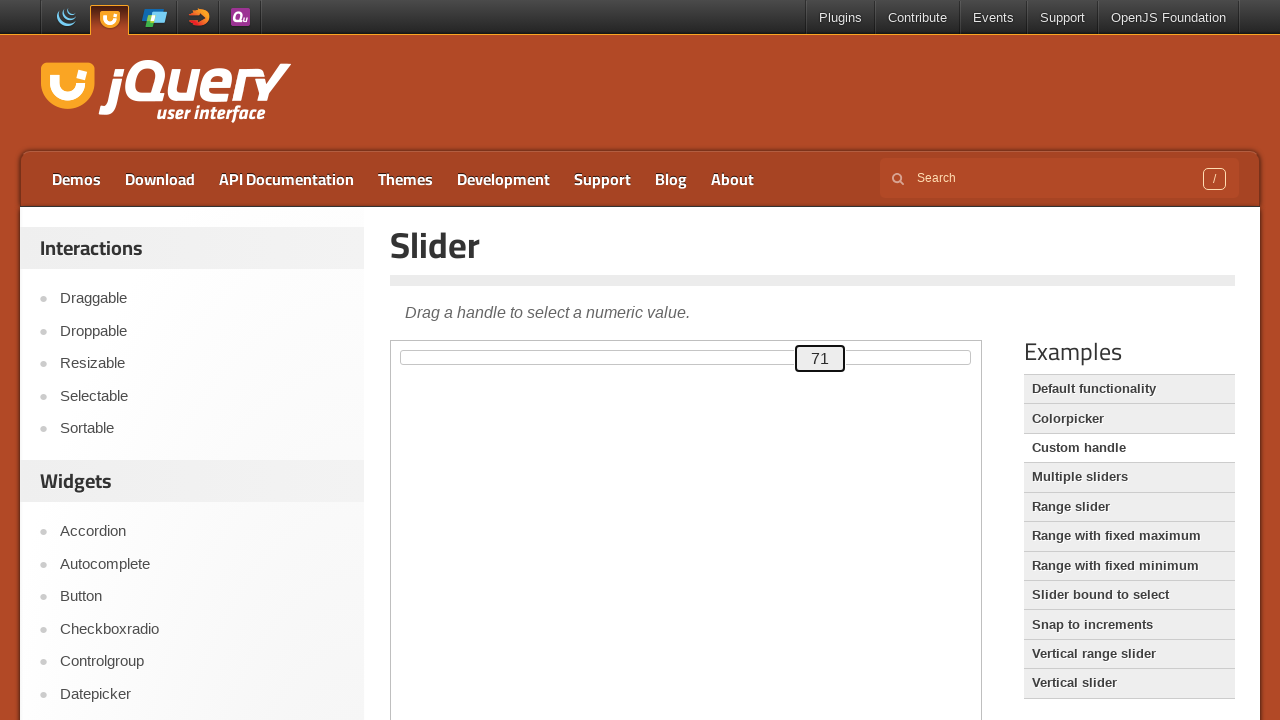

Pressed ArrowRight, slider at 72 on iframe.demo-frame >> nth=0 >> internal:control=enter-frame >> #custom-handle
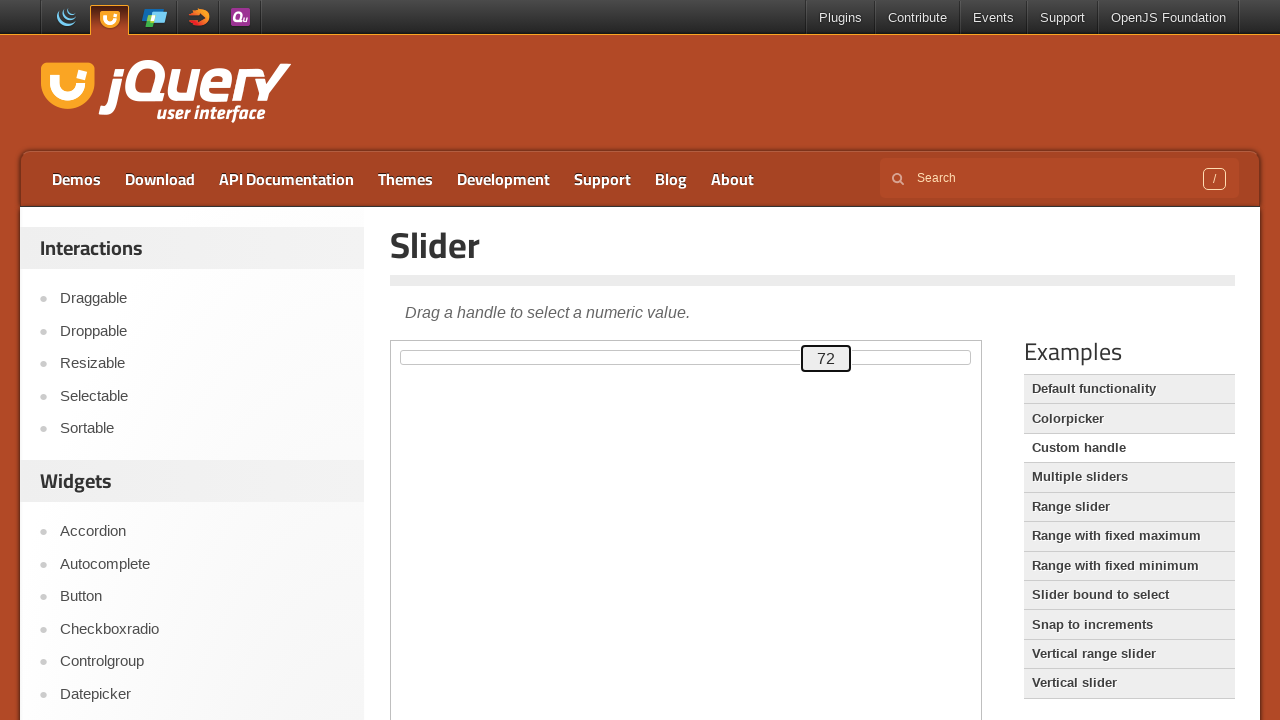

Pressed ArrowRight, slider at 73 on iframe.demo-frame >> nth=0 >> internal:control=enter-frame >> #custom-handle
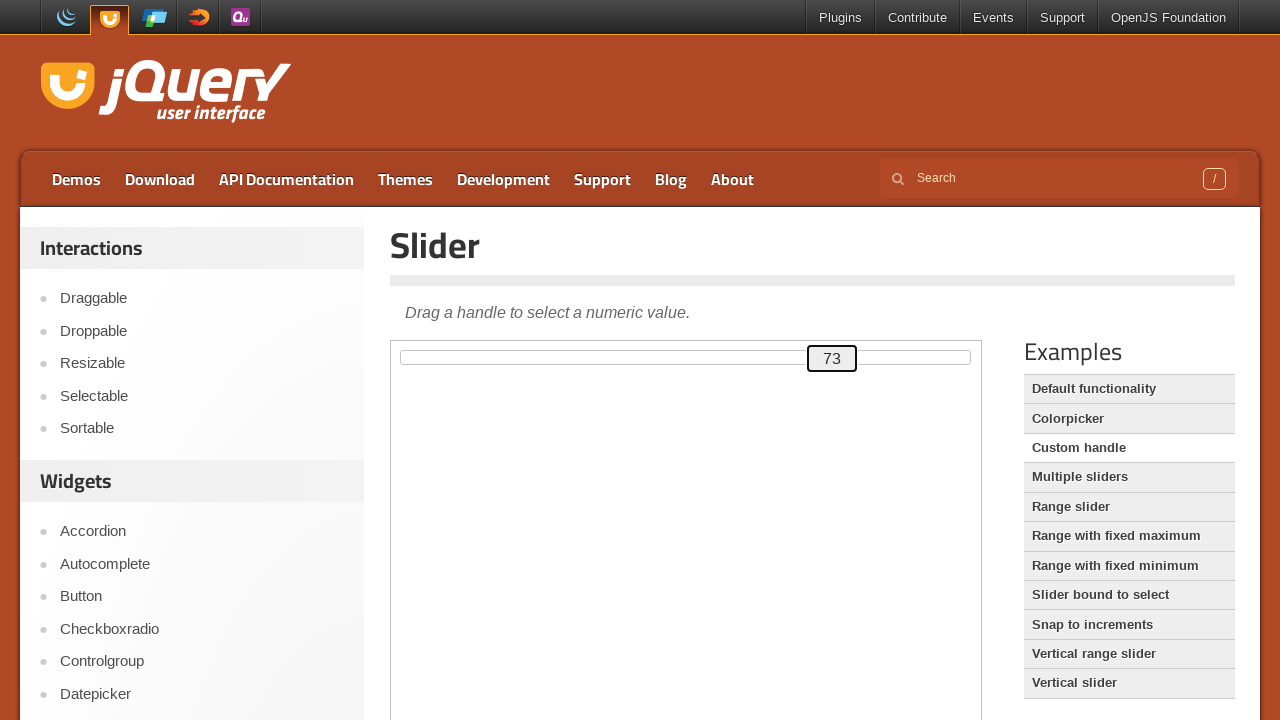

Pressed ArrowRight, slider at 74 on iframe.demo-frame >> nth=0 >> internal:control=enter-frame >> #custom-handle
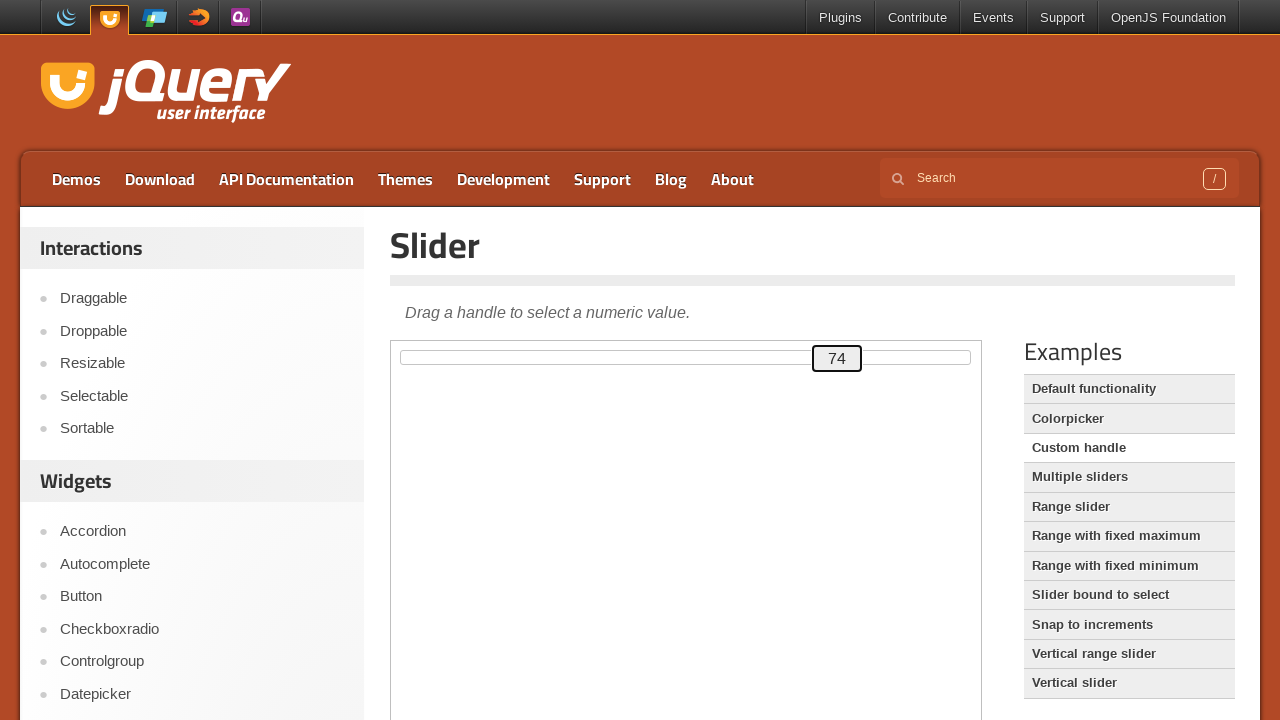

Pressed ArrowRight, slider at 75 on iframe.demo-frame >> nth=0 >> internal:control=enter-frame >> #custom-handle
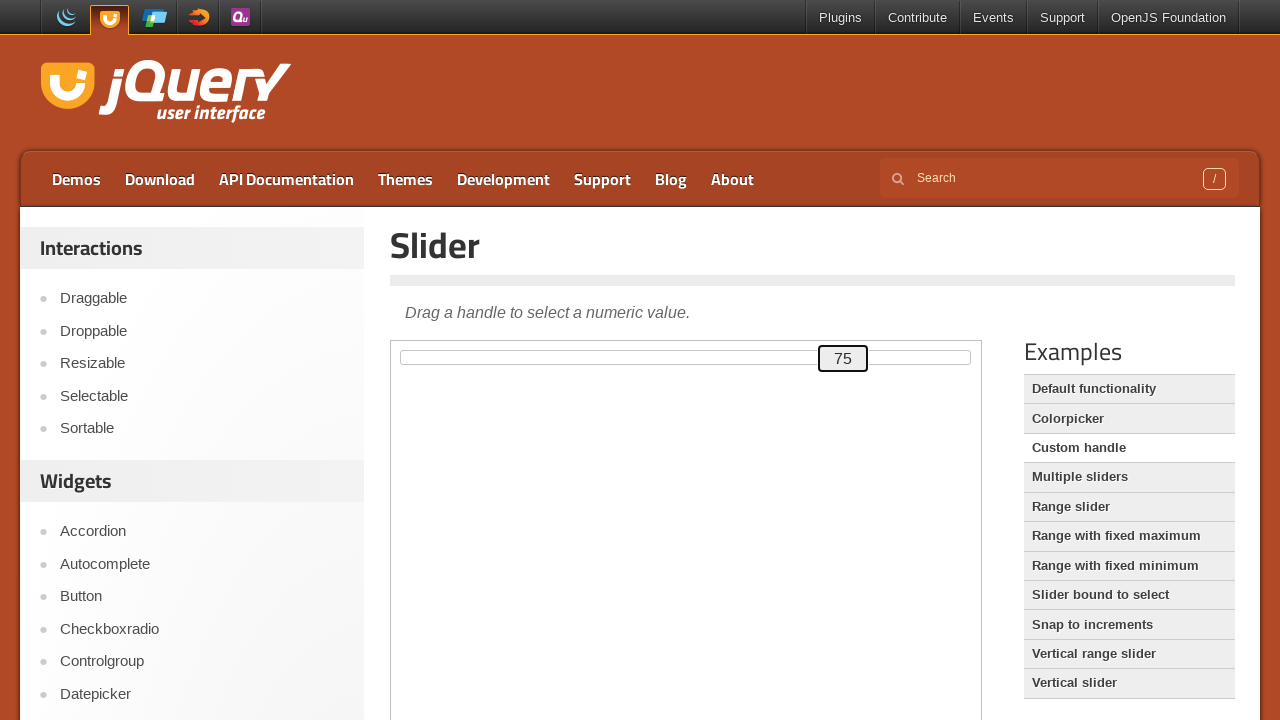

Pressed ArrowRight, slider at 76 on iframe.demo-frame >> nth=0 >> internal:control=enter-frame >> #custom-handle
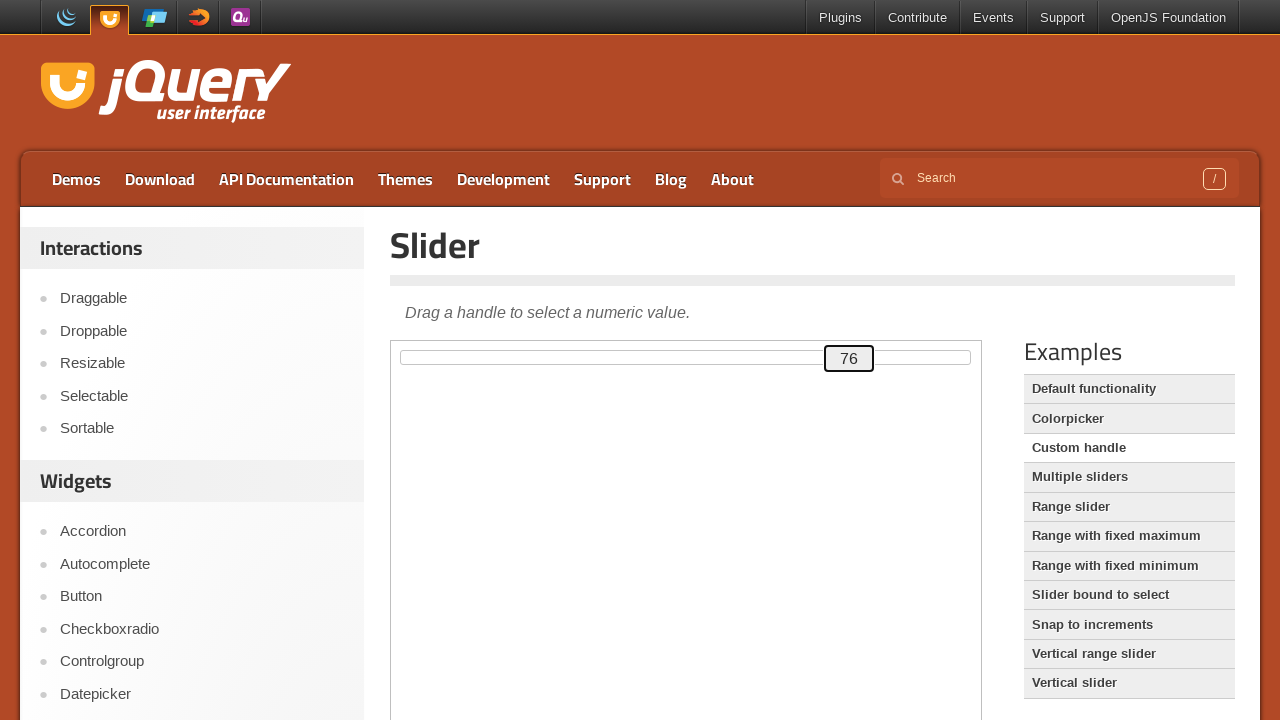

Pressed ArrowRight, slider at 77 on iframe.demo-frame >> nth=0 >> internal:control=enter-frame >> #custom-handle
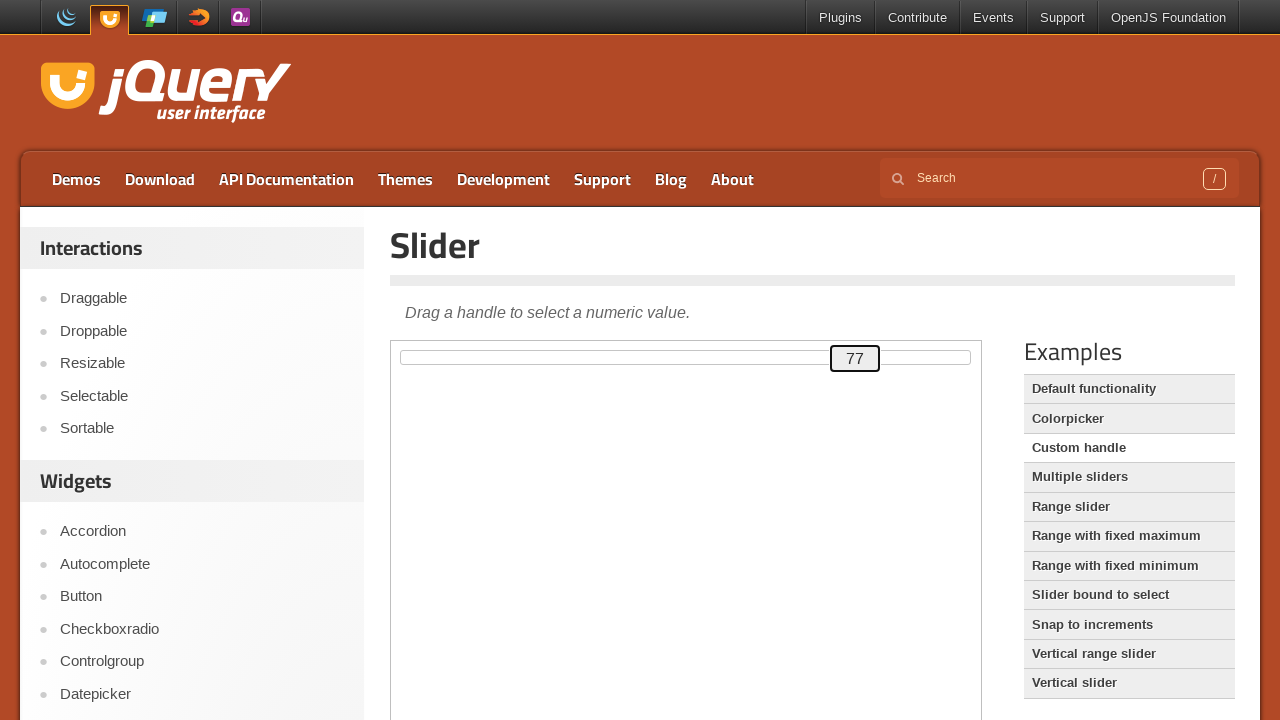

Pressed ArrowRight, slider at 78 on iframe.demo-frame >> nth=0 >> internal:control=enter-frame >> #custom-handle
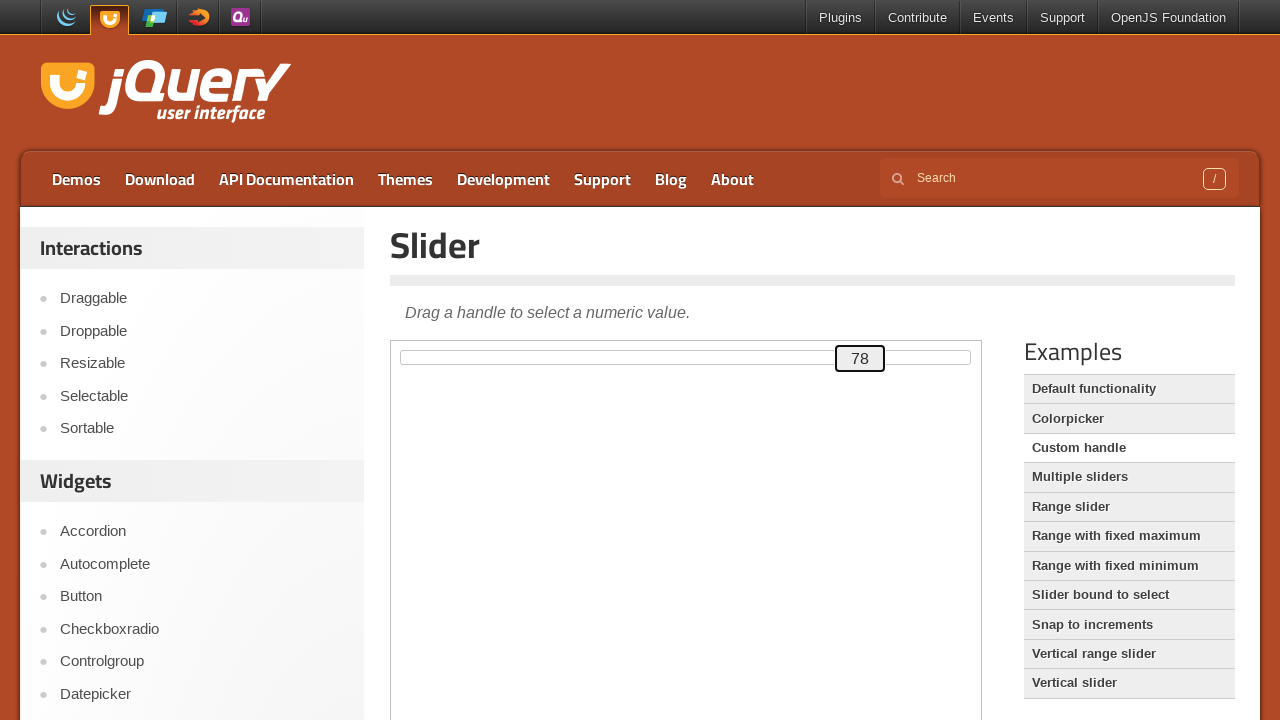

Pressed ArrowRight, slider at 79 on iframe.demo-frame >> nth=0 >> internal:control=enter-frame >> #custom-handle
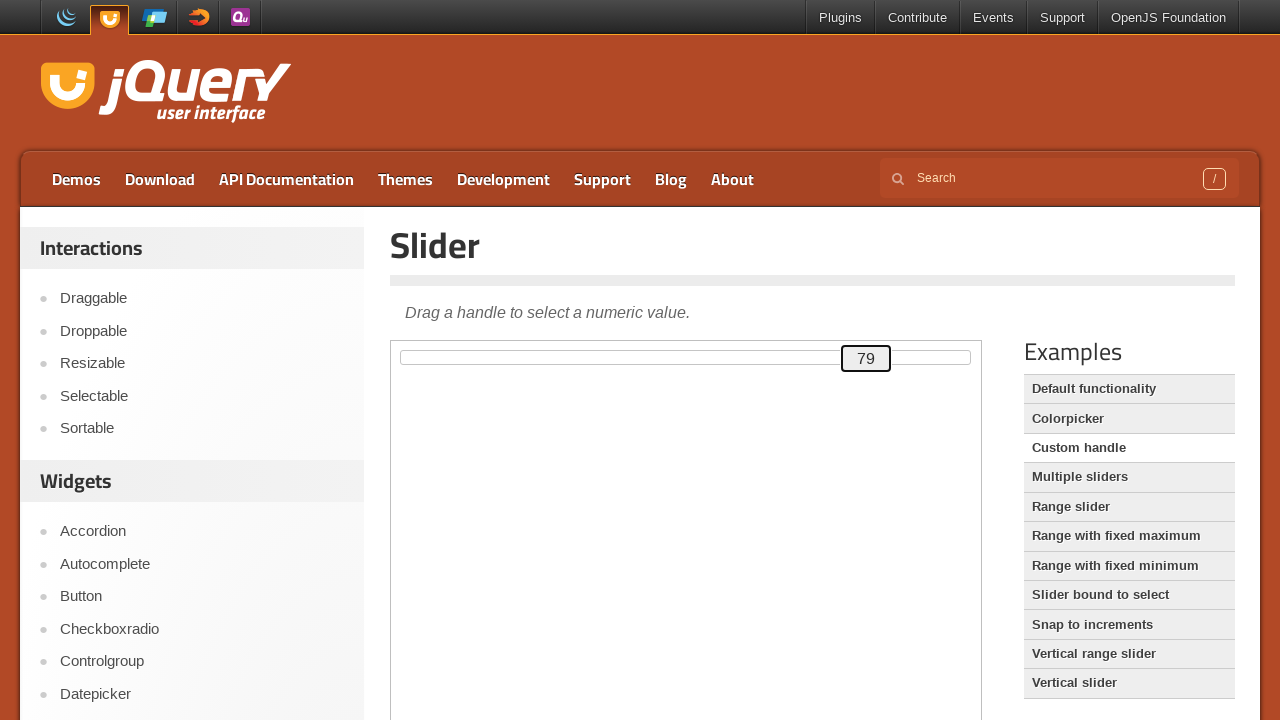

Pressed ArrowRight, slider at 80 on iframe.demo-frame >> nth=0 >> internal:control=enter-frame >> #custom-handle
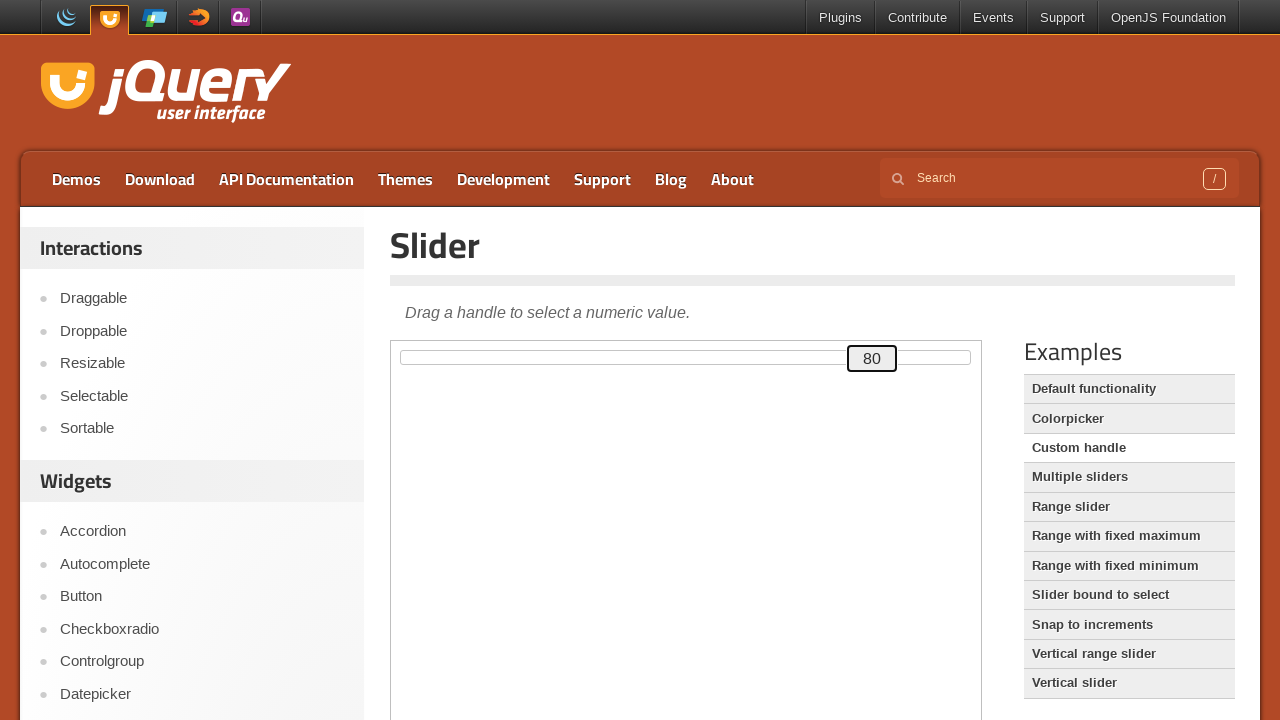

Verified slider reached target value of 80
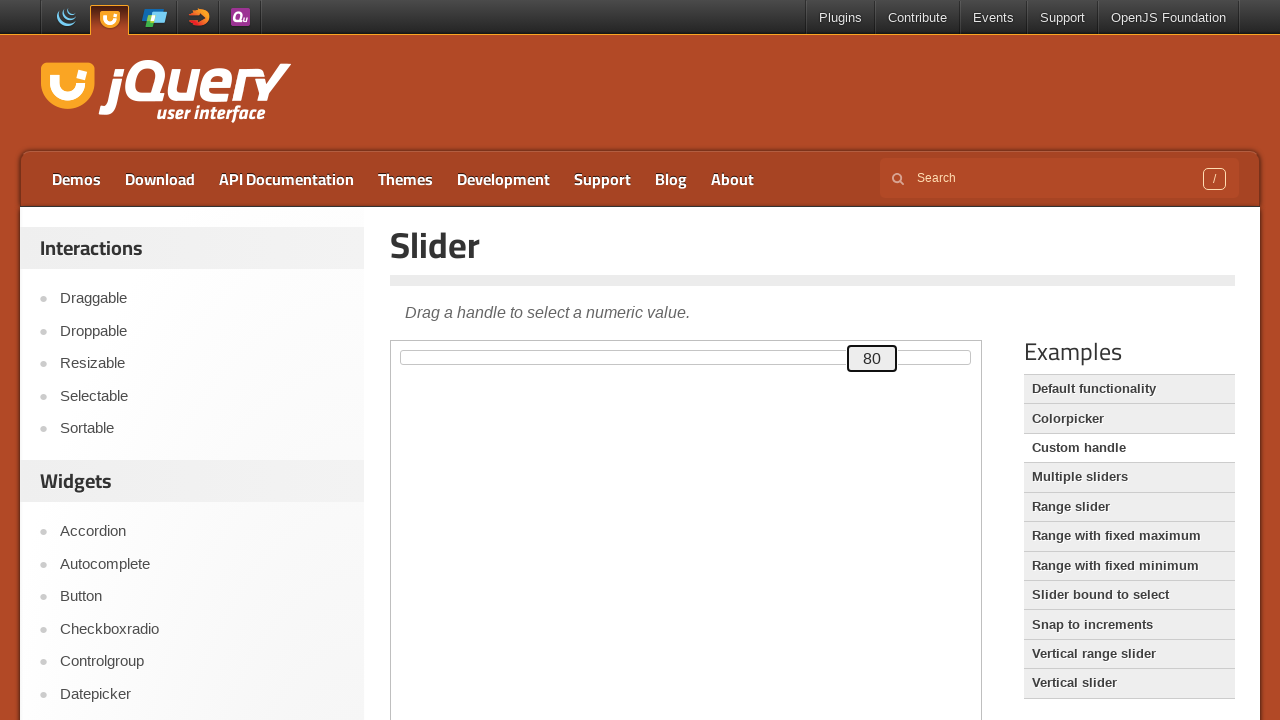

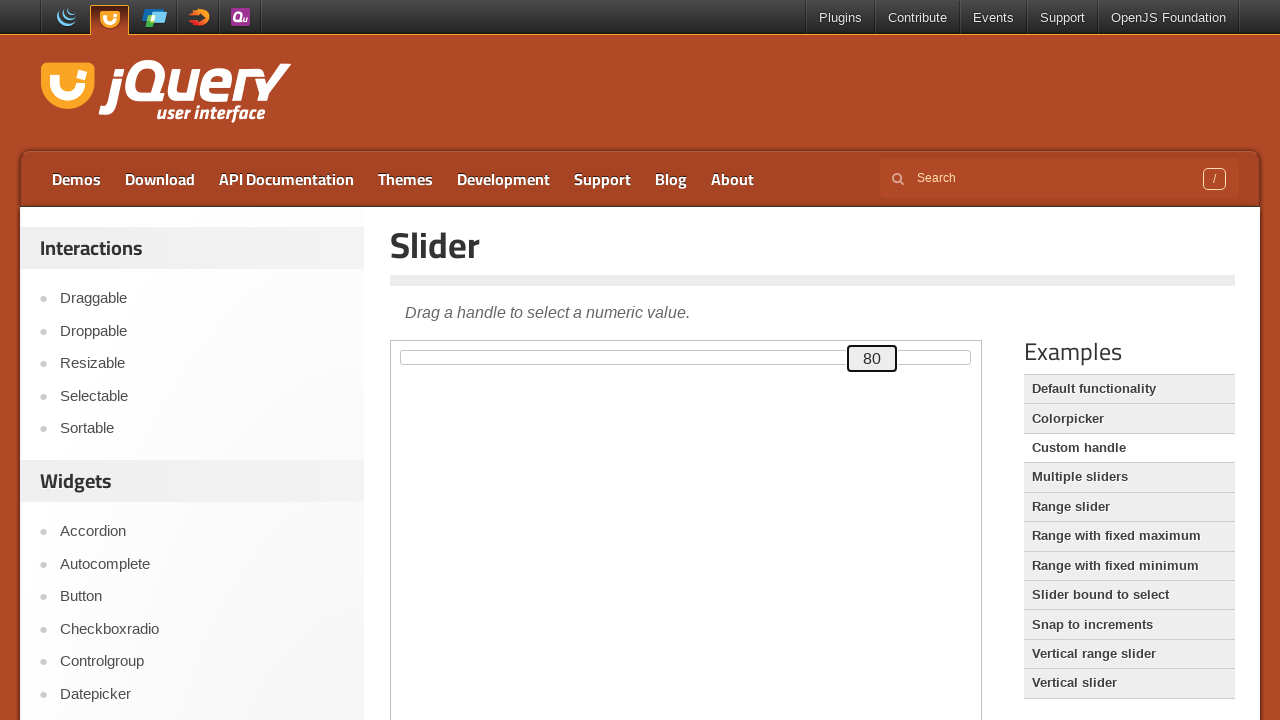